Tests filling out a large form by entering text into all text input fields and submitting the form

Starting URL: http://suninjuly.github.io/huge_form.html

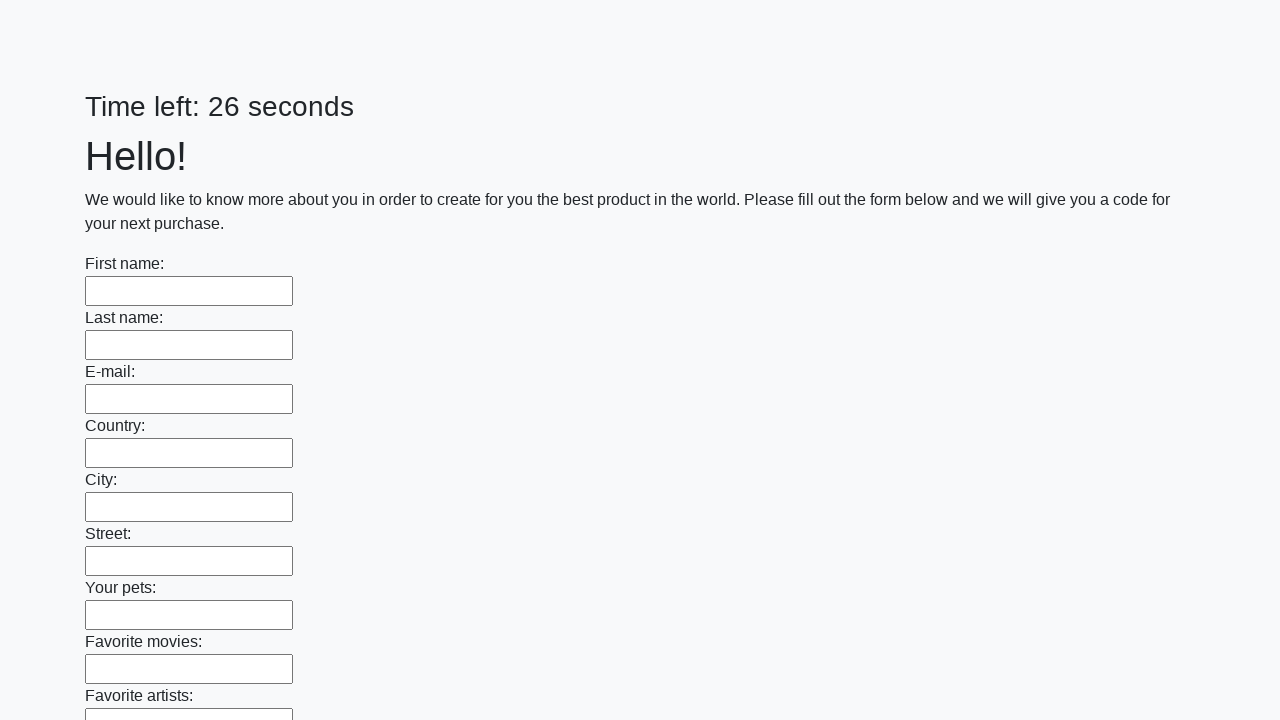

Navigated to huge form page
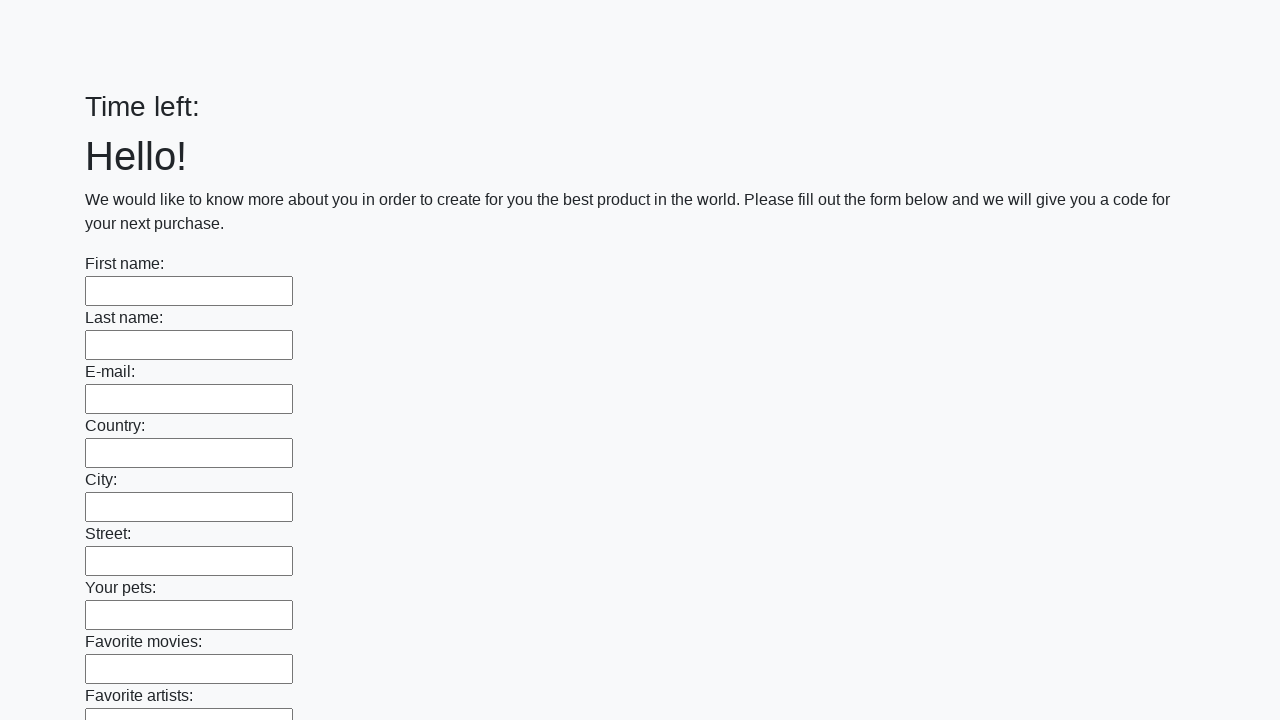

Located all text input fields on the form
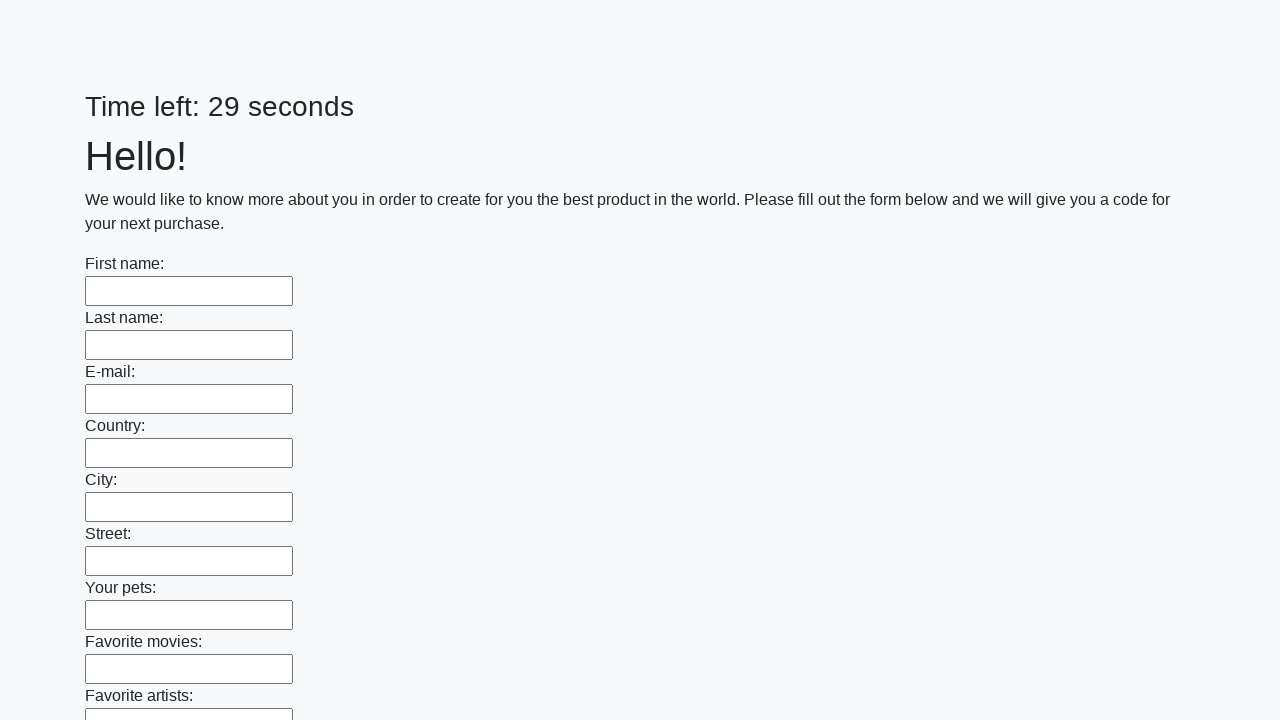

Filled a text input field with 'Мой ответ' on [type="text"] >> nth=0
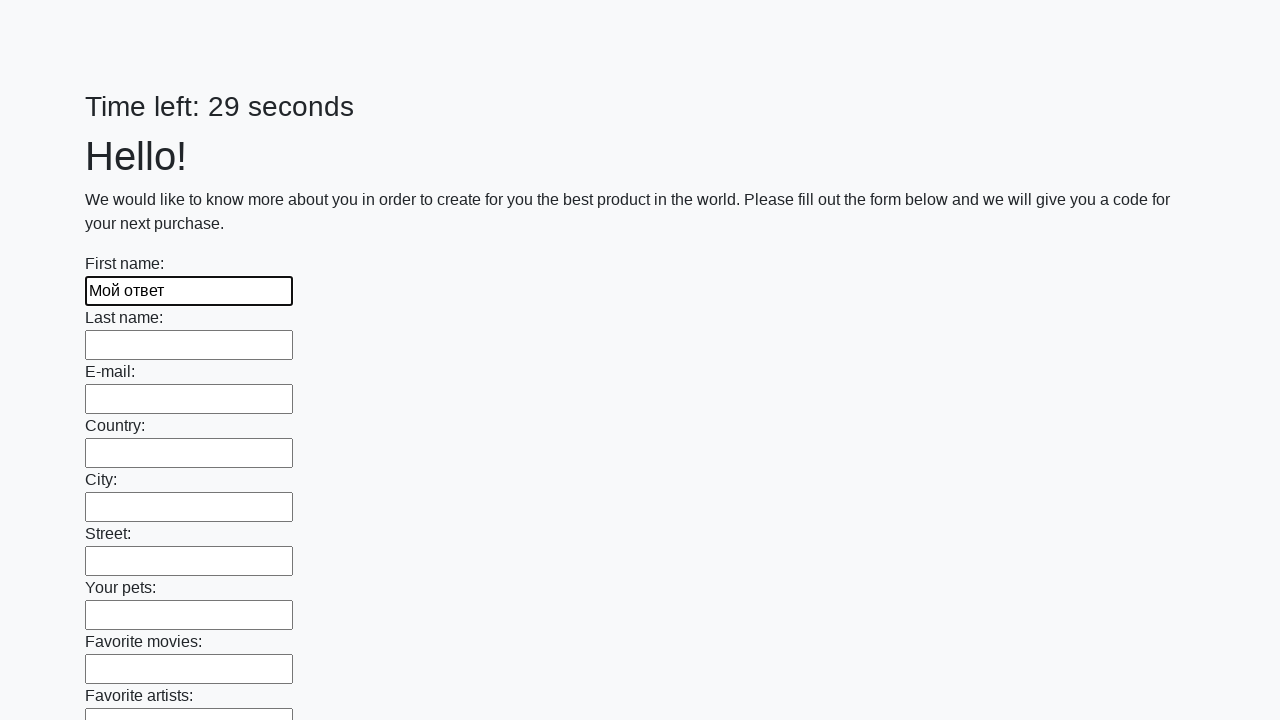

Filled a text input field with 'Мой ответ' on [type="text"] >> nth=1
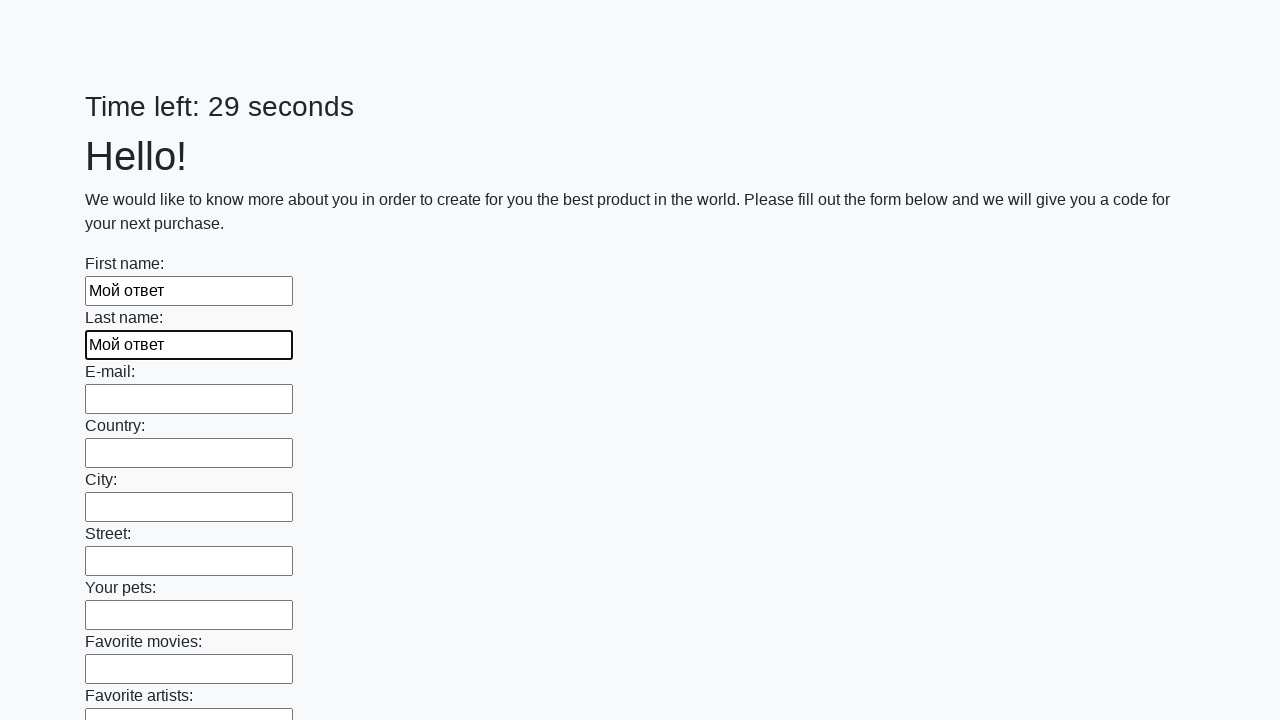

Filled a text input field with 'Мой ответ' on [type="text"] >> nth=2
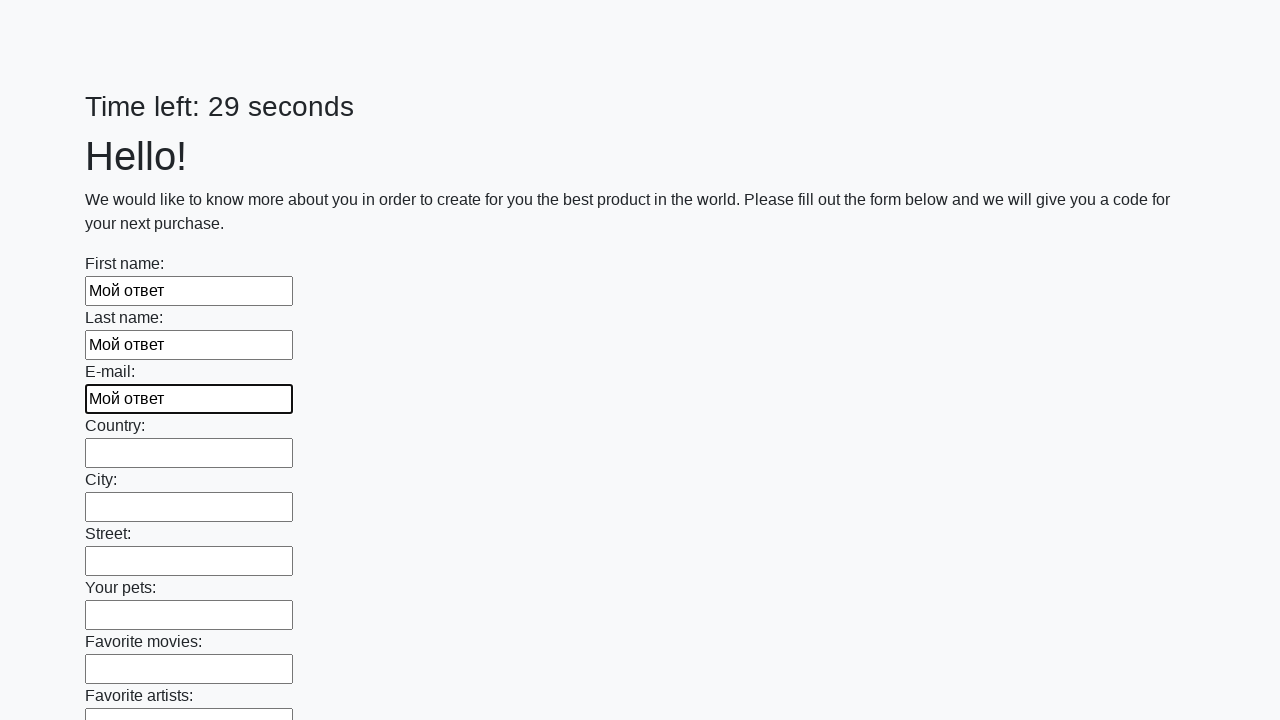

Filled a text input field with 'Мой ответ' on [type="text"] >> nth=3
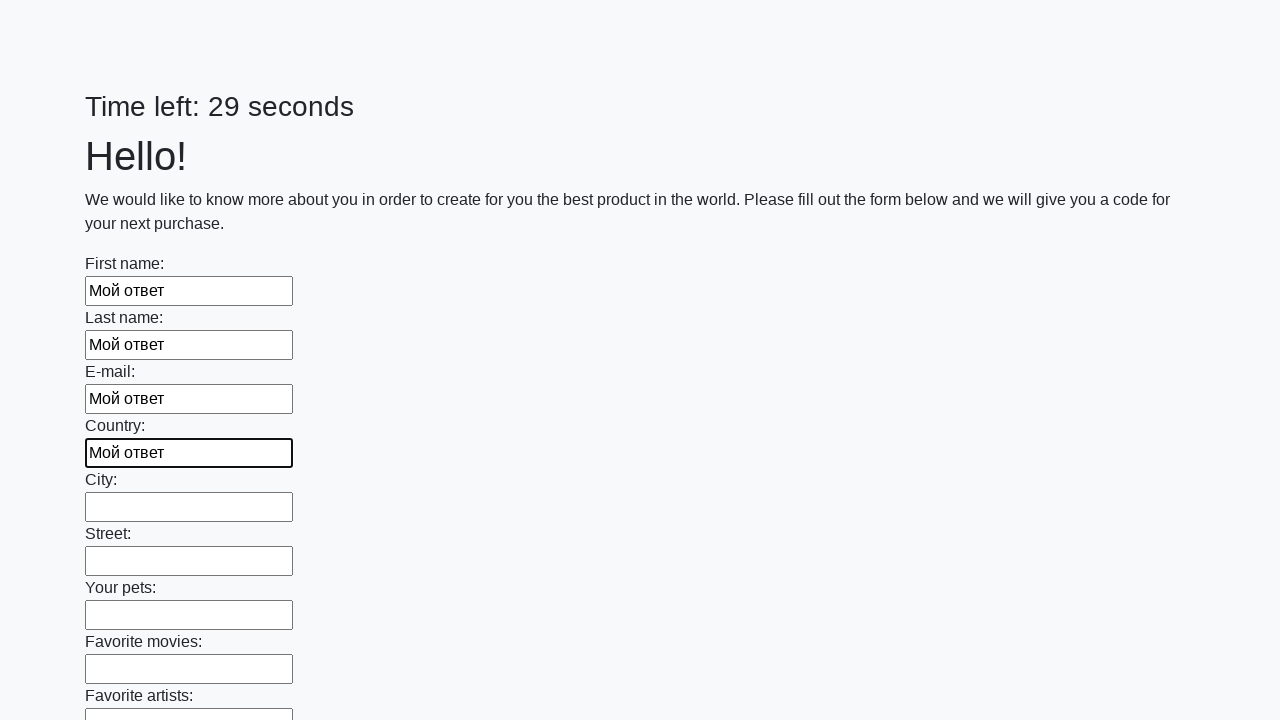

Filled a text input field with 'Мой ответ' on [type="text"] >> nth=4
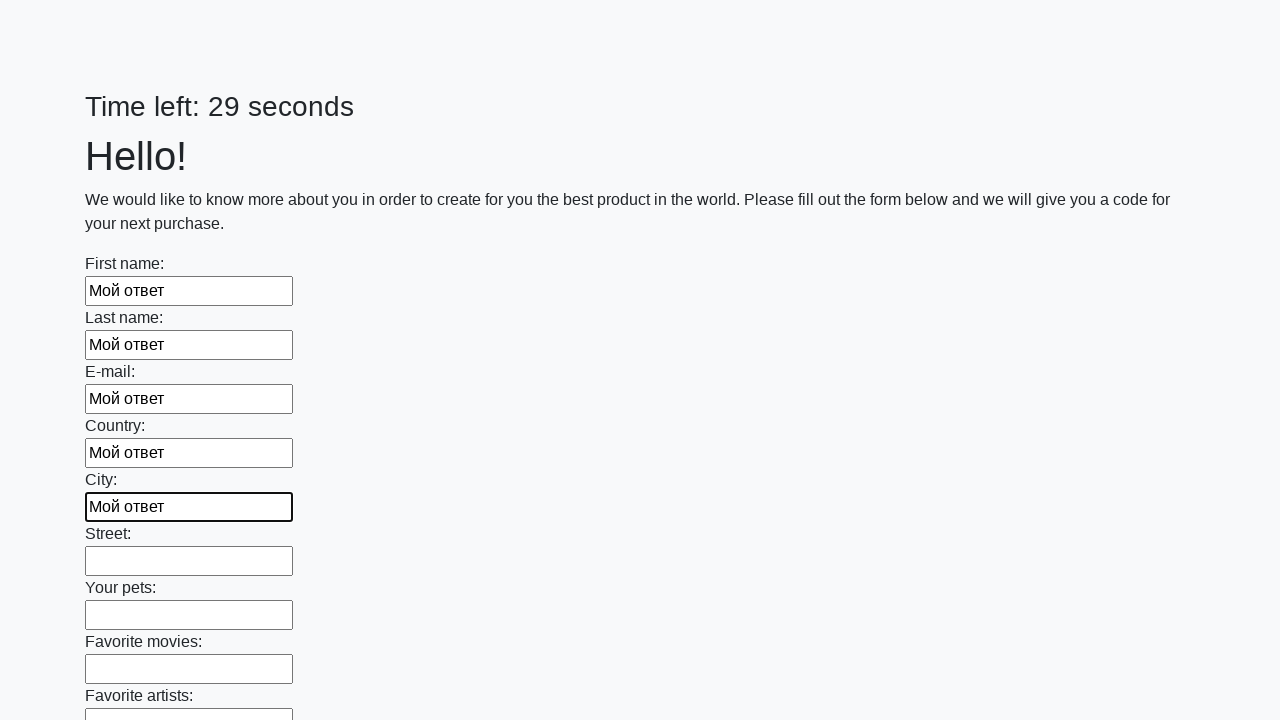

Filled a text input field with 'Мой ответ' on [type="text"] >> nth=5
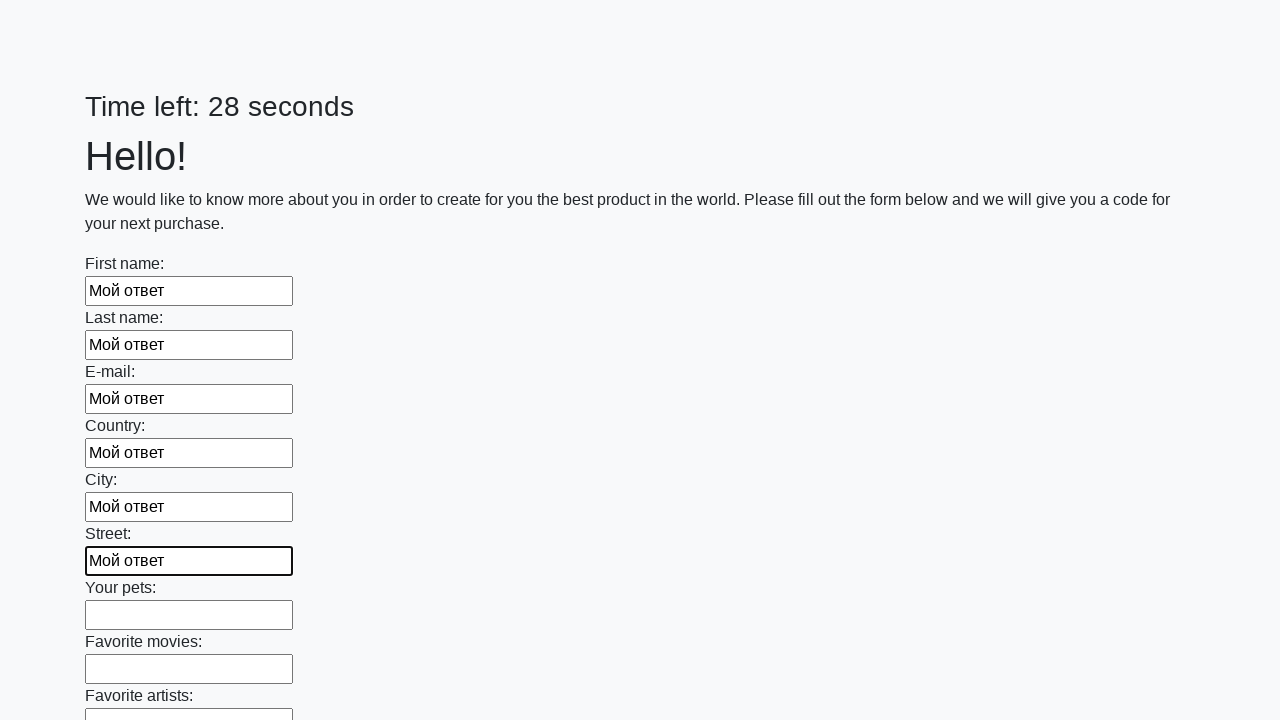

Filled a text input field with 'Мой ответ' on [type="text"] >> nth=6
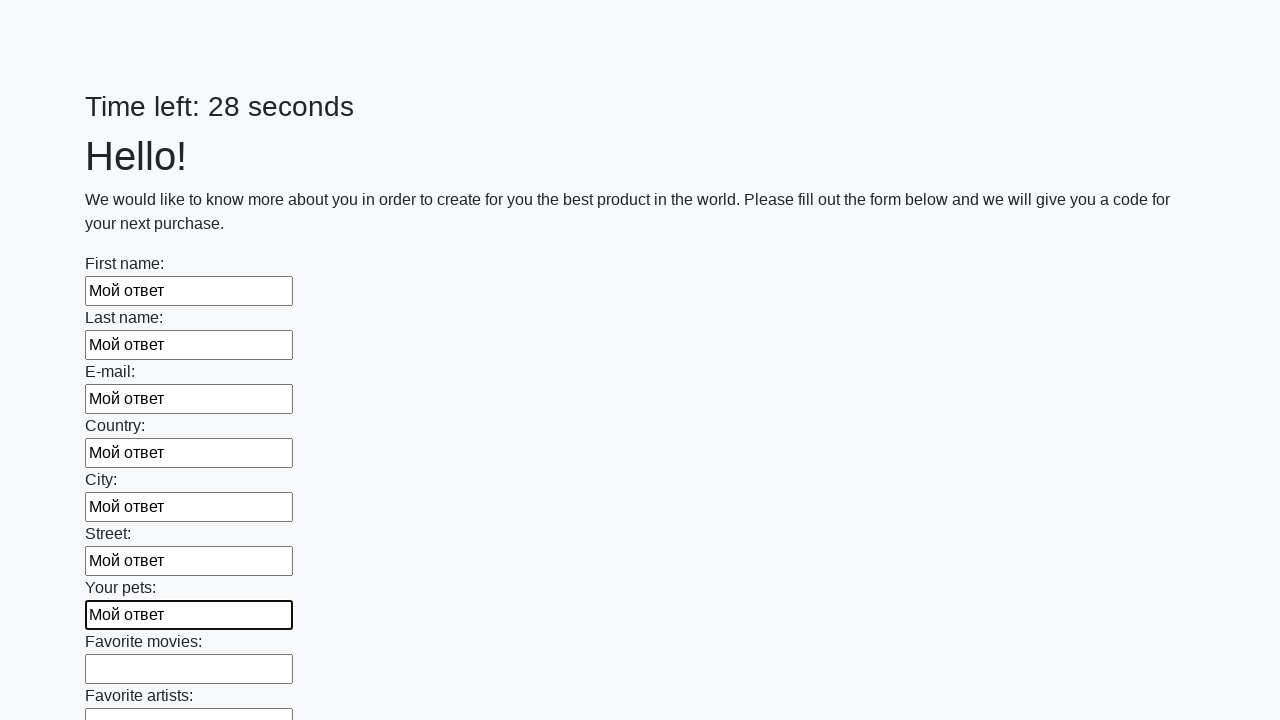

Filled a text input field with 'Мой ответ' on [type="text"] >> nth=7
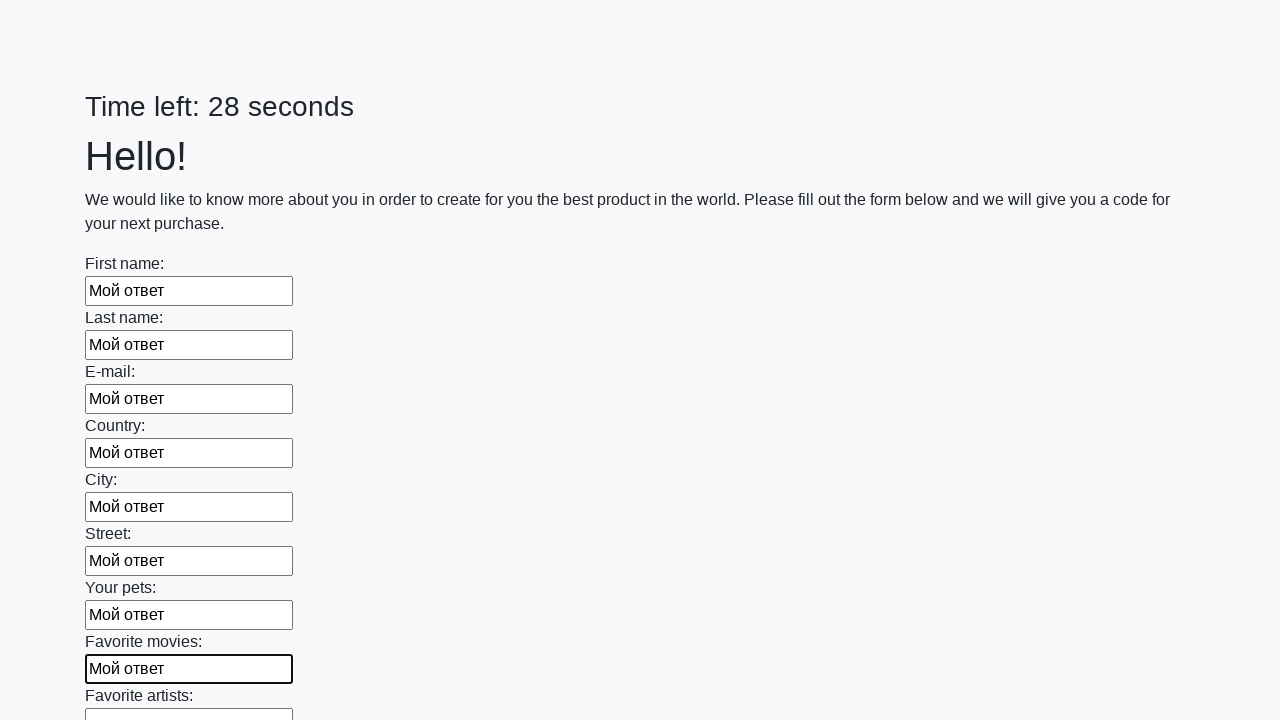

Filled a text input field with 'Мой ответ' on [type="text"] >> nth=8
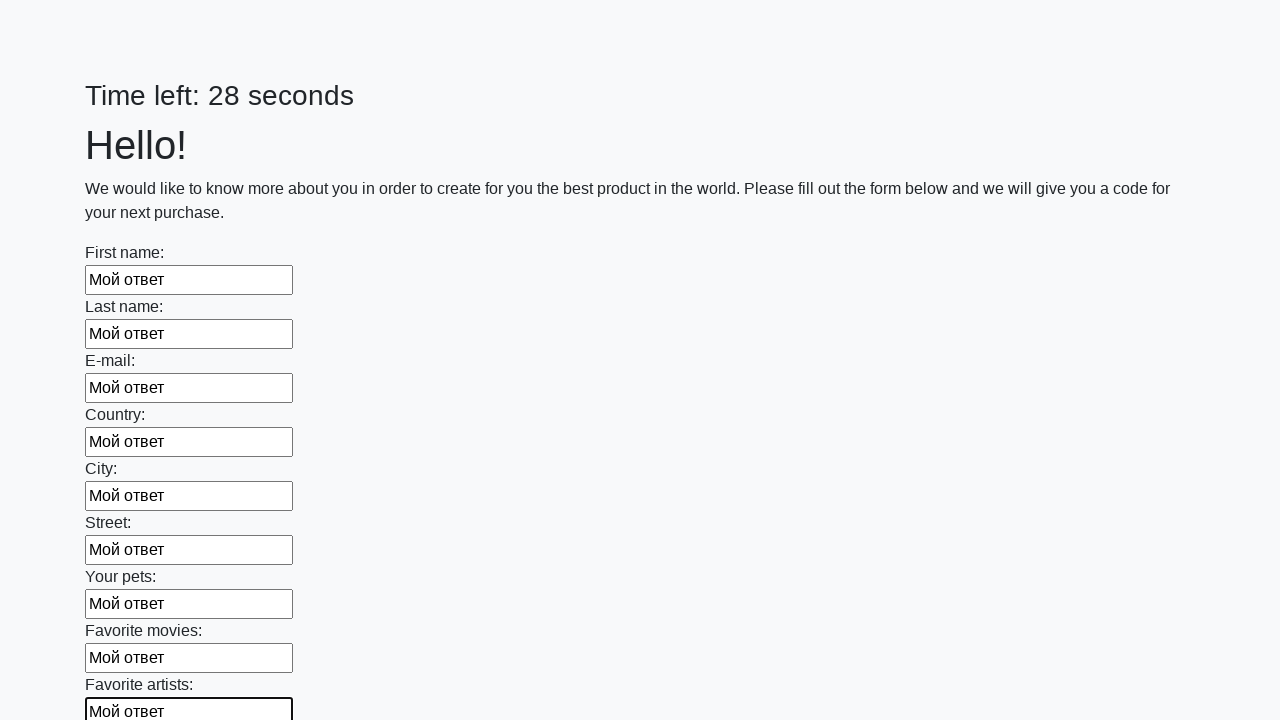

Filled a text input field with 'Мой ответ' on [type="text"] >> nth=9
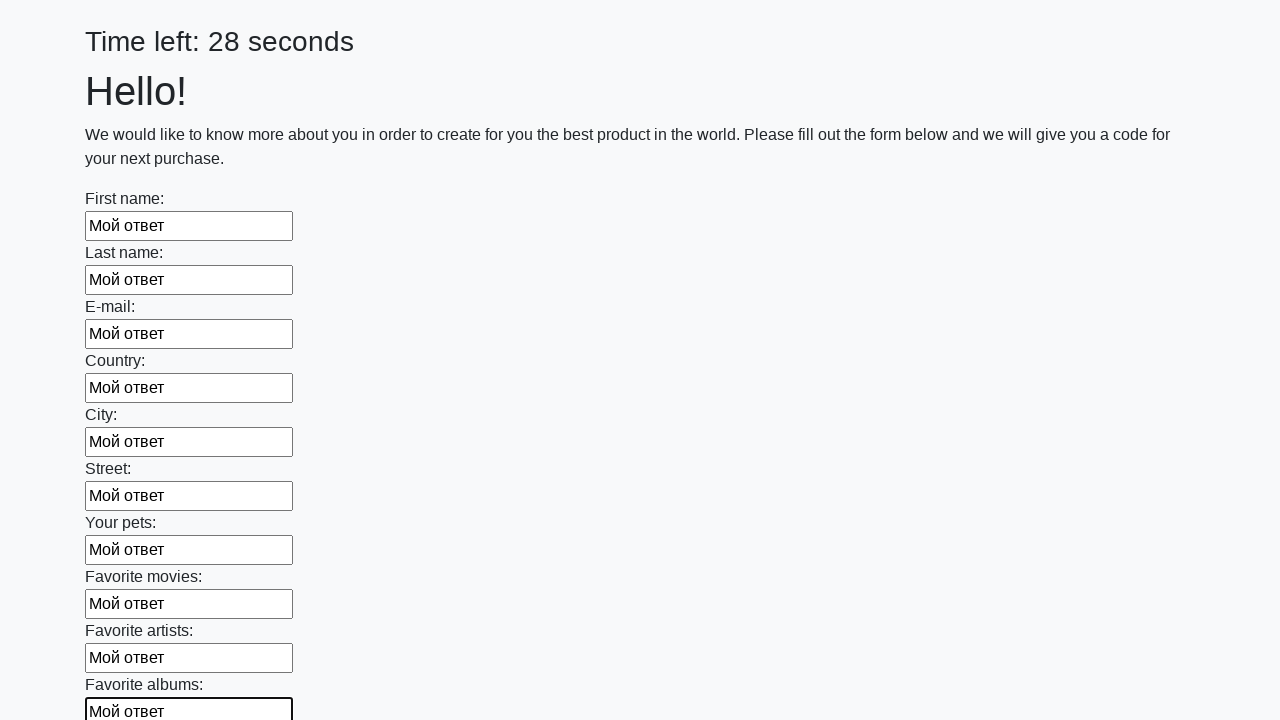

Filled a text input field with 'Мой ответ' on [type="text"] >> nth=10
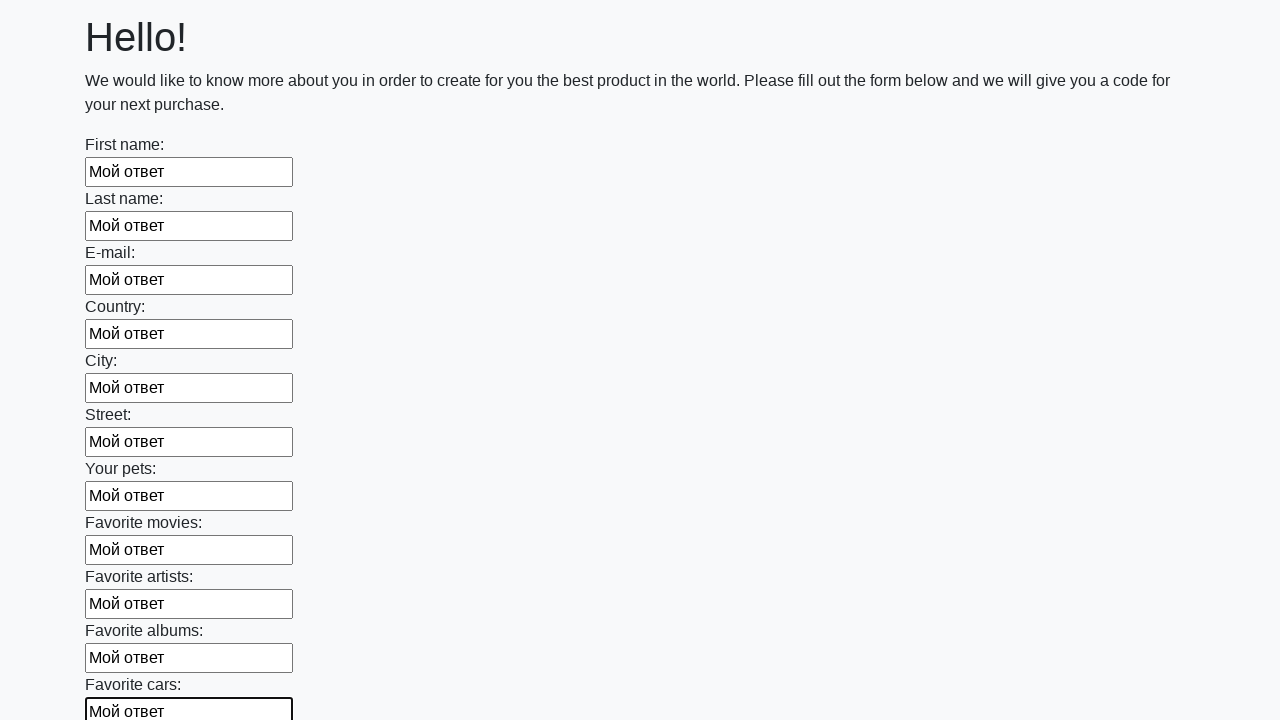

Filled a text input field with 'Мой ответ' on [type="text"] >> nth=11
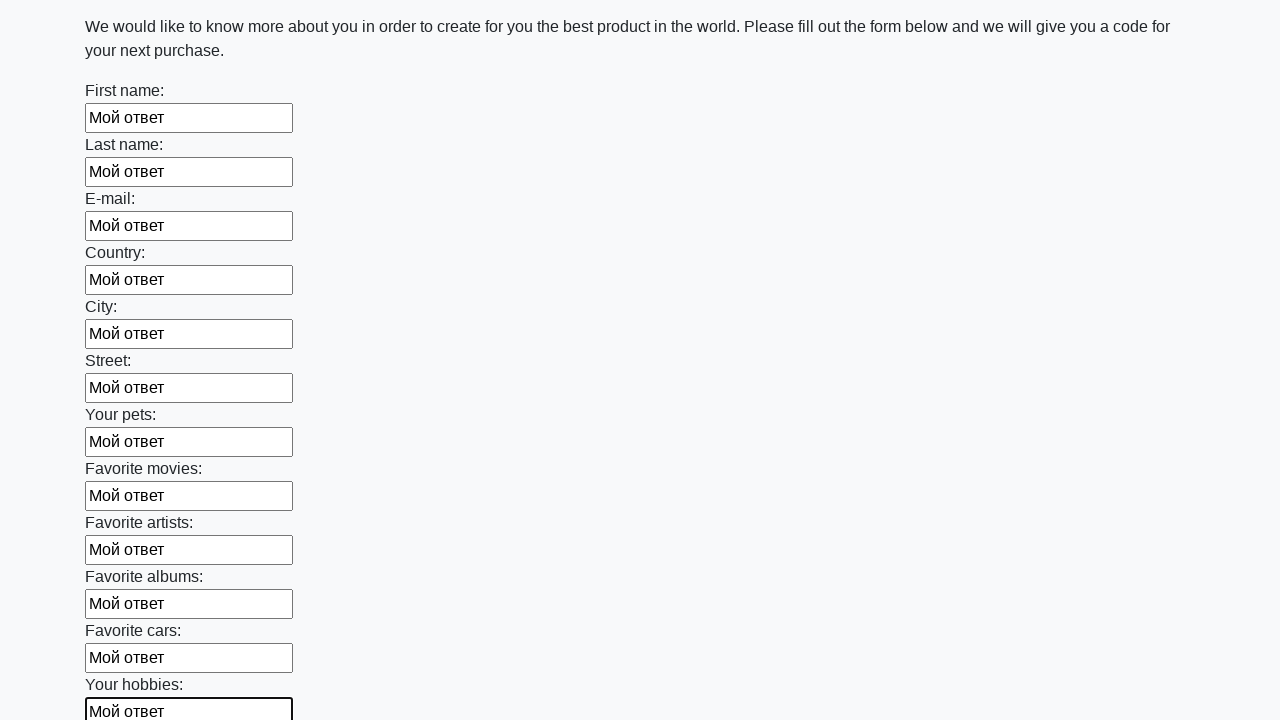

Filled a text input field with 'Мой ответ' on [type="text"] >> nth=12
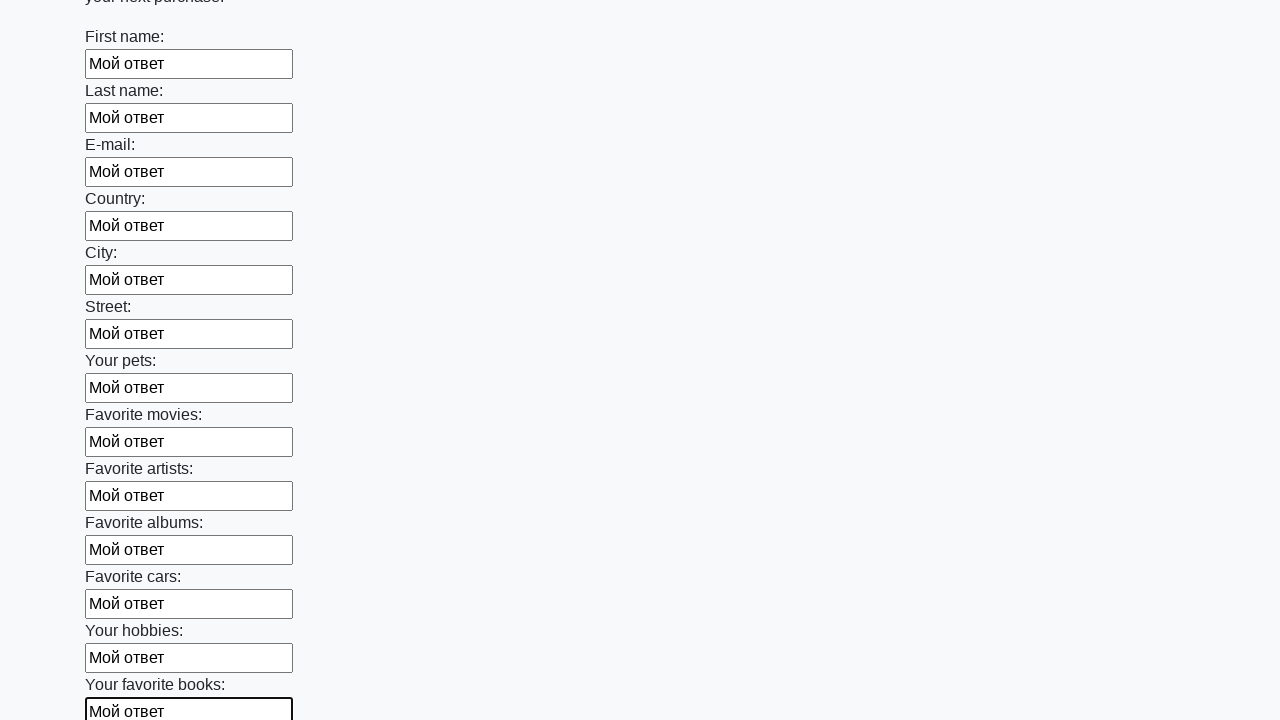

Filled a text input field with 'Мой ответ' on [type="text"] >> nth=13
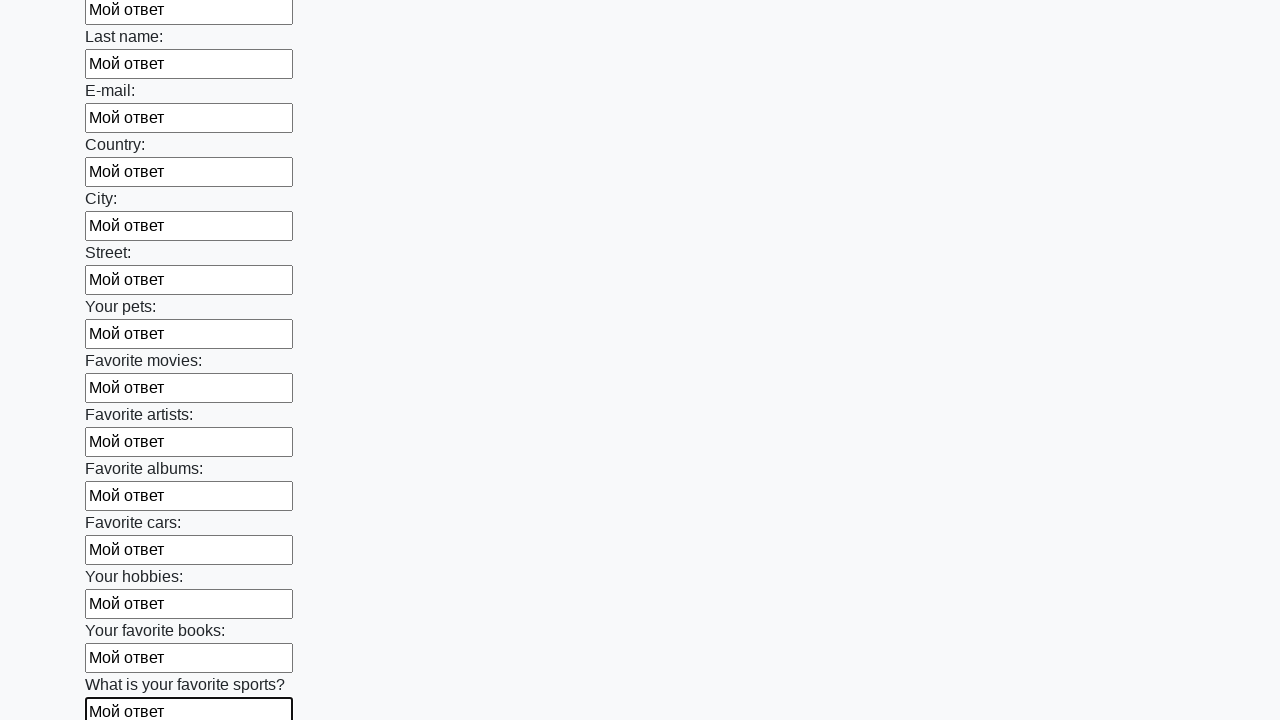

Filled a text input field with 'Мой ответ' on [type="text"] >> nth=14
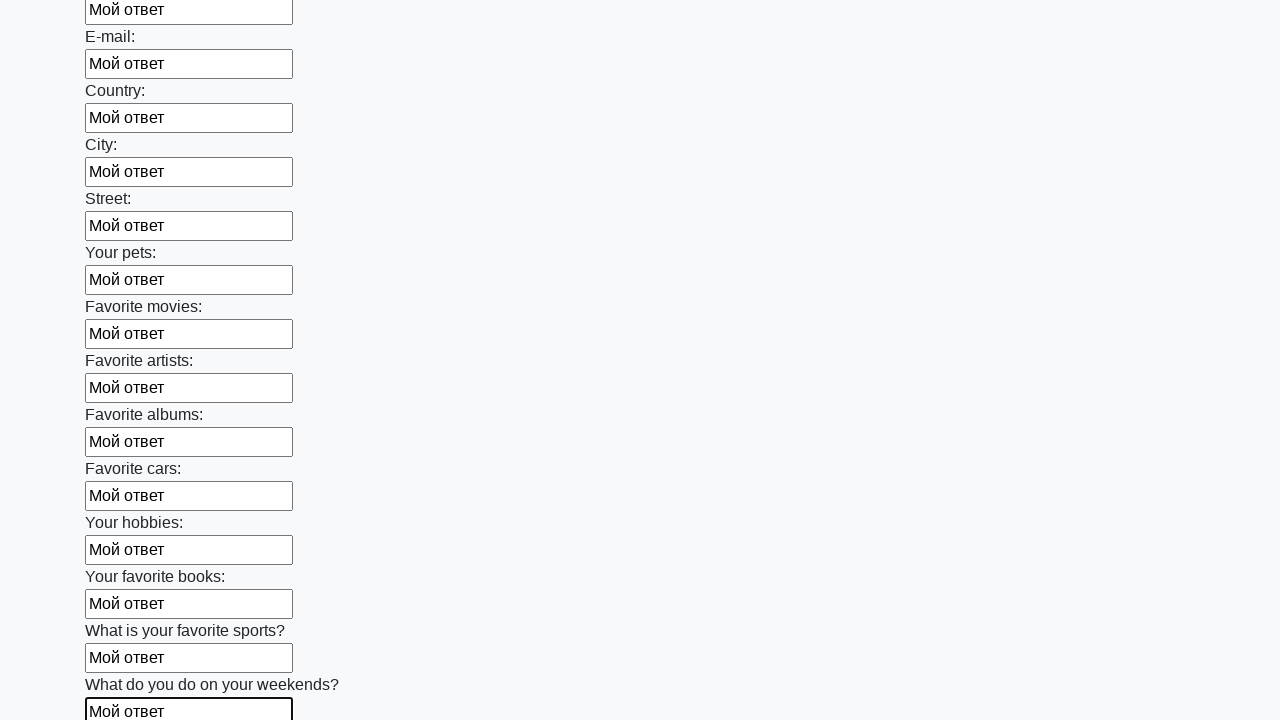

Filled a text input field with 'Мой ответ' on [type="text"] >> nth=15
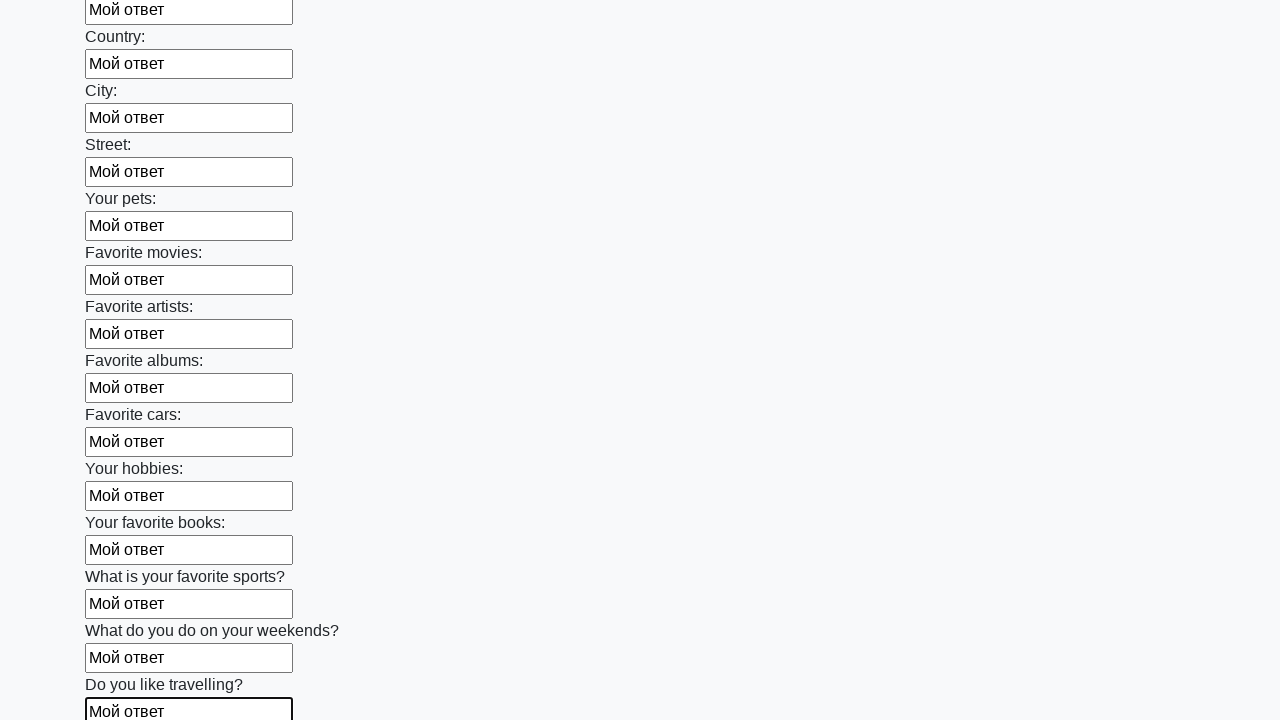

Filled a text input field with 'Мой ответ' on [type="text"] >> nth=16
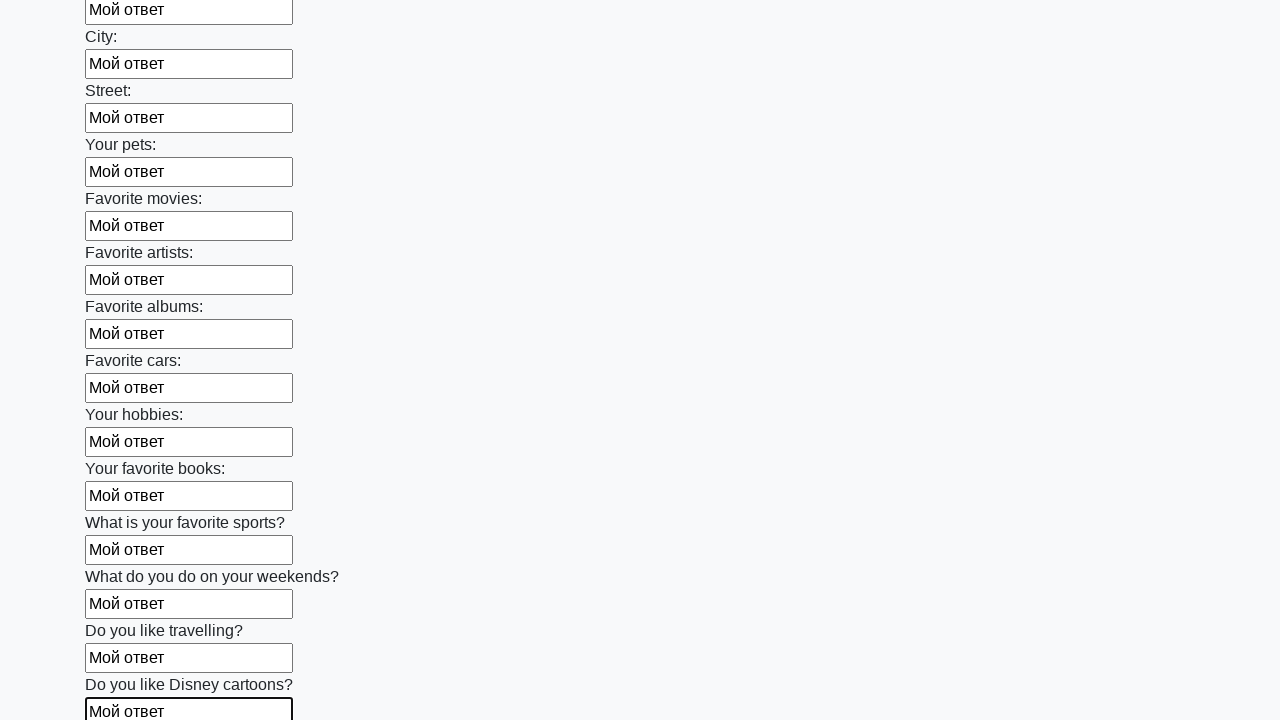

Filled a text input field with 'Мой ответ' on [type="text"] >> nth=17
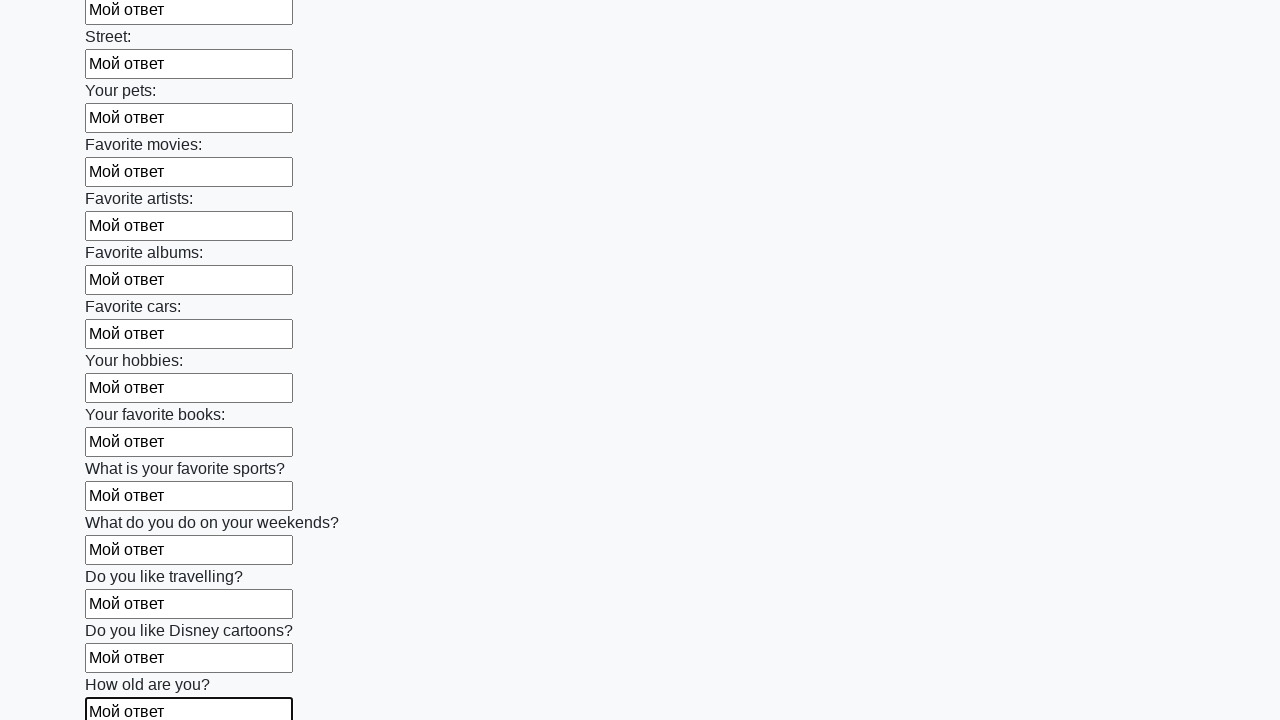

Filled a text input field with 'Мой ответ' on [type="text"] >> nth=18
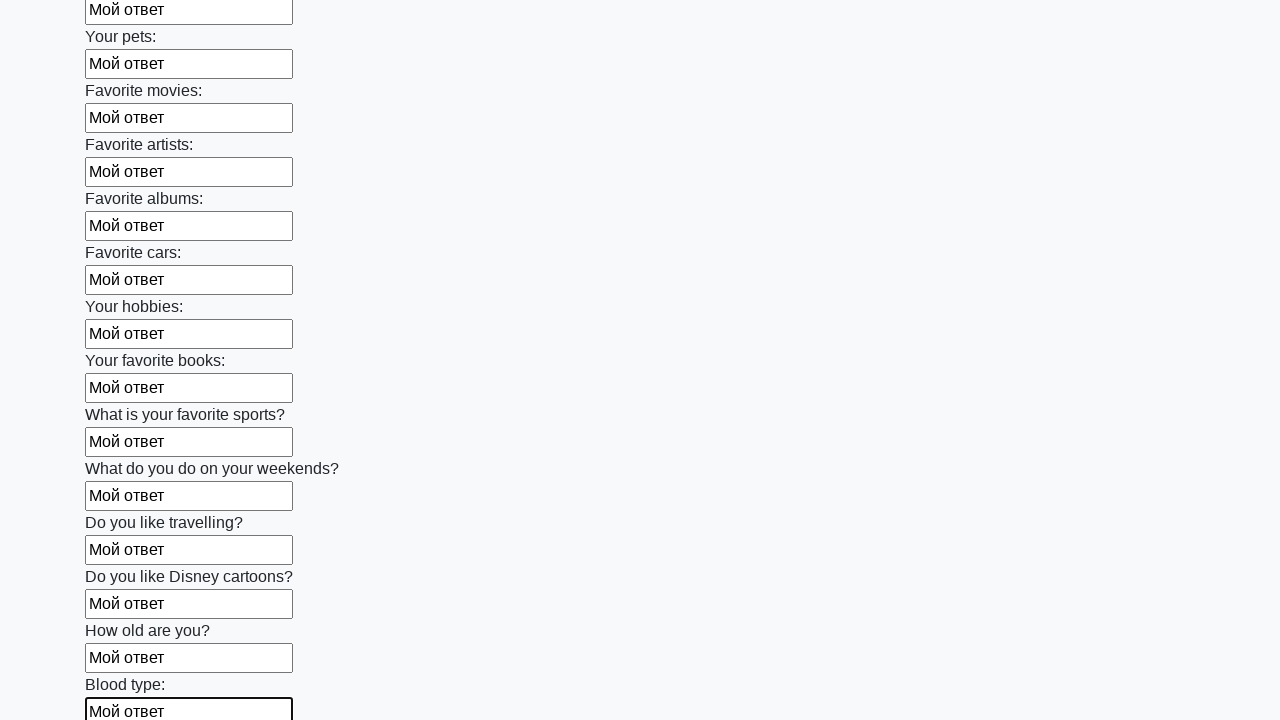

Filled a text input field with 'Мой ответ' on [type="text"] >> nth=19
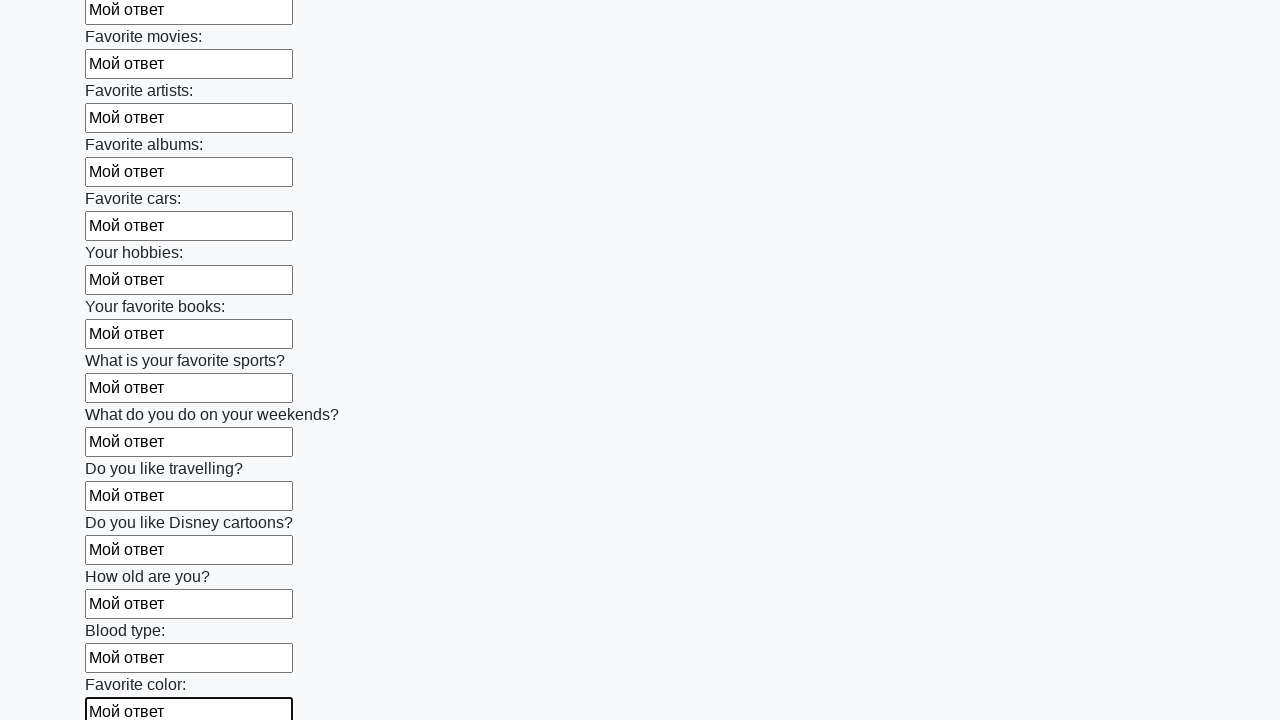

Filled a text input field with 'Мой ответ' on [type="text"] >> nth=20
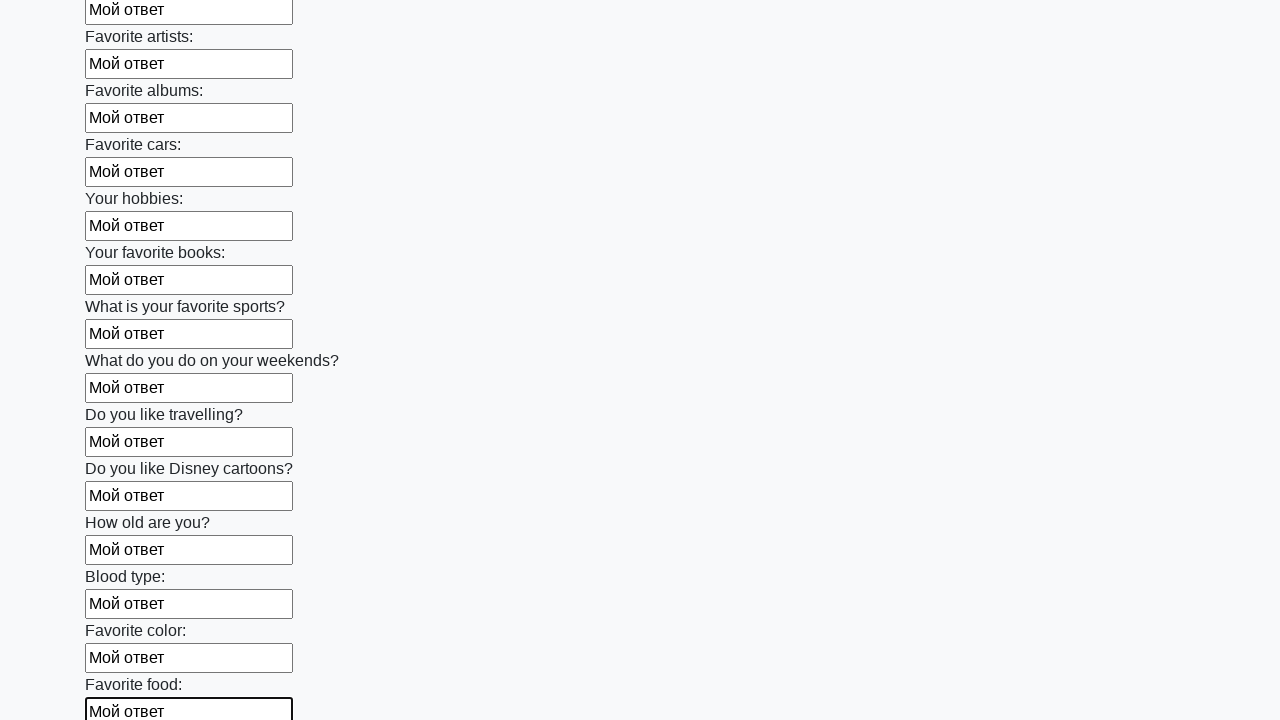

Filled a text input field with 'Мой ответ' on [type="text"] >> nth=21
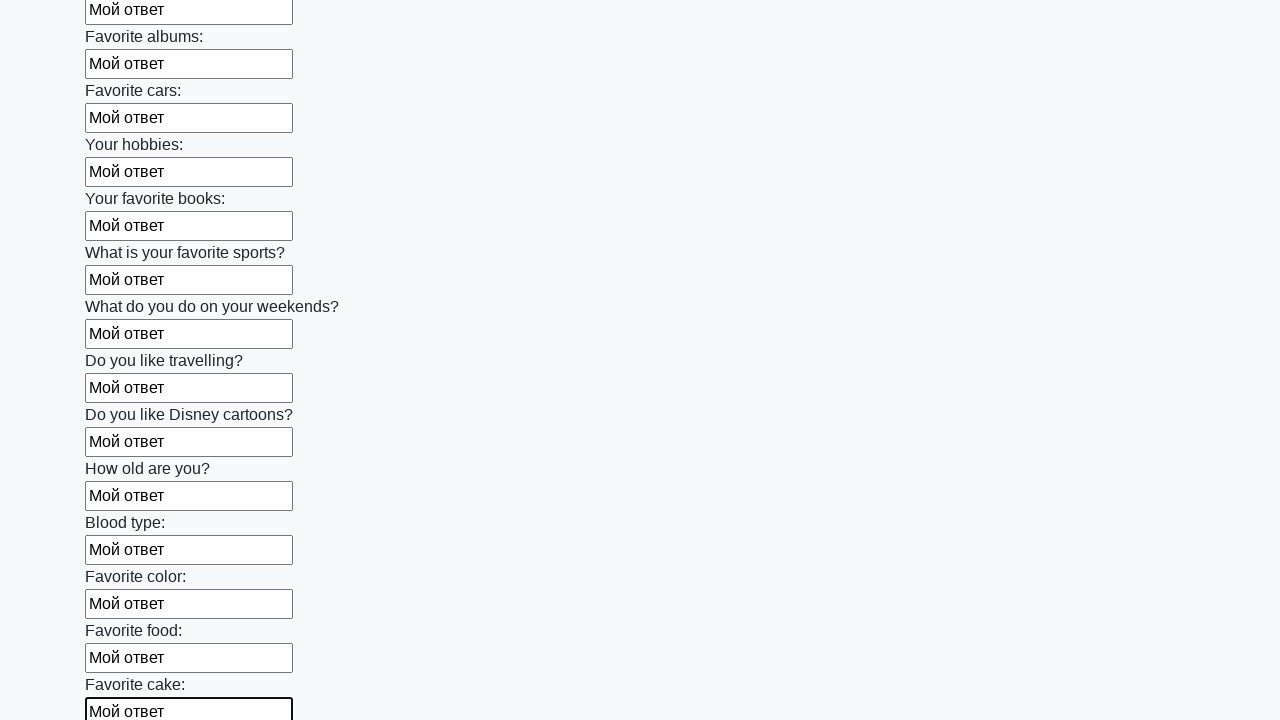

Filled a text input field with 'Мой ответ' on [type="text"] >> nth=22
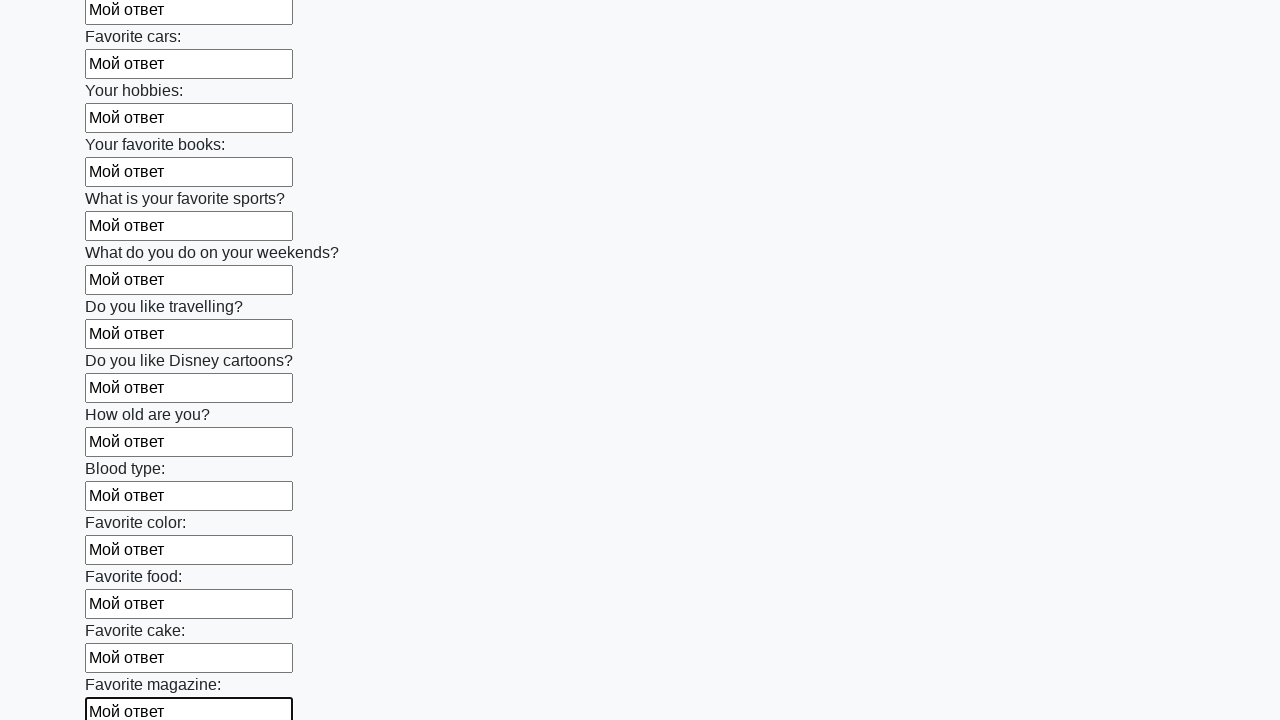

Filled a text input field with 'Мой ответ' on [type="text"] >> nth=23
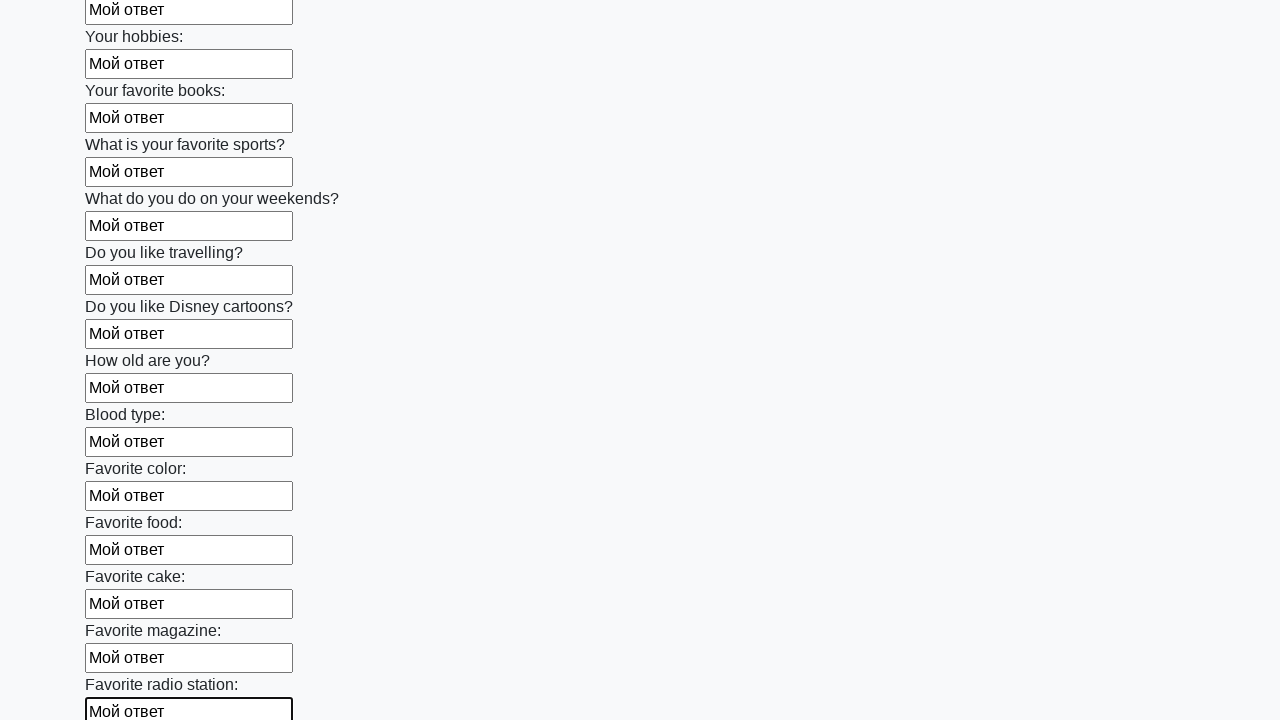

Filled a text input field with 'Мой ответ' on [type="text"] >> nth=24
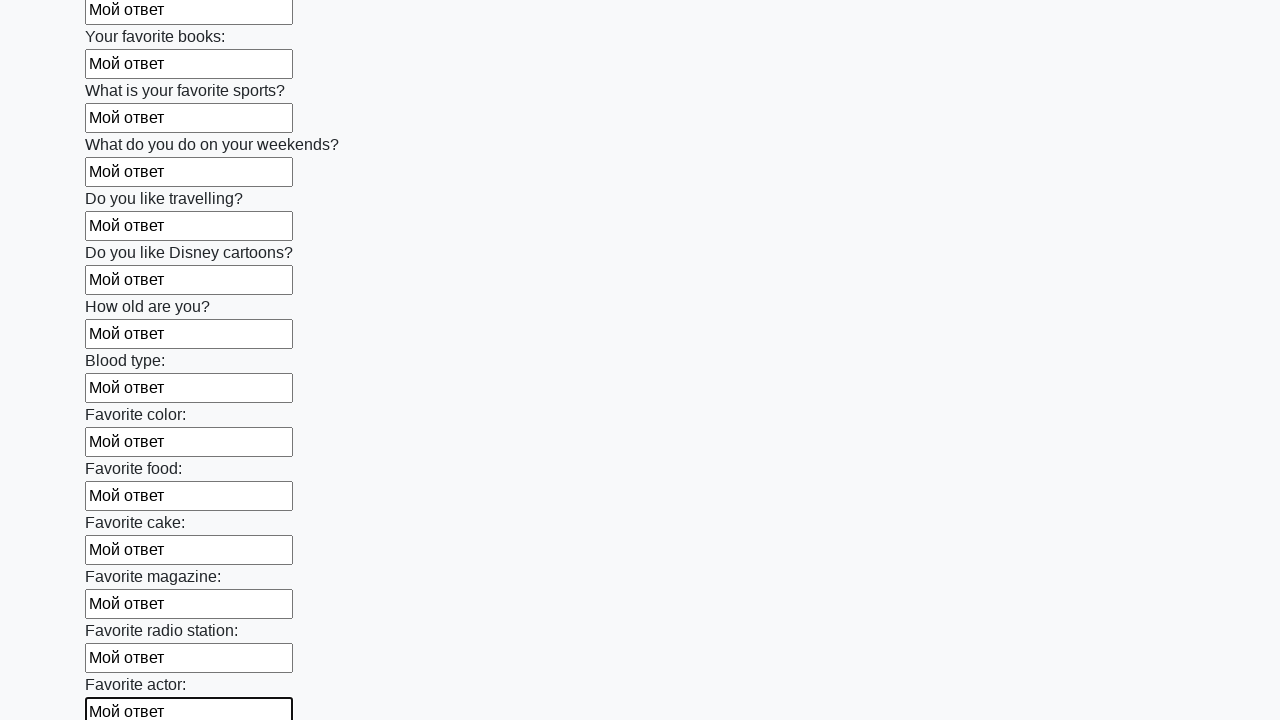

Filled a text input field with 'Мой ответ' on [type="text"] >> nth=25
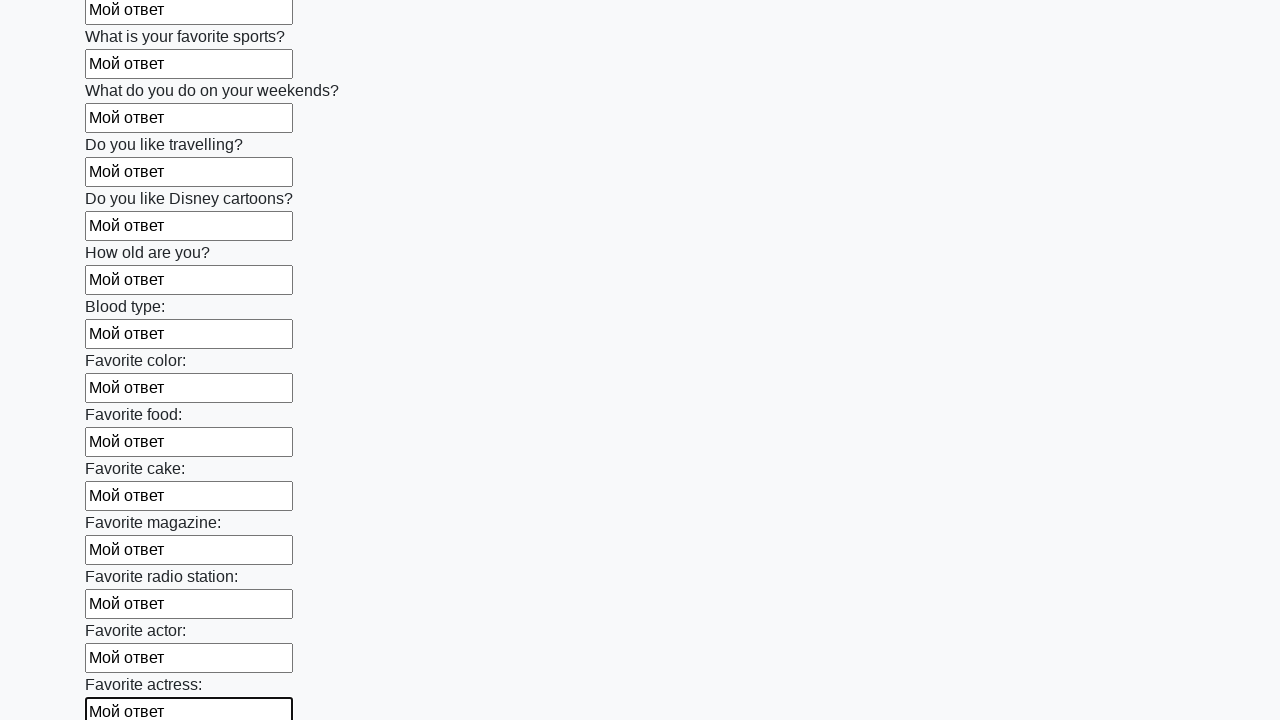

Filled a text input field with 'Мой ответ' on [type="text"] >> nth=26
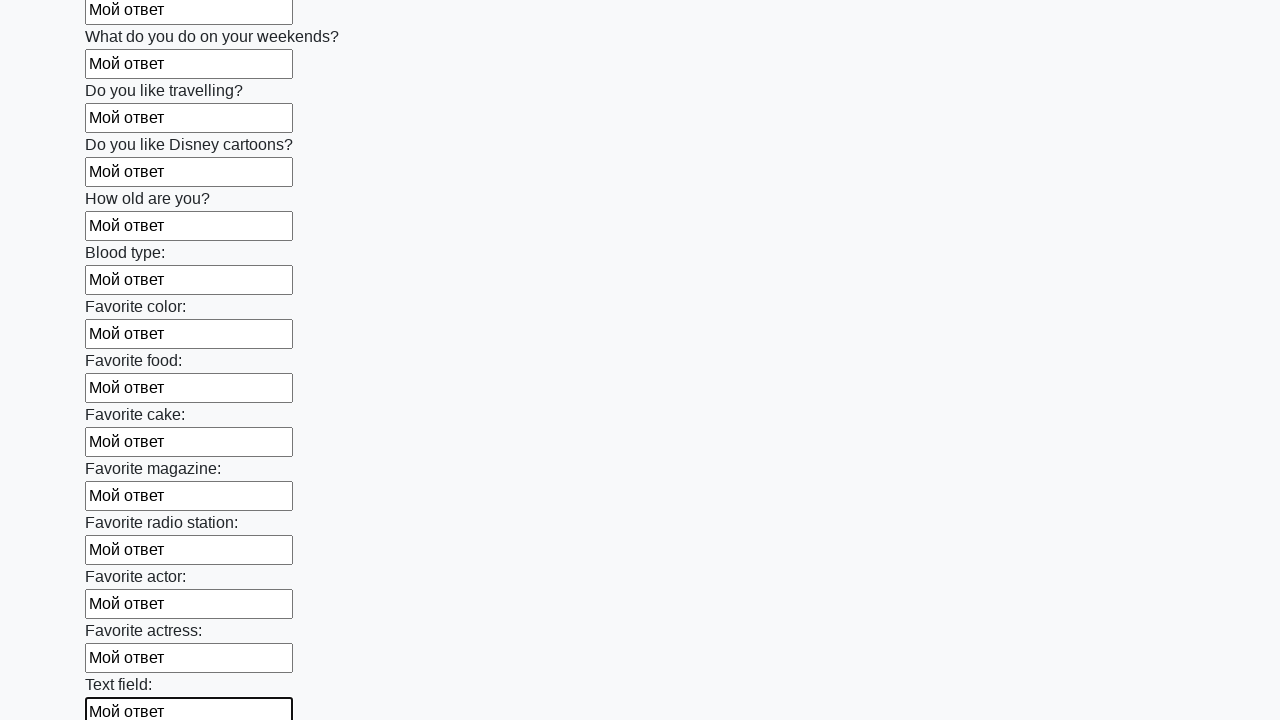

Filled a text input field with 'Мой ответ' on [type="text"] >> nth=27
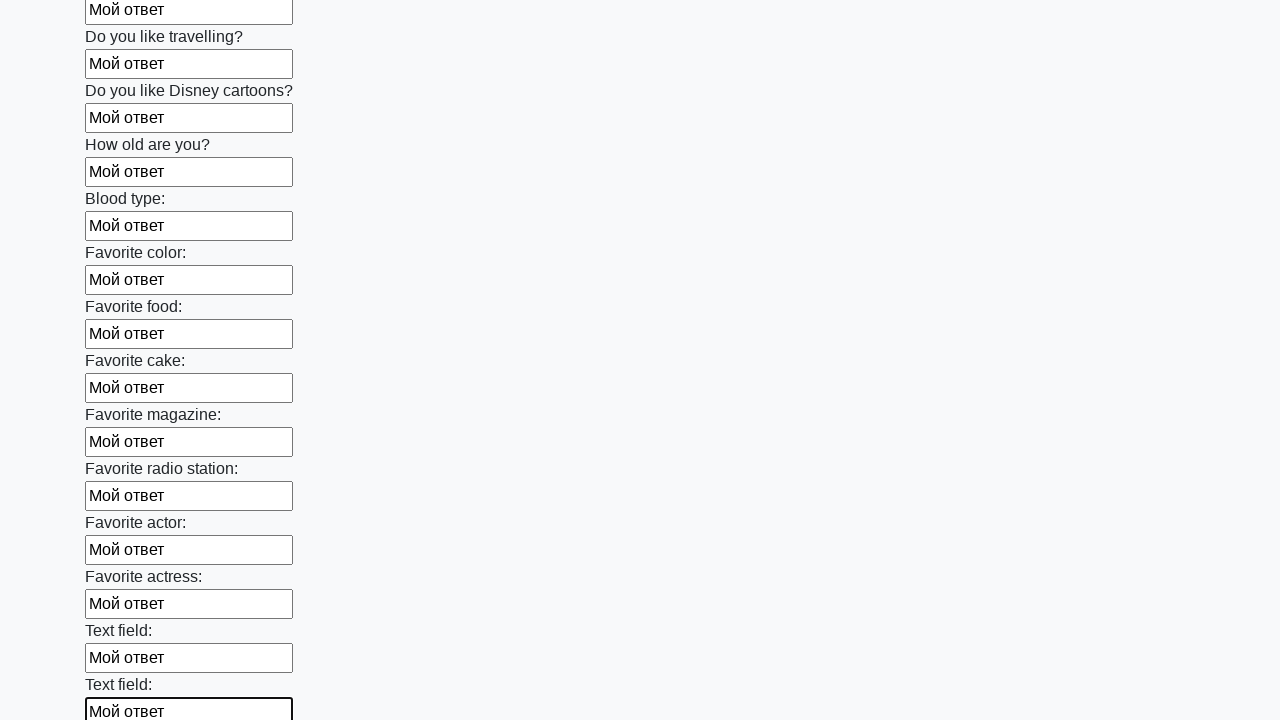

Filled a text input field with 'Мой ответ' on [type="text"] >> nth=28
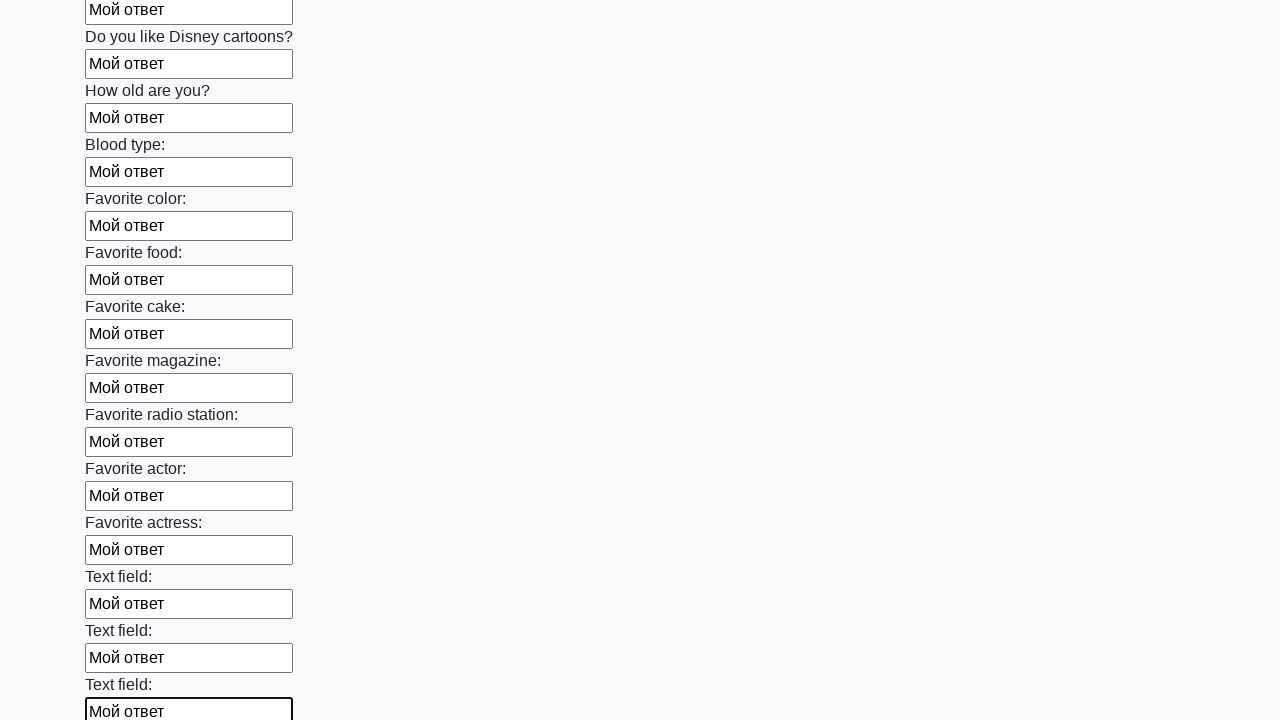

Filled a text input field with 'Мой ответ' on [type="text"] >> nth=29
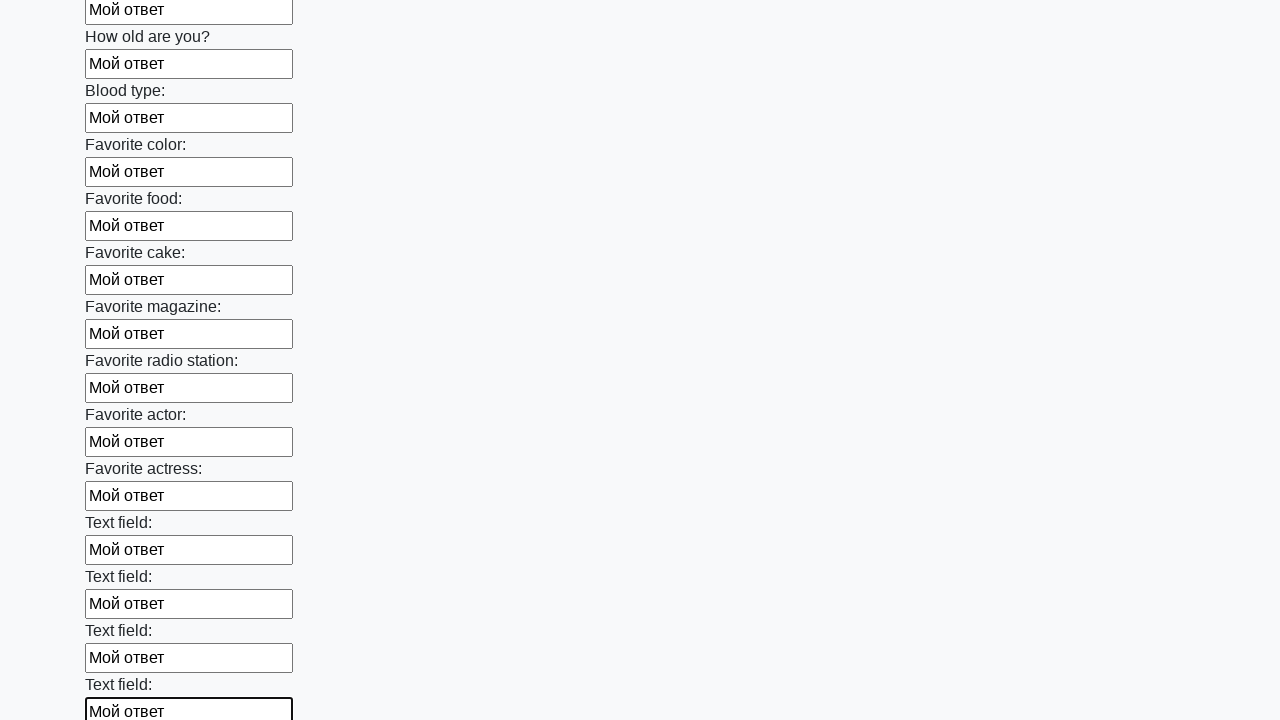

Filled a text input field with 'Мой ответ' on [type="text"] >> nth=30
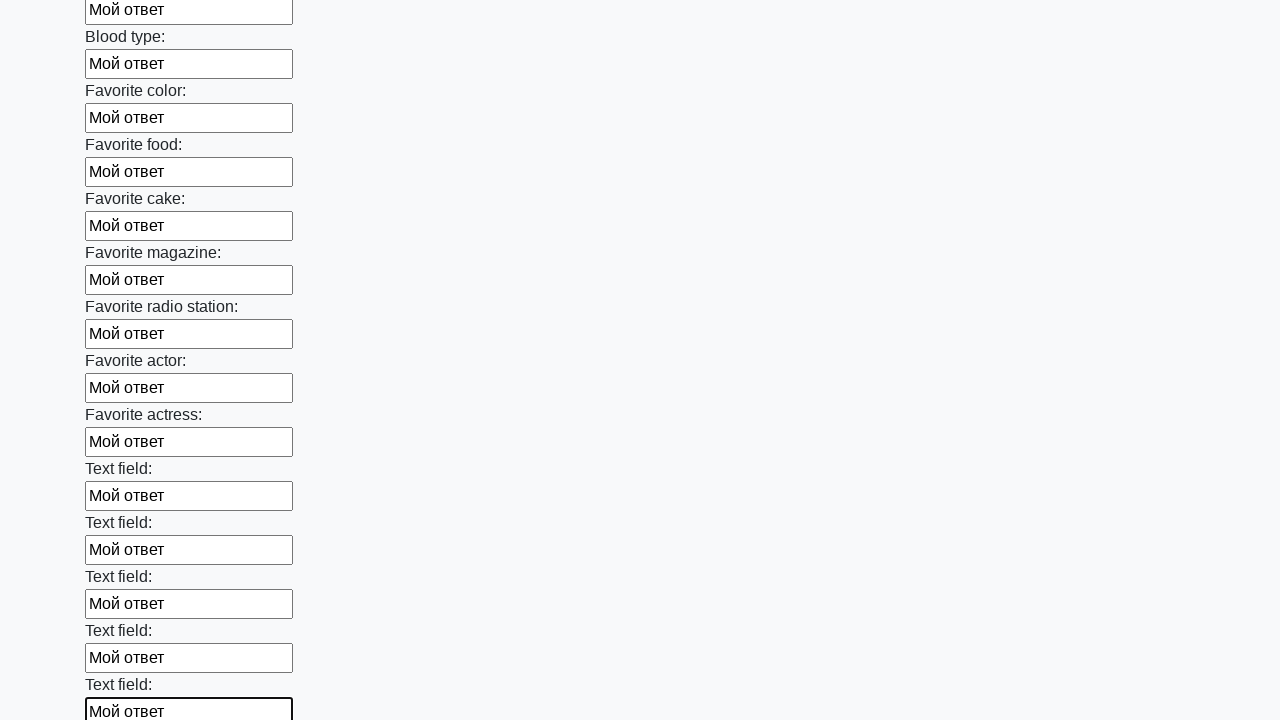

Filled a text input field with 'Мой ответ' on [type="text"] >> nth=31
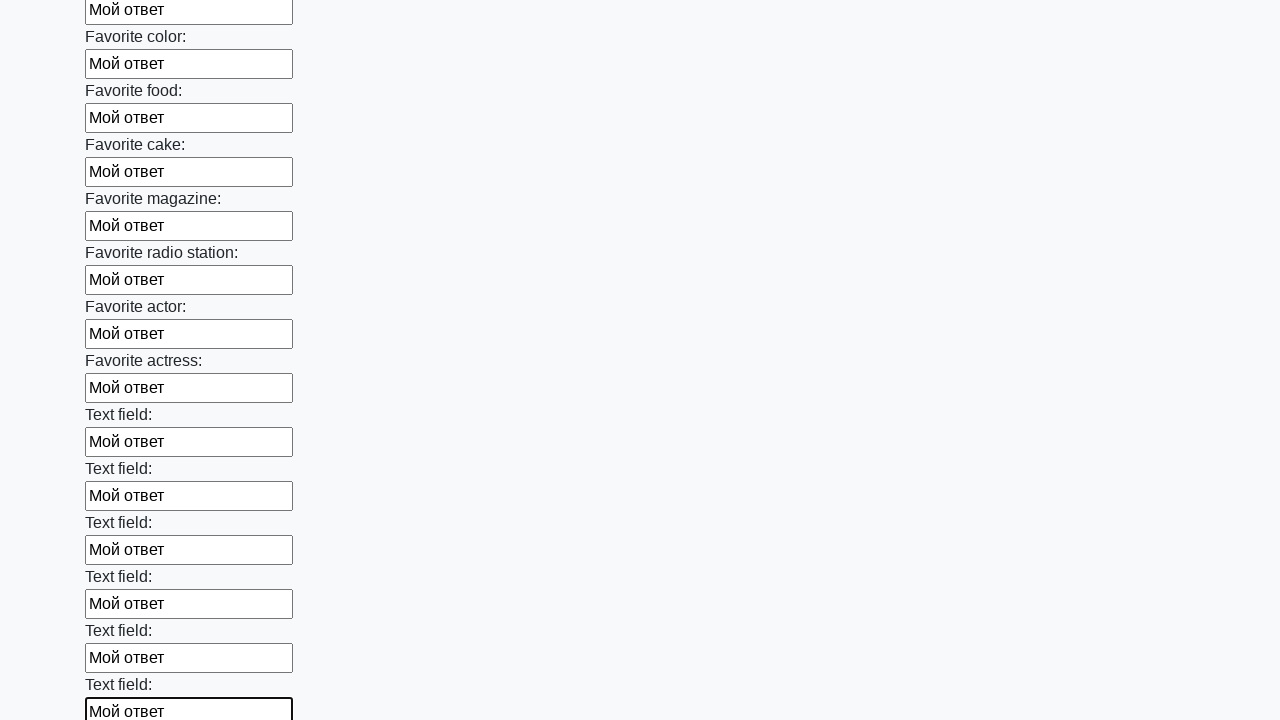

Filled a text input field with 'Мой ответ' on [type="text"] >> nth=32
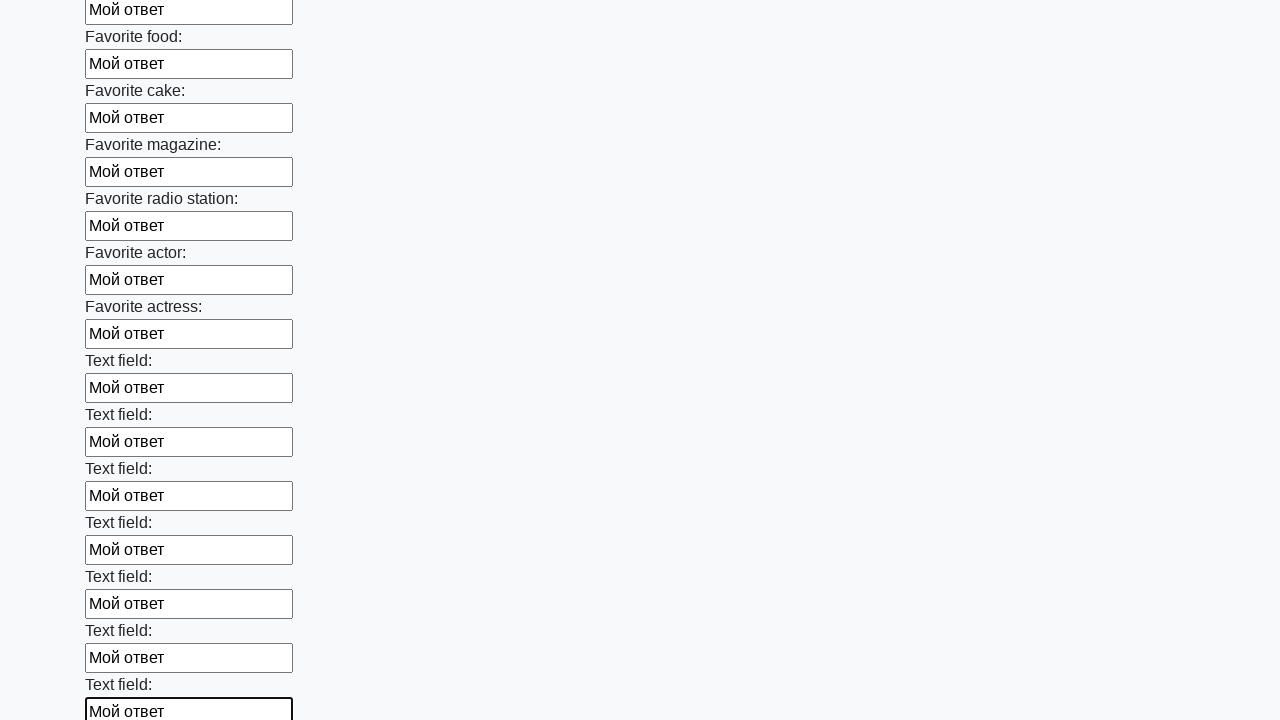

Filled a text input field with 'Мой ответ' on [type="text"] >> nth=33
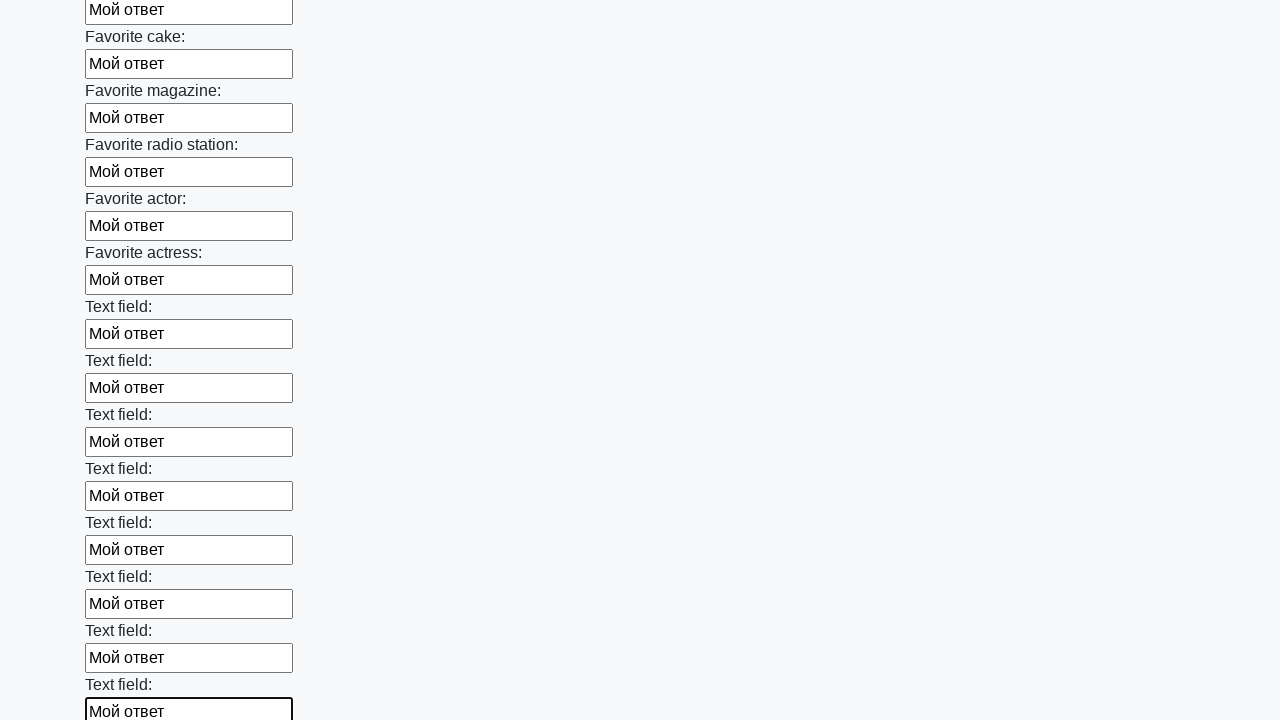

Filled a text input field with 'Мой ответ' on [type="text"] >> nth=34
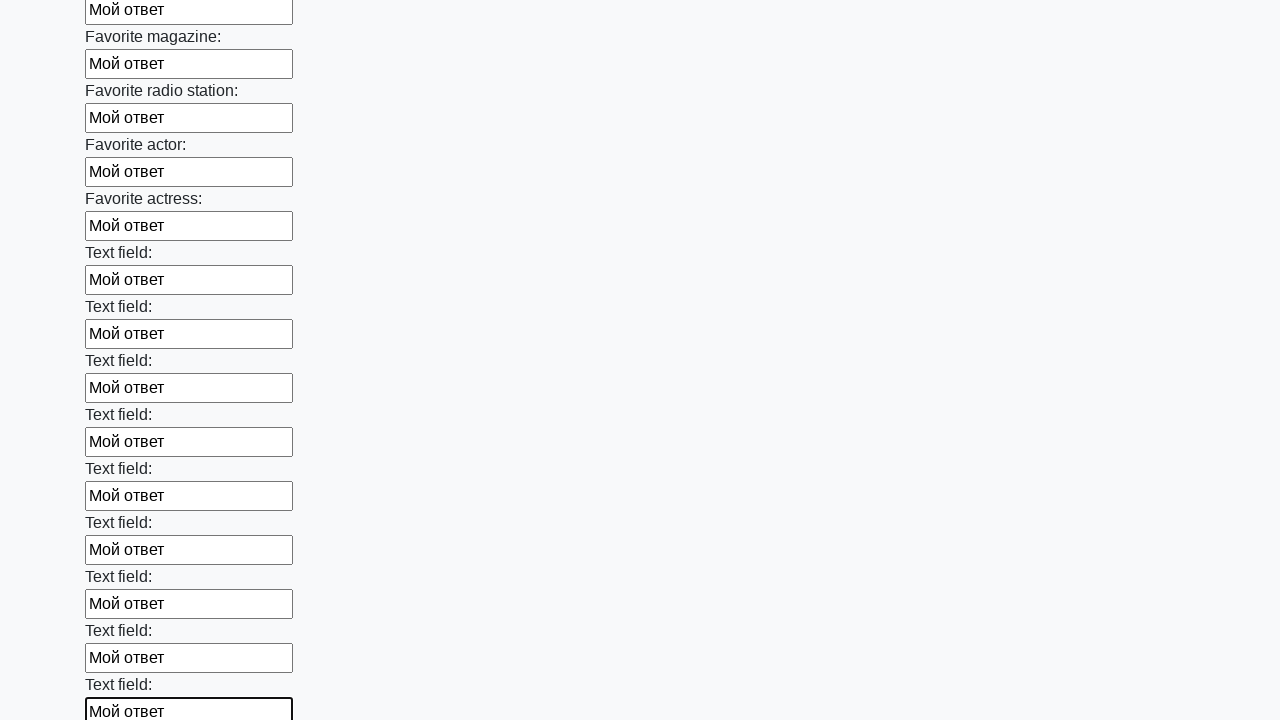

Filled a text input field with 'Мой ответ' on [type="text"] >> nth=35
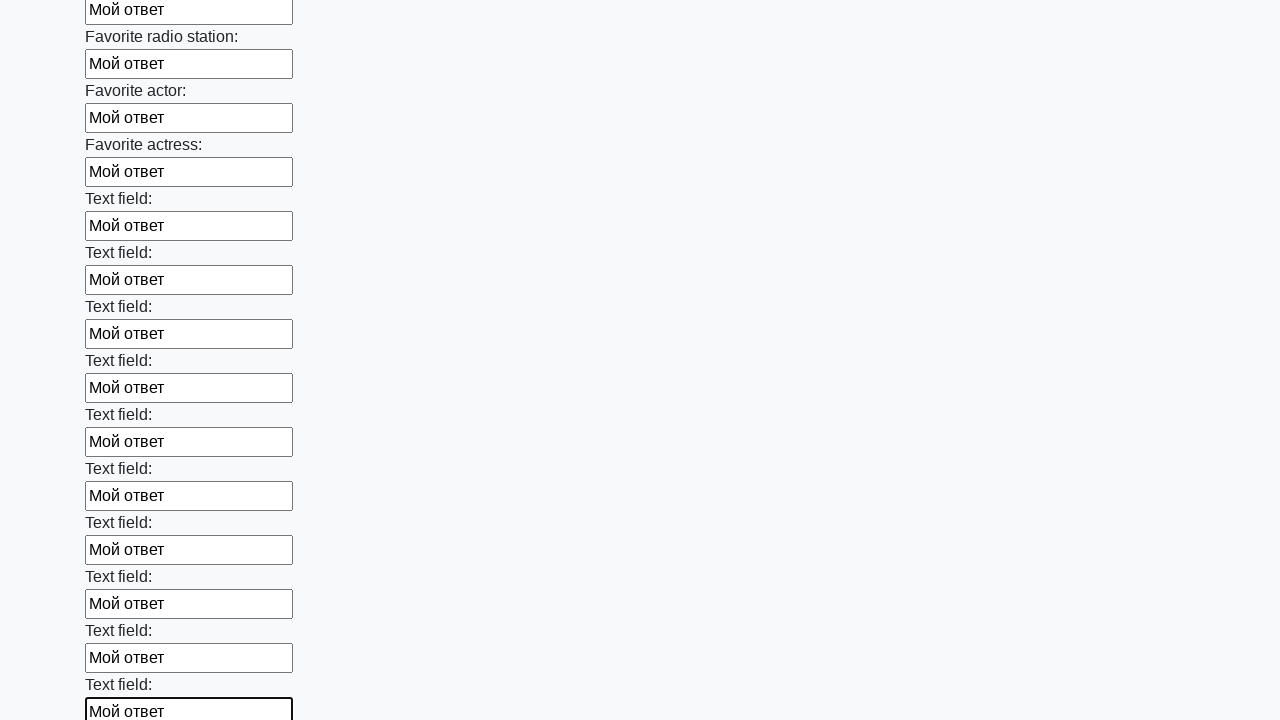

Filled a text input field with 'Мой ответ' on [type="text"] >> nth=36
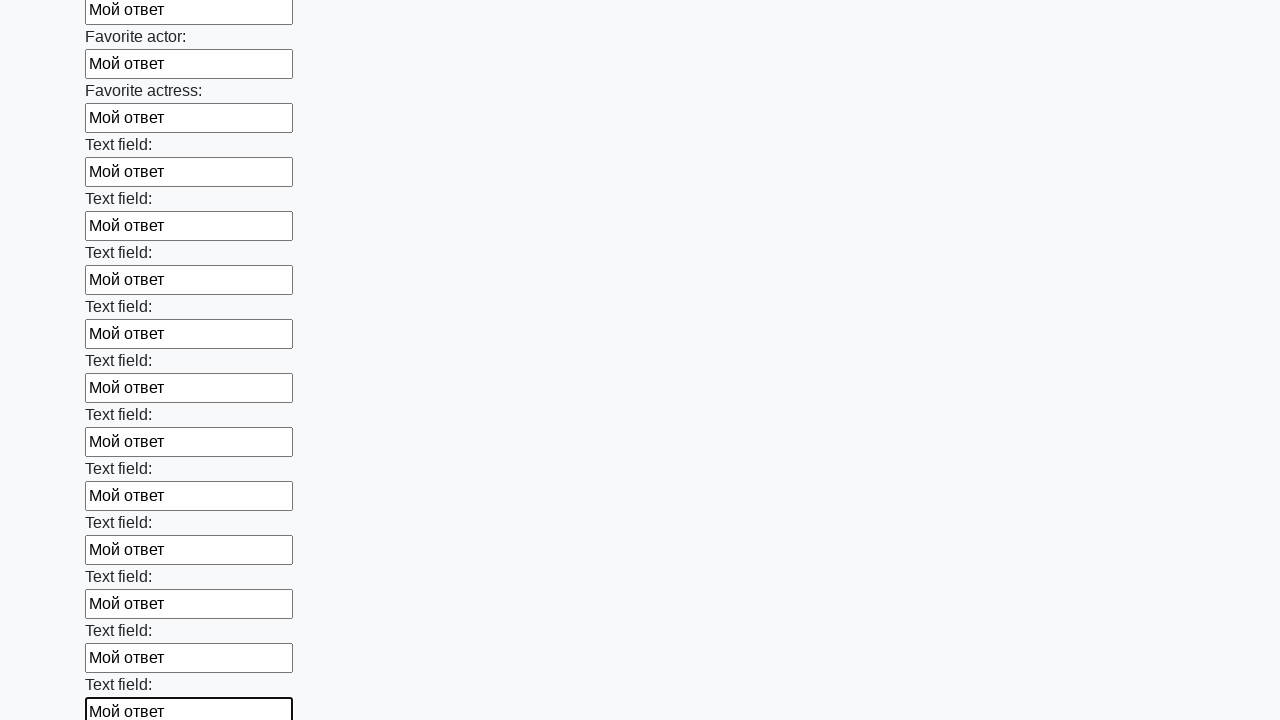

Filled a text input field with 'Мой ответ' on [type="text"] >> nth=37
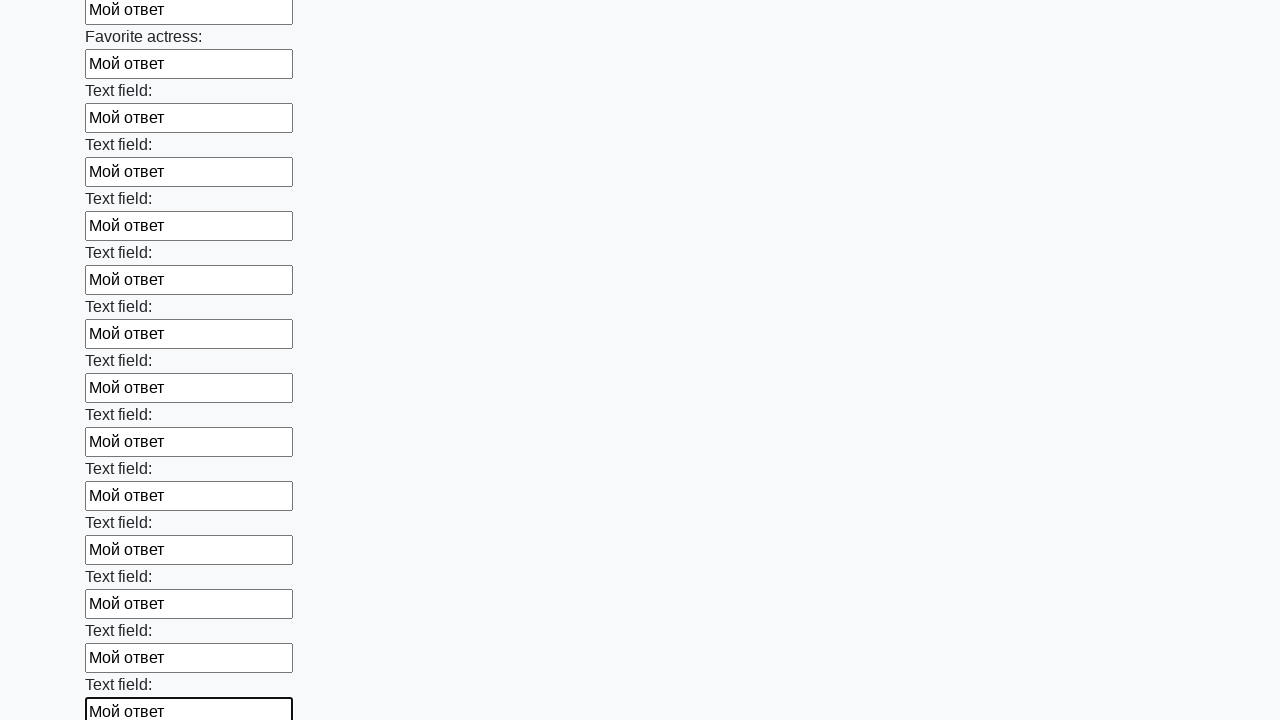

Filled a text input field with 'Мой ответ' on [type="text"] >> nth=38
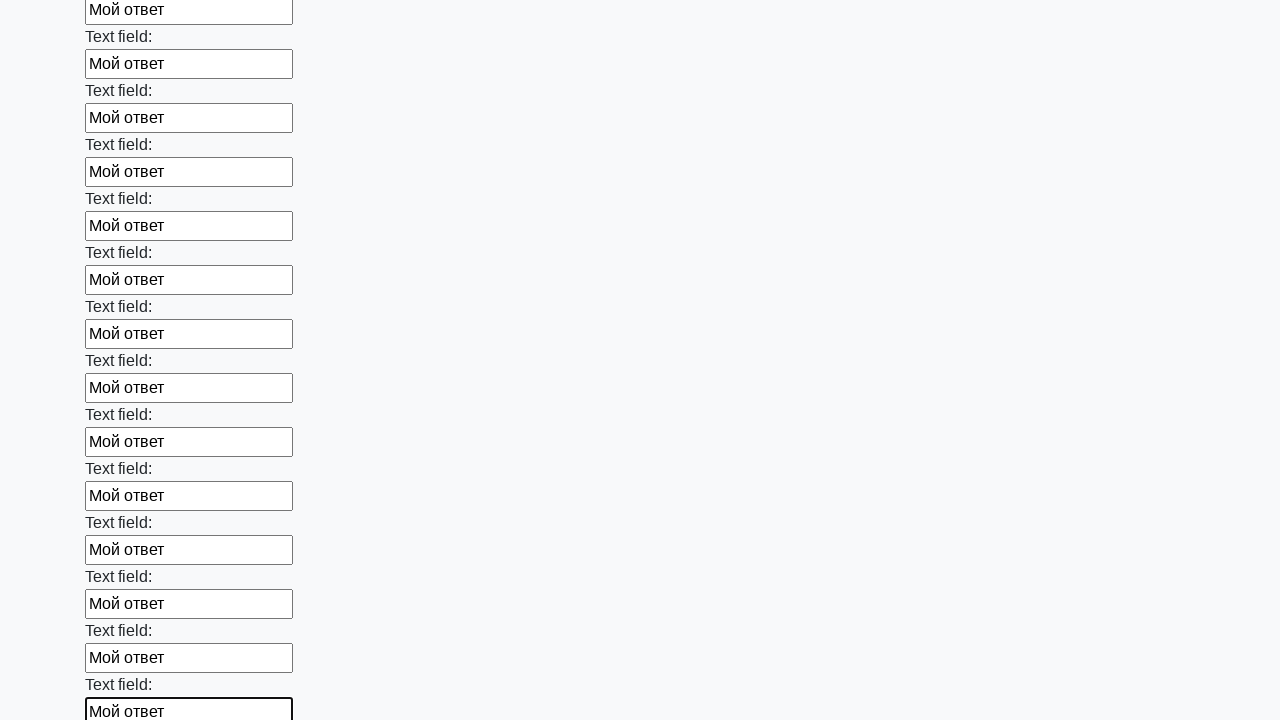

Filled a text input field with 'Мой ответ' on [type="text"] >> nth=39
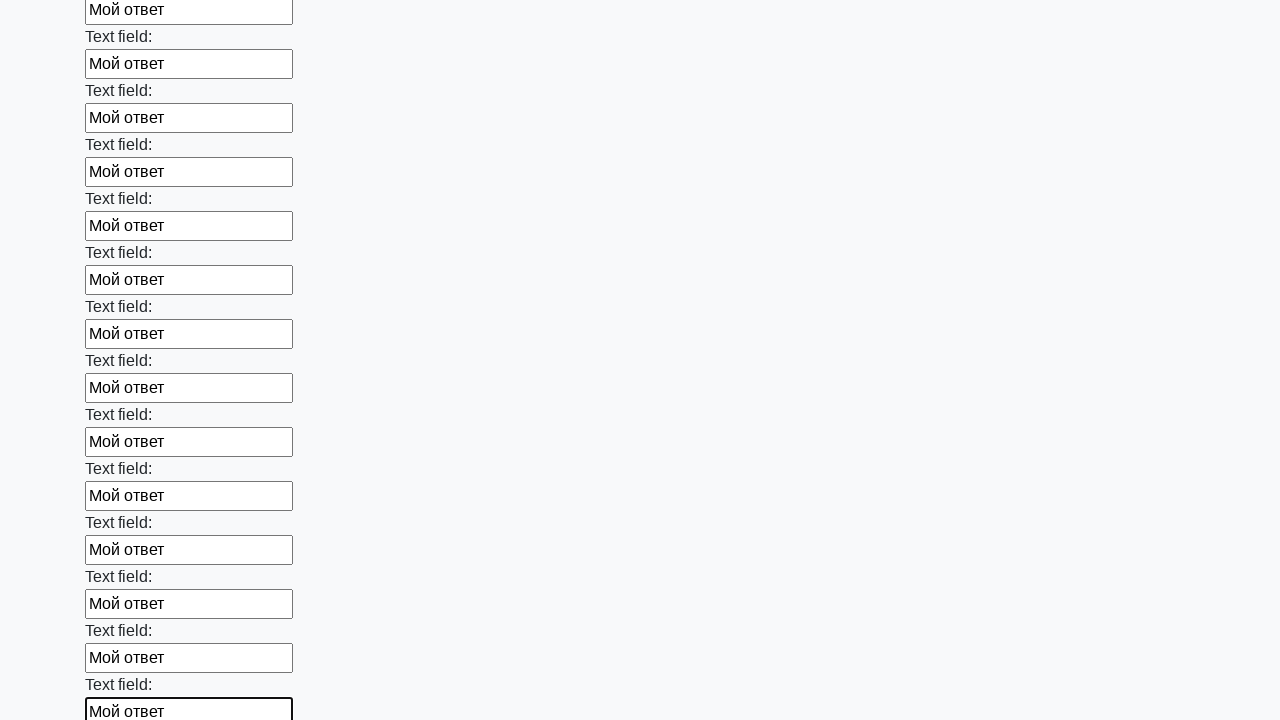

Filled a text input field with 'Мой ответ' on [type="text"] >> nth=40
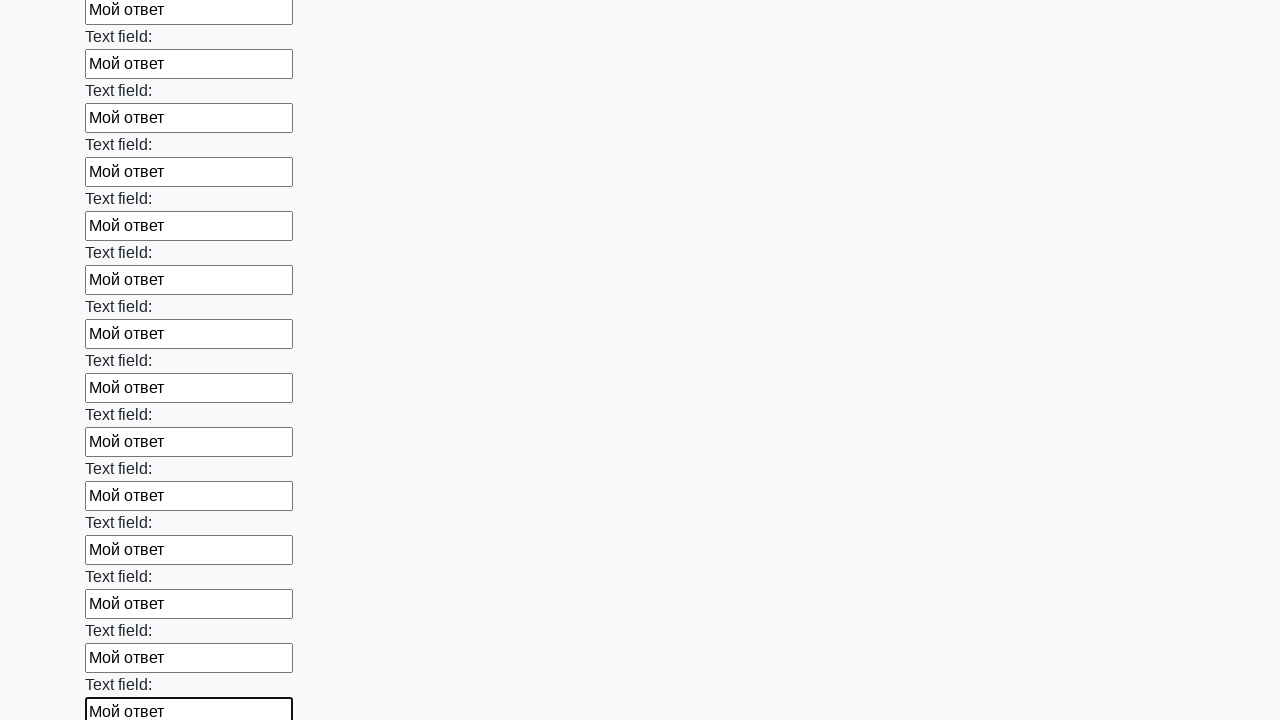

Filled a text input field with 'Мой ответ' on [type="text"] >> nth=41
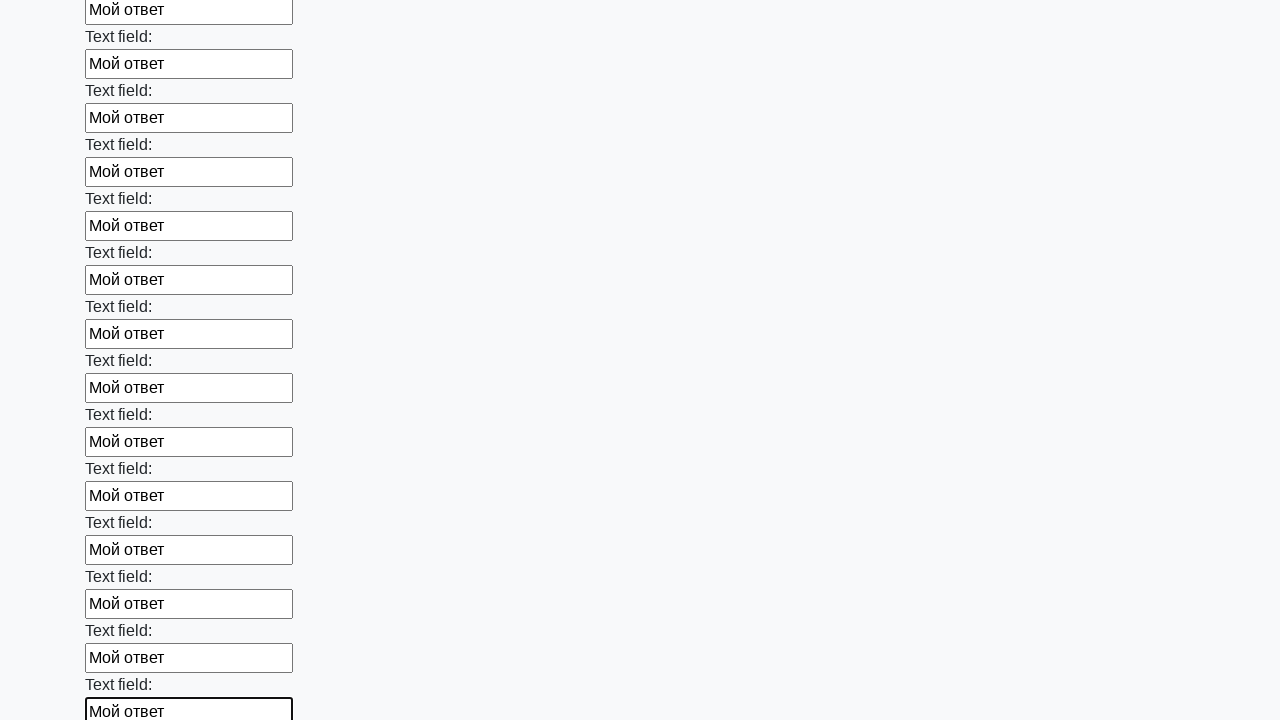

Filled a text input field with 'Мой ответ' on [type="text"] >> nth=42
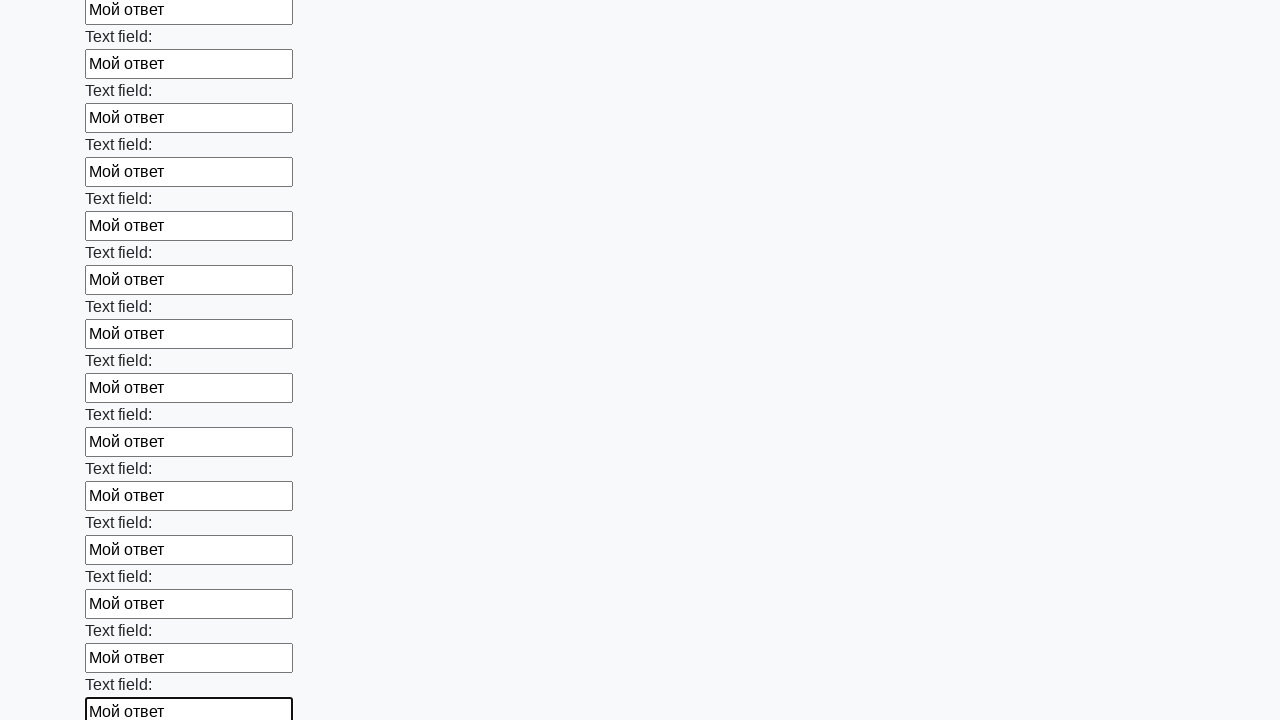

Filled a text input field with 'Мой ответ' on [type="text"] >> nth=43
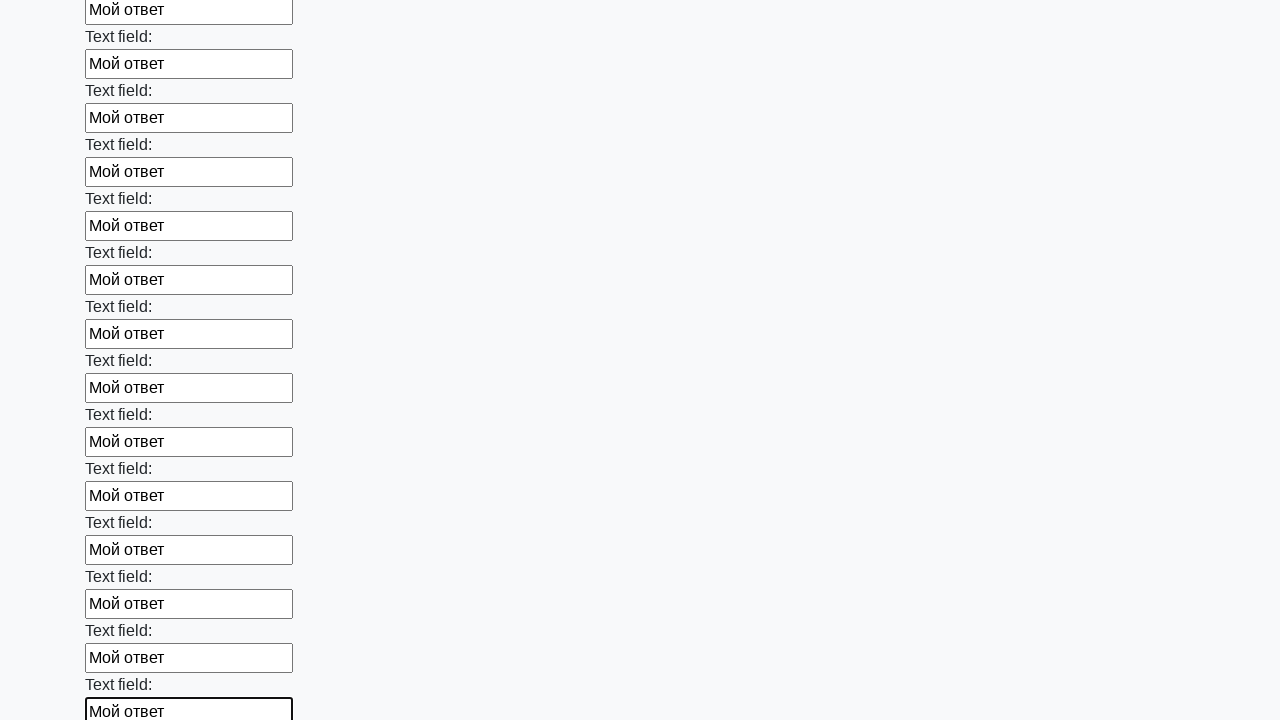

Filled a text input field with 'Мой ответ' on [type="text"] >> nth=44
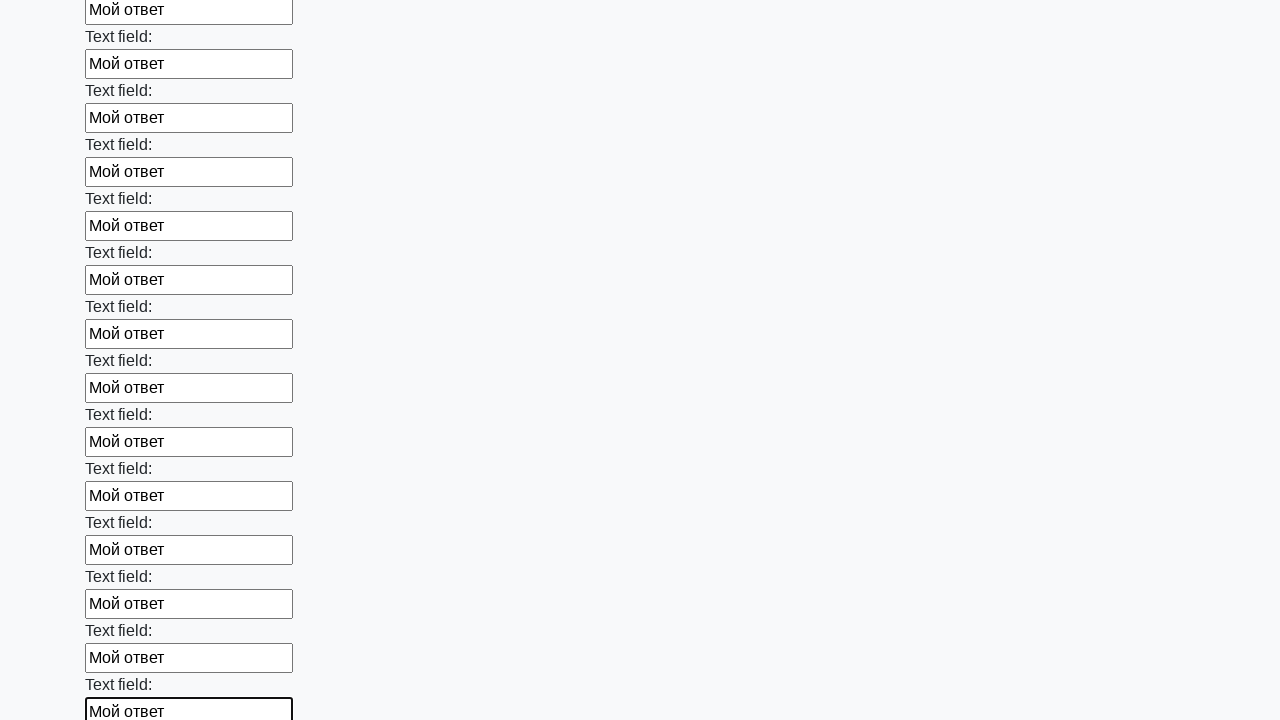

Filled a text input field with 'Мой ответ' on [type="text"] >> nth=45
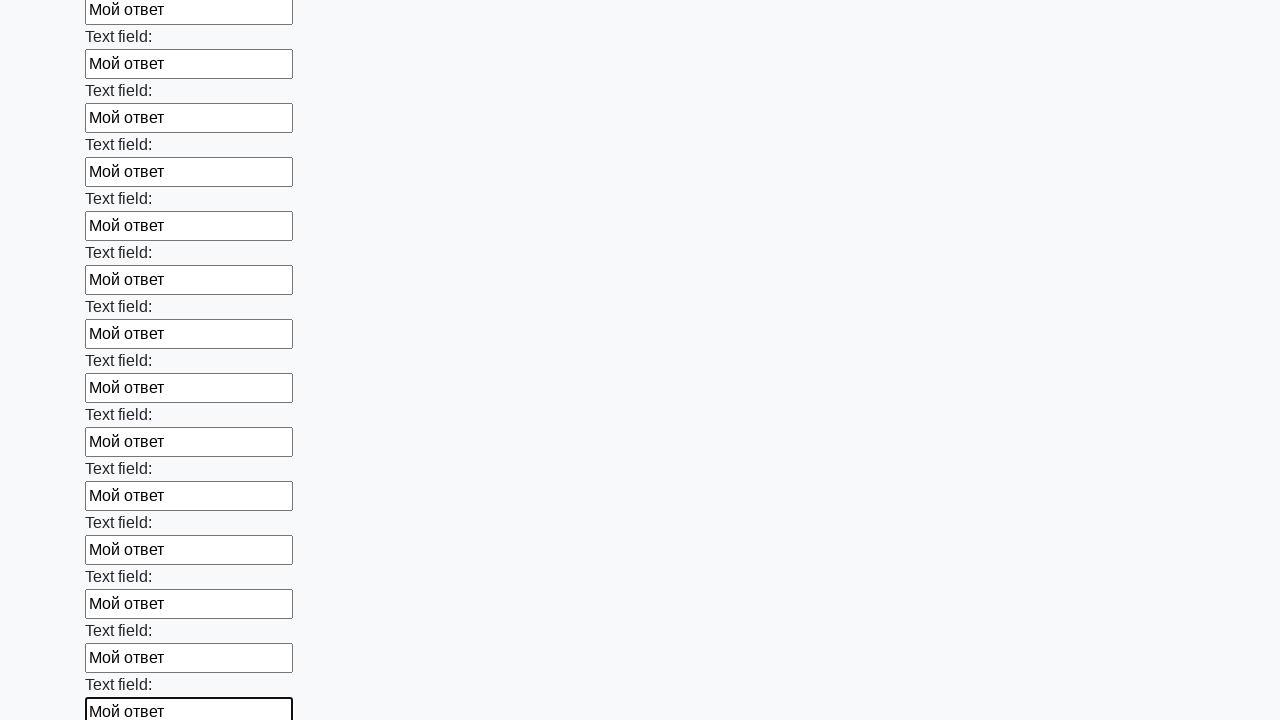

Filled a text input field with 'Мой ответ' on [type="text"] >> nth=46
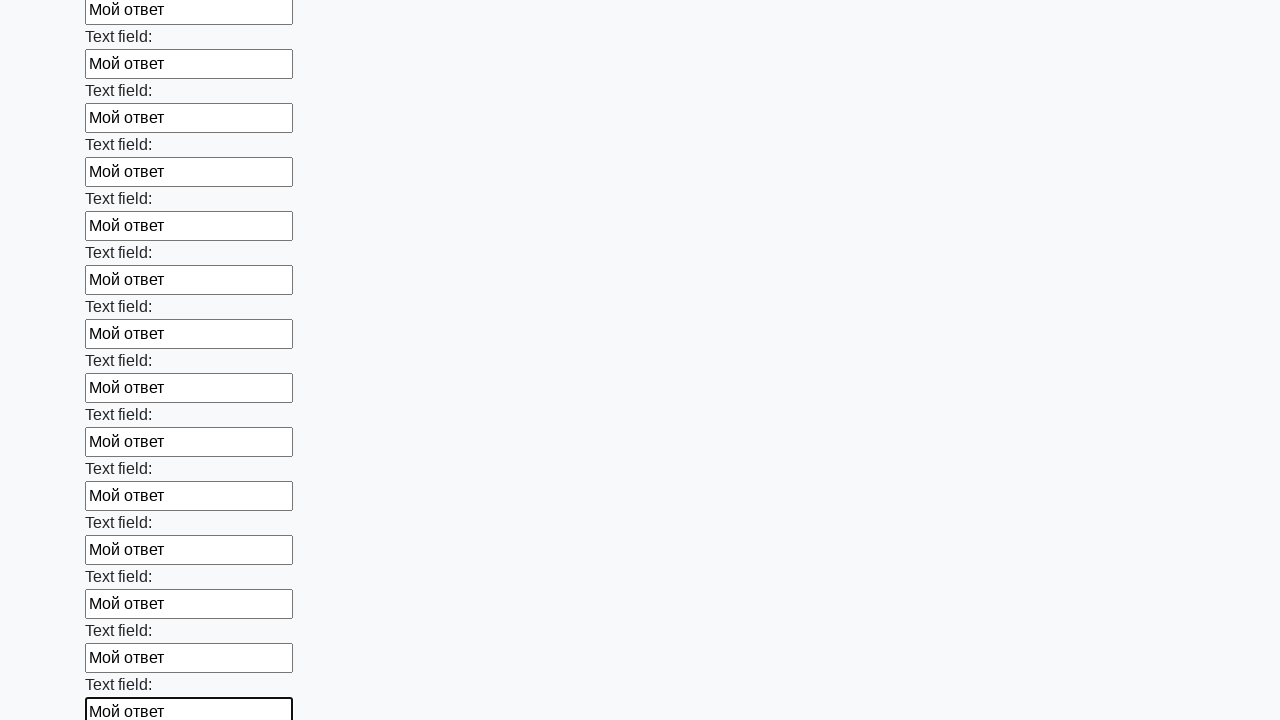

Filled a text input field with 'Мой ответ' on [type="text"] >> nth=47
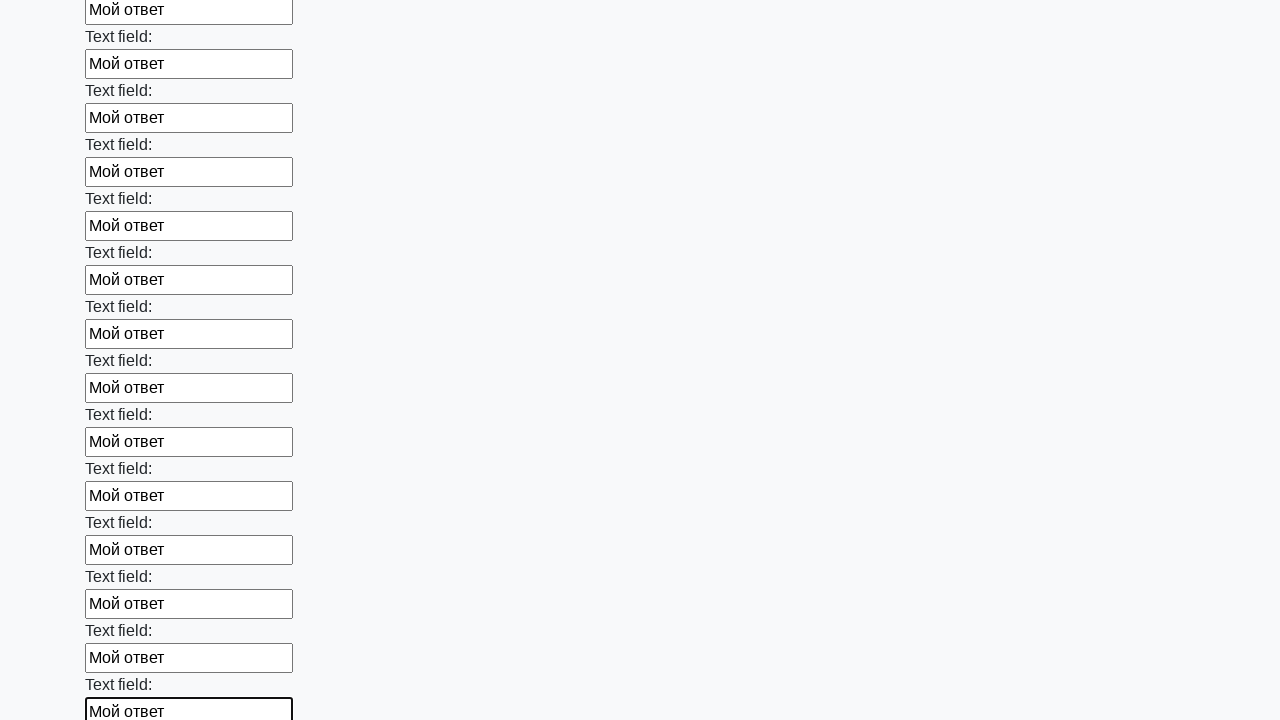

Filled a text input field with 'Мой ответ' on [type="text"] >> nth=48
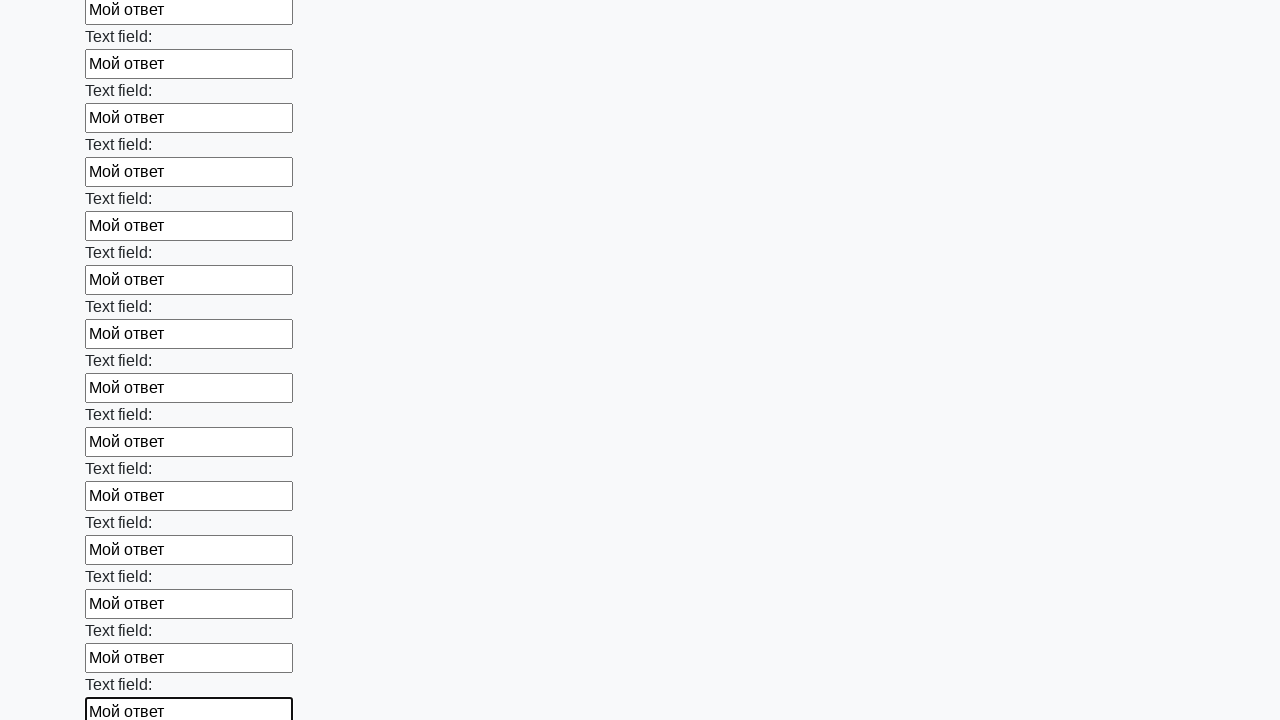

Filled a text input field with 'Мой ответ' on [type="text"] >> nth=49
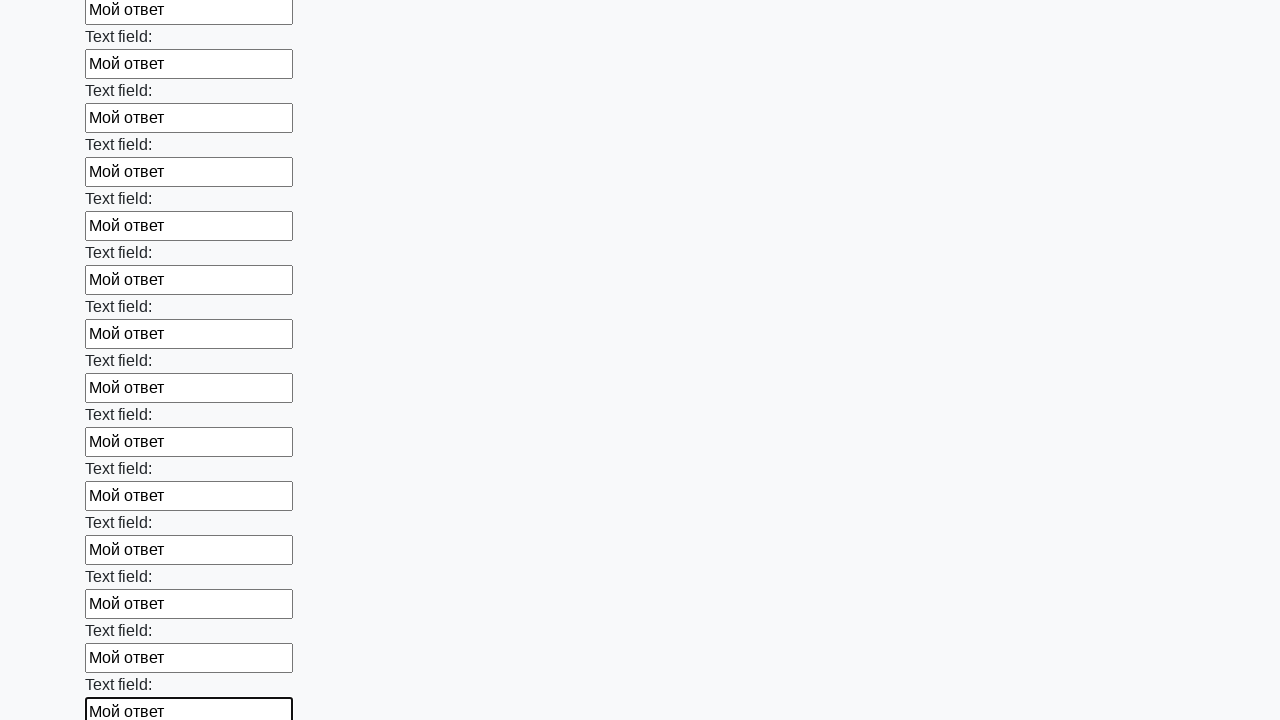

Filled a text input field with 'Мой ответ' on [type="text"] >> nth=50
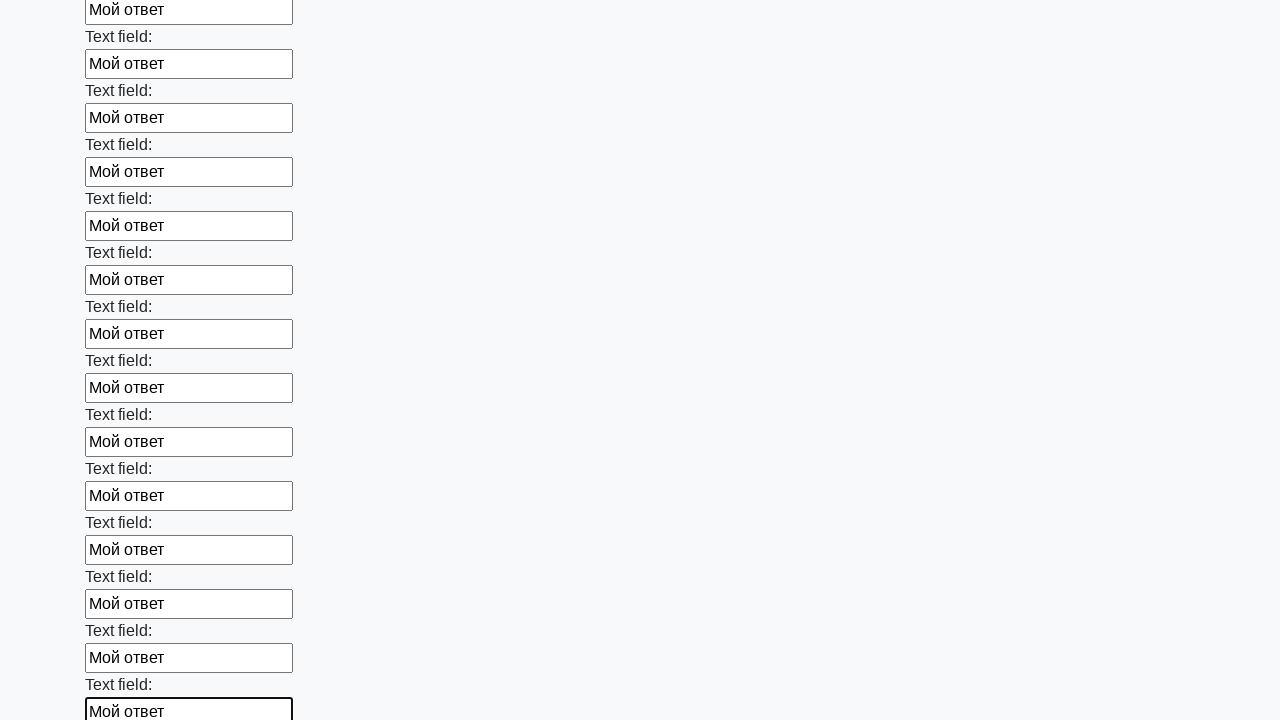

Filled a text input field with 'Мой ответ' on [type="text"] >> nth=51
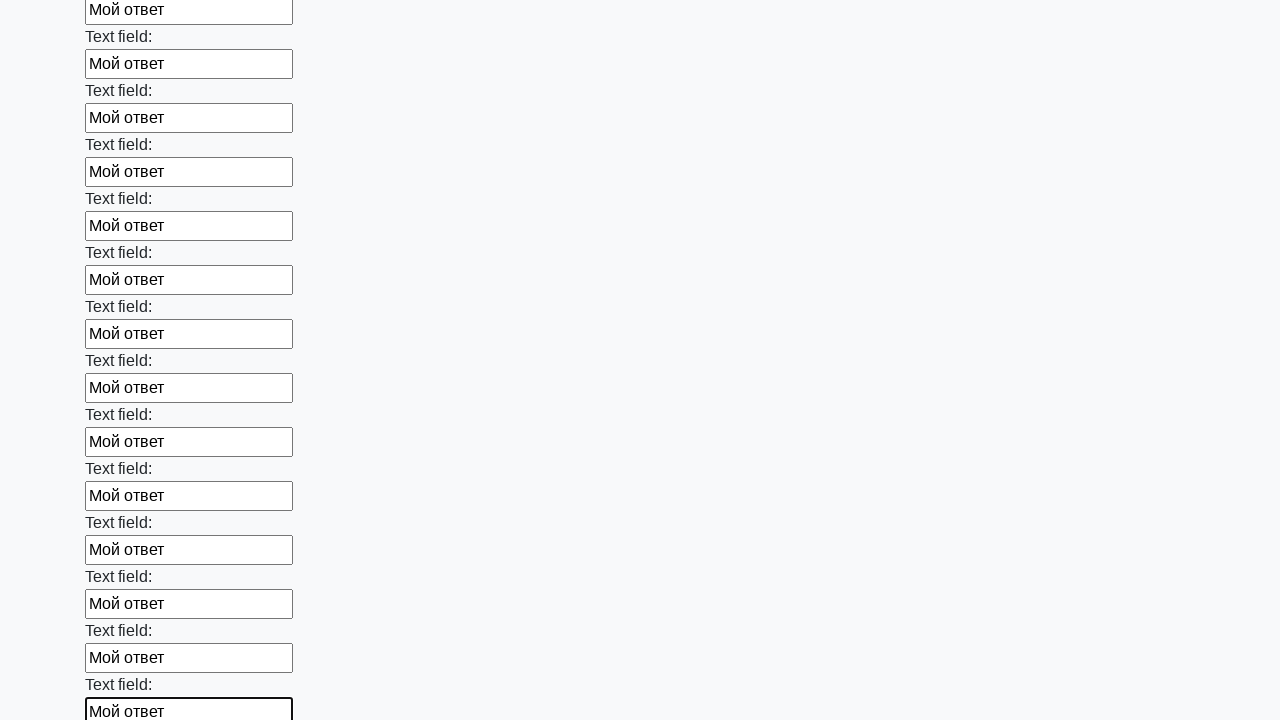

Filled a text input field with 'Мой ответ' on [type="text"] >> nth=52
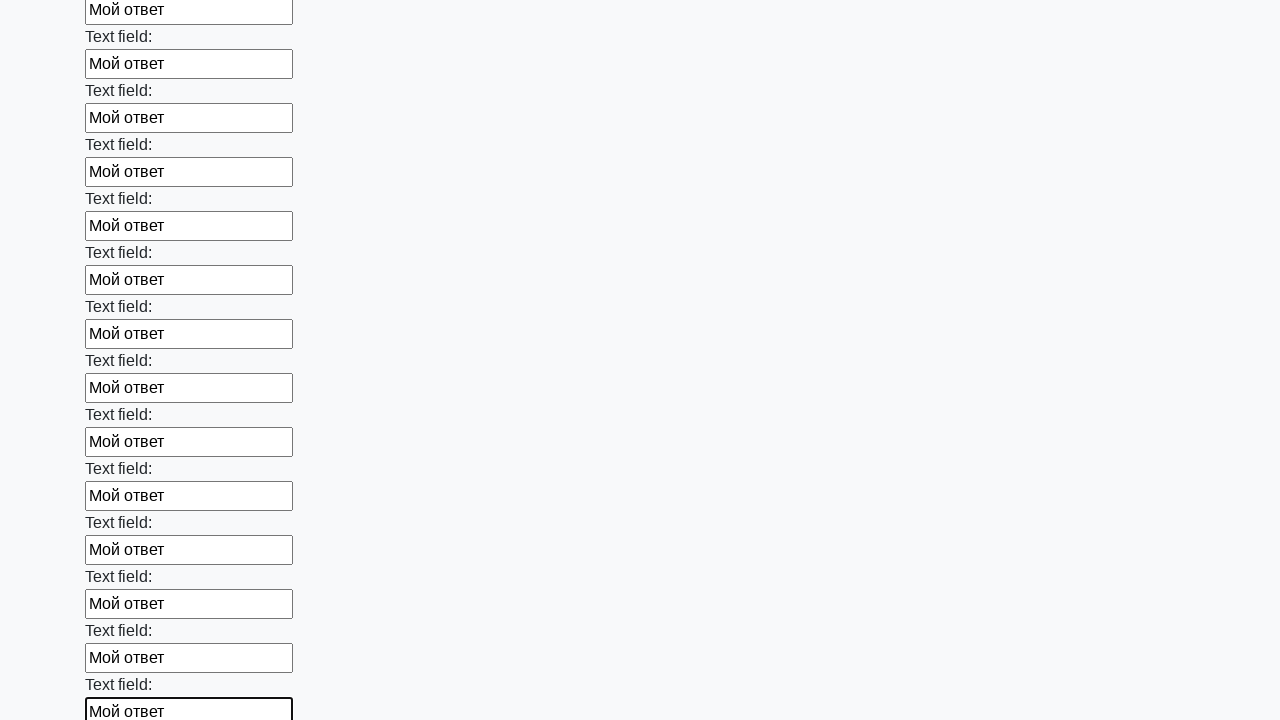

Filled a text input field with 'Мой ответ' on [type="text"] >> nth=53
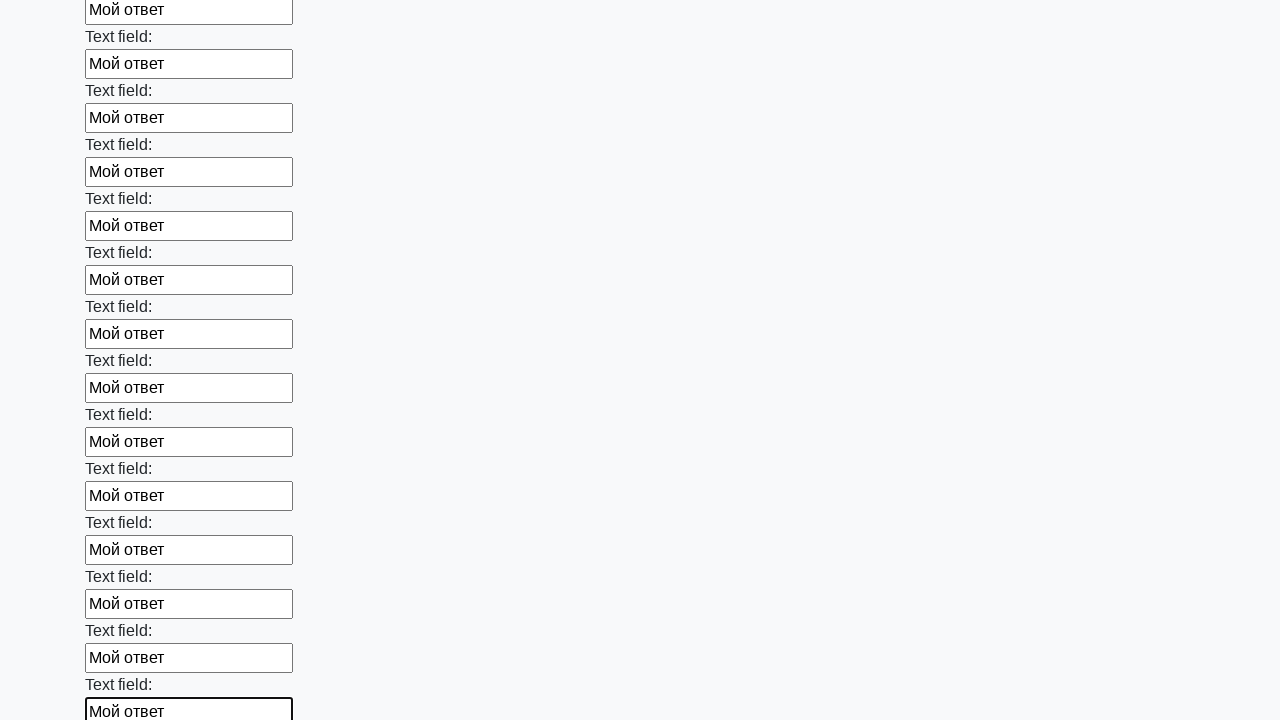

Filled a text input field with 'Мой ответ' on [type="text"] >> nth=54
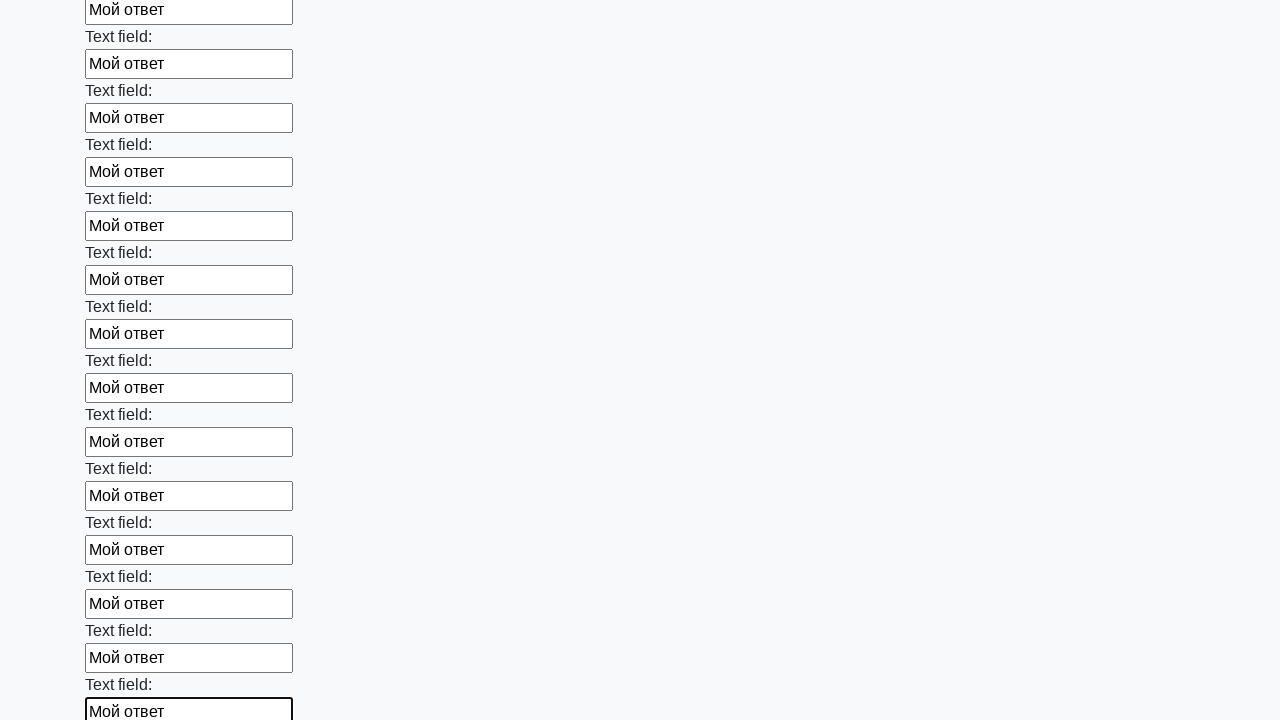

Filled a text input field with 'Мой ответ' on [type="text"] >> nth=55
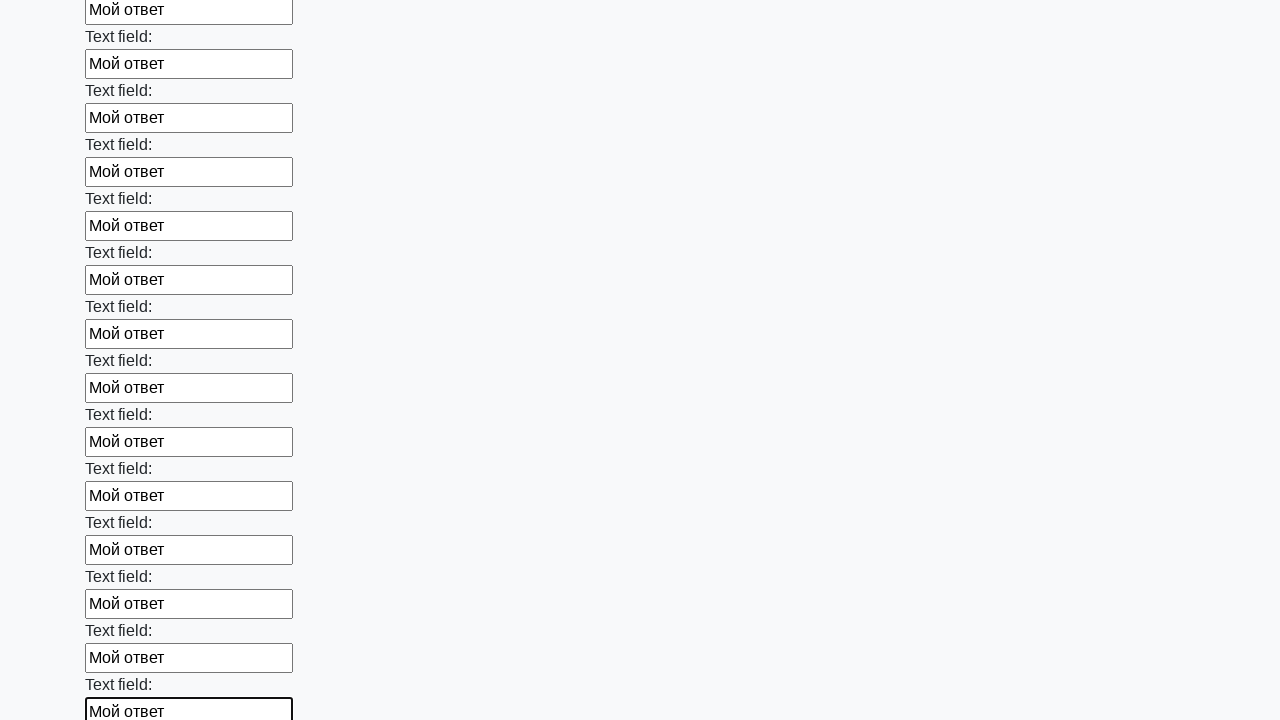

Filled a text input field with 'Мой ответ' on [type="text"] >> nth=56
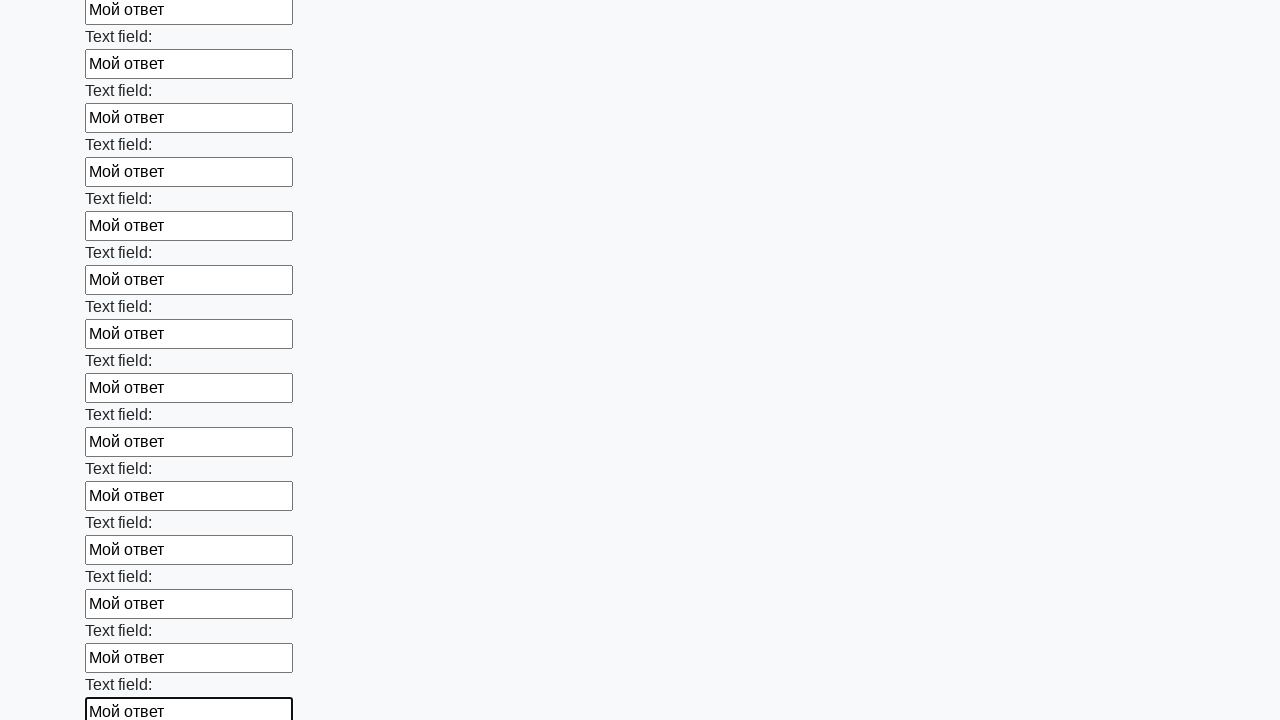

Filled a text input field with 'Мой ответ' on [type="text"] >> nth=57
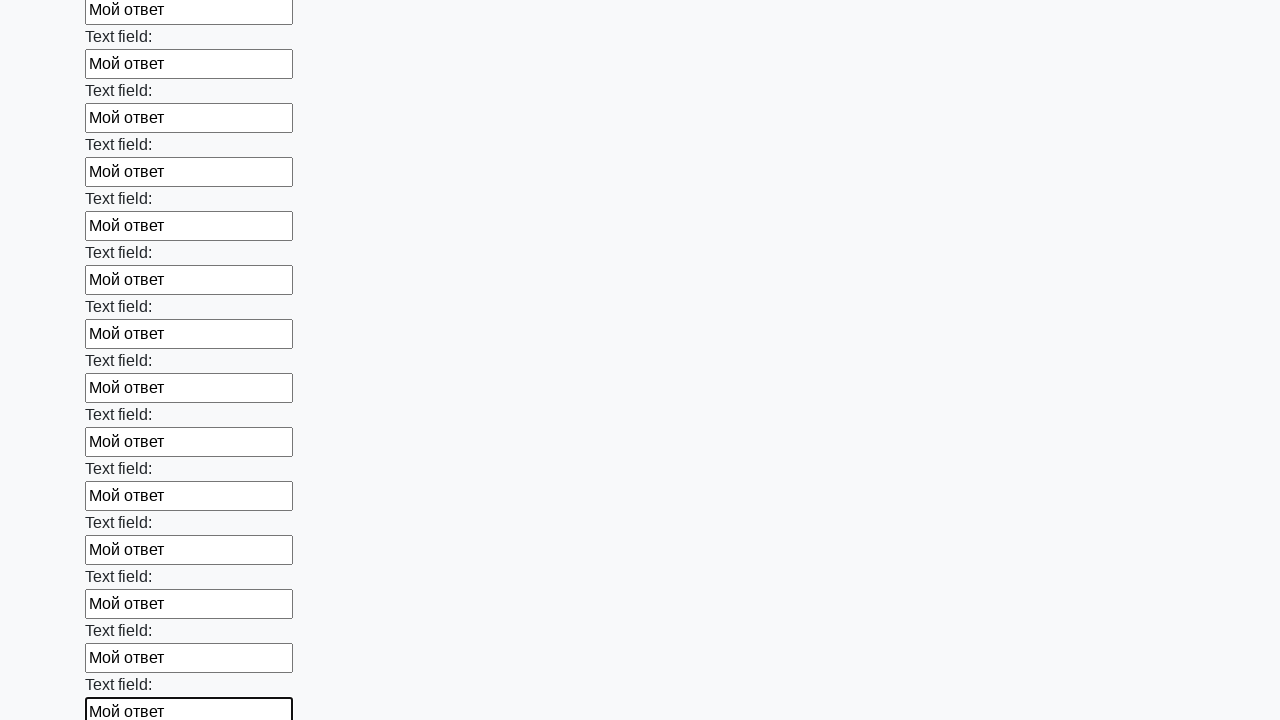

Filled a text input field with 'Мой ответ' on [type="text"] >> nth=58
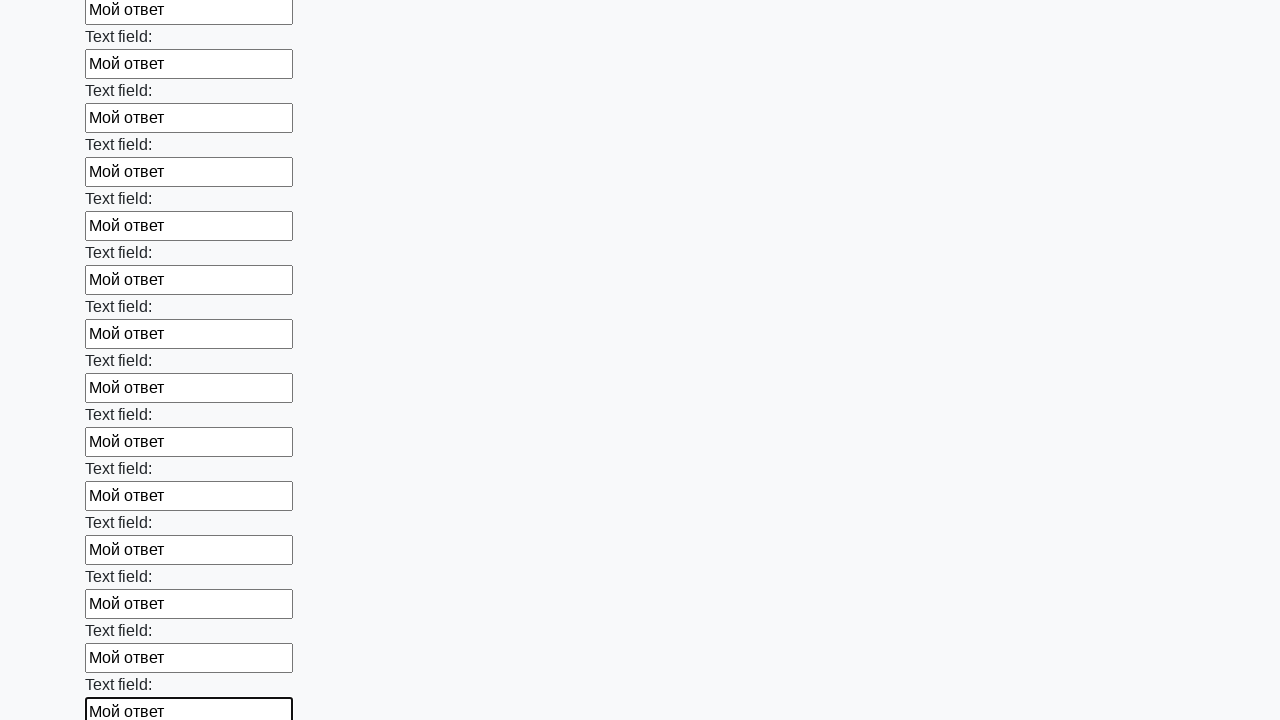

Filled a text input field with 'Мой ответ' on [type="text"] >> nth=59
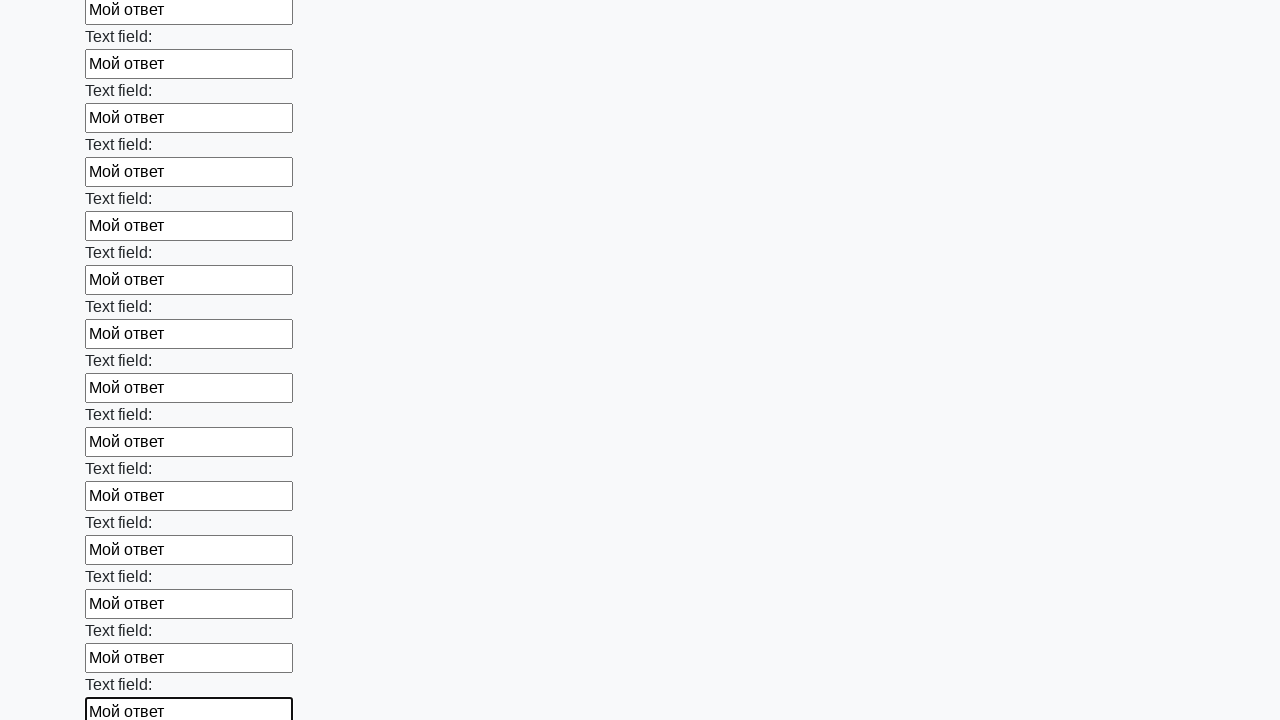

Filled a text input field with 'Мой ответ' on [type="text"] >> nth=60
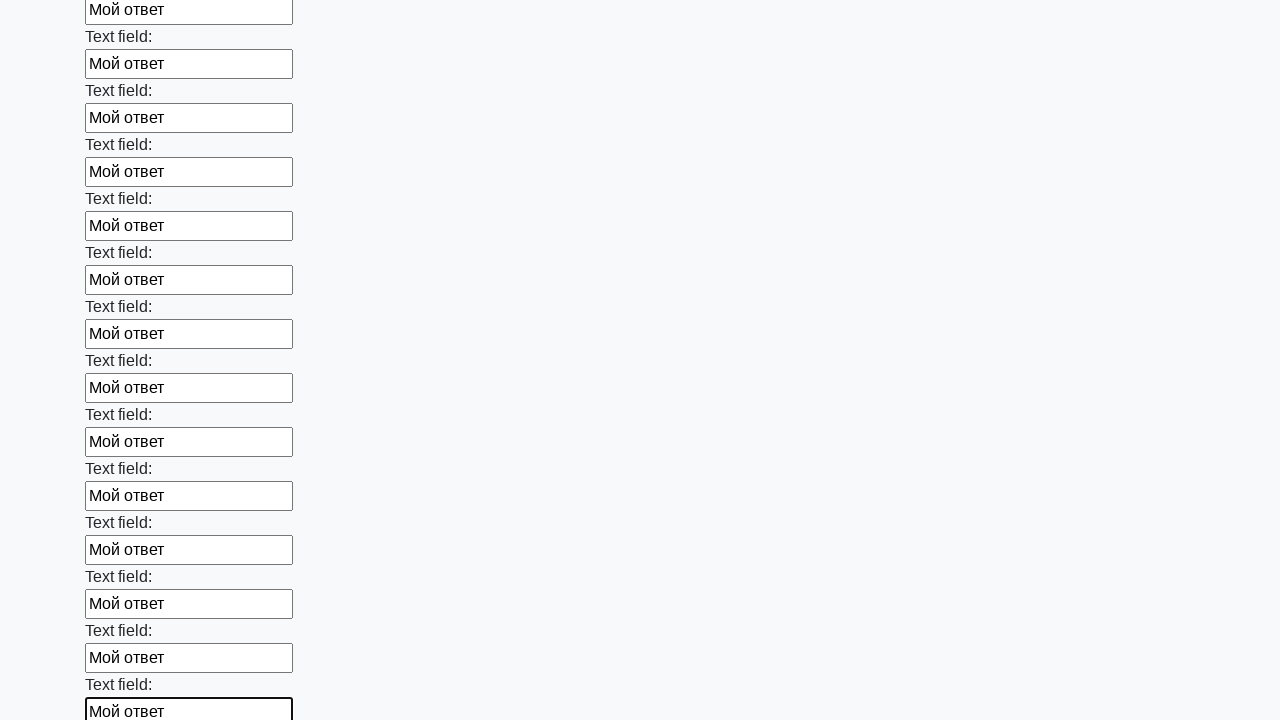

Filled a text input field with 'Мой ответ' on [type="text"] >> nth=61
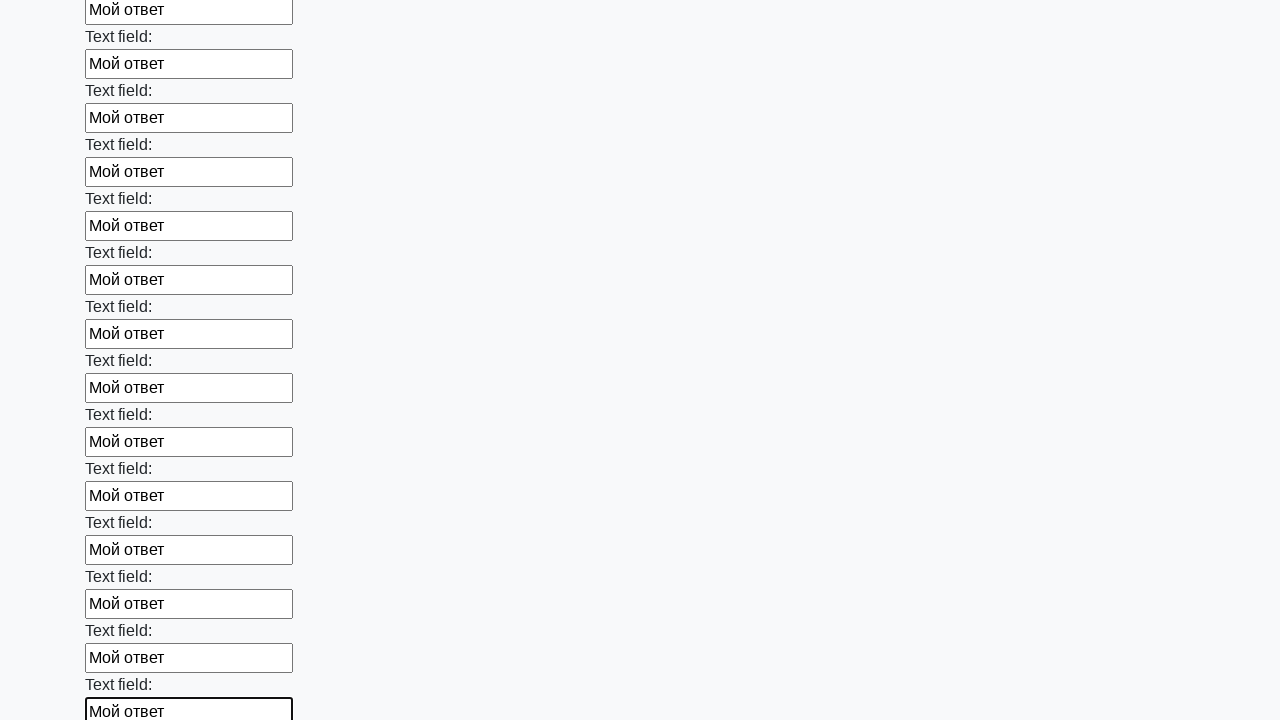

Filled a text input field with 'Мой ответ' on [type="text"] >> nth=62
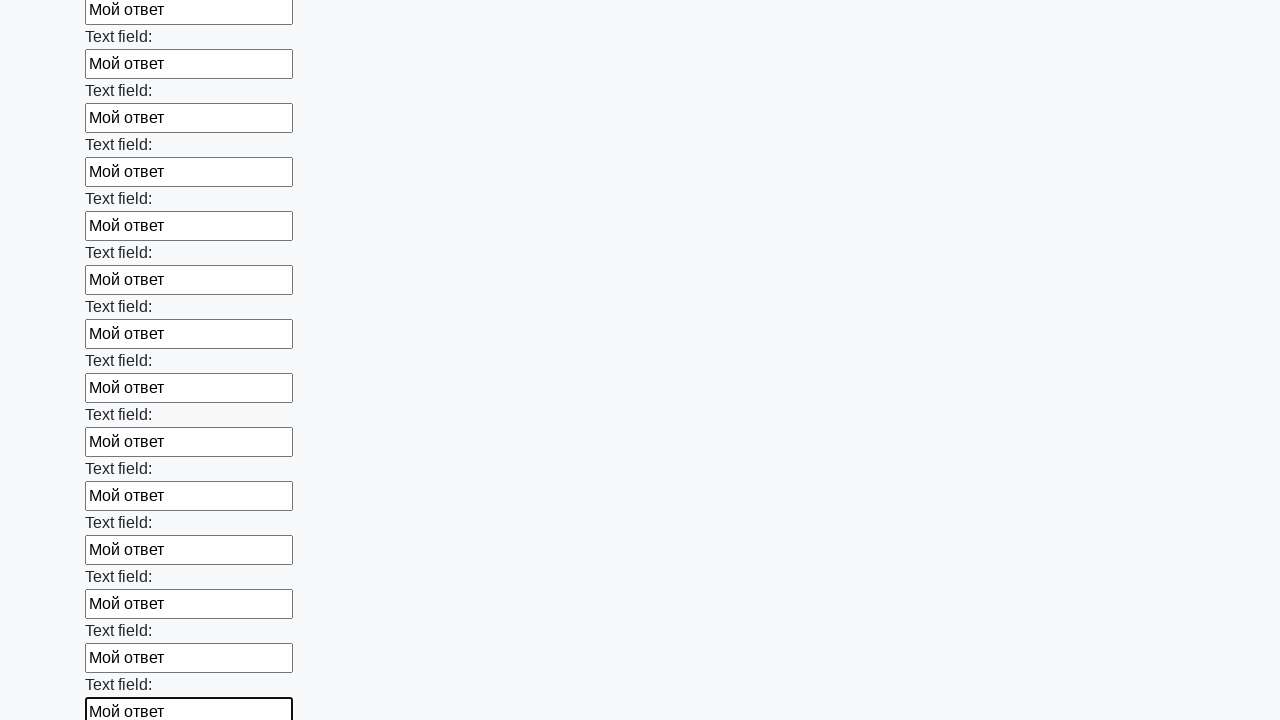

Filled a text input field with 'Мой ответ' on [type="text"] >> nth=63
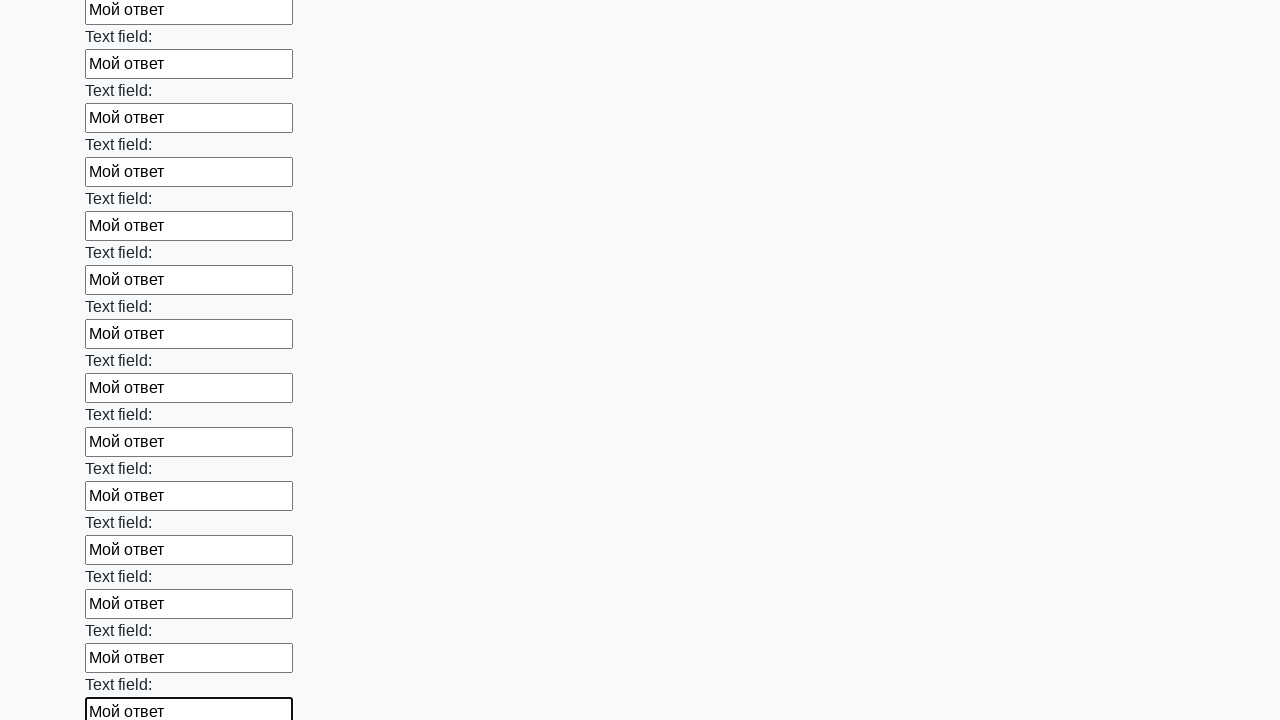

Filled a text input field with 'Мой ответ' on [type="text"] >> nth=64
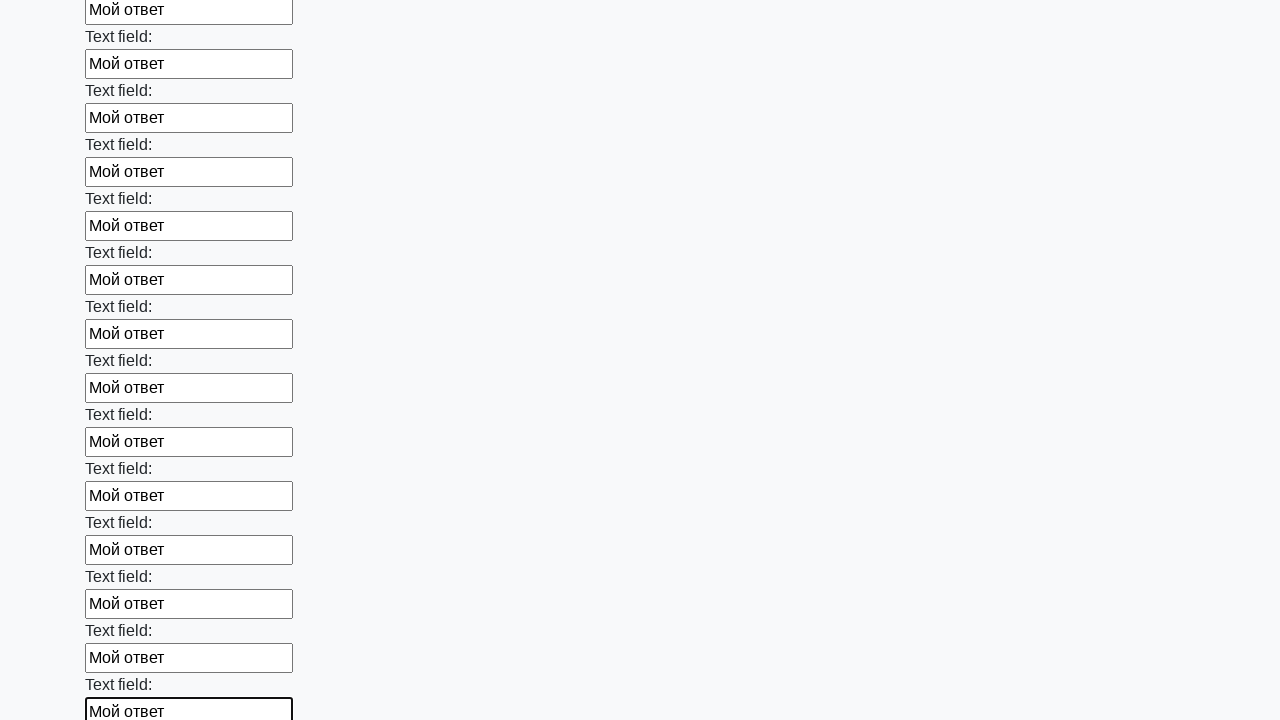

Filled a text input field with 'Мой ответ' on [type="text"] >> nth=65
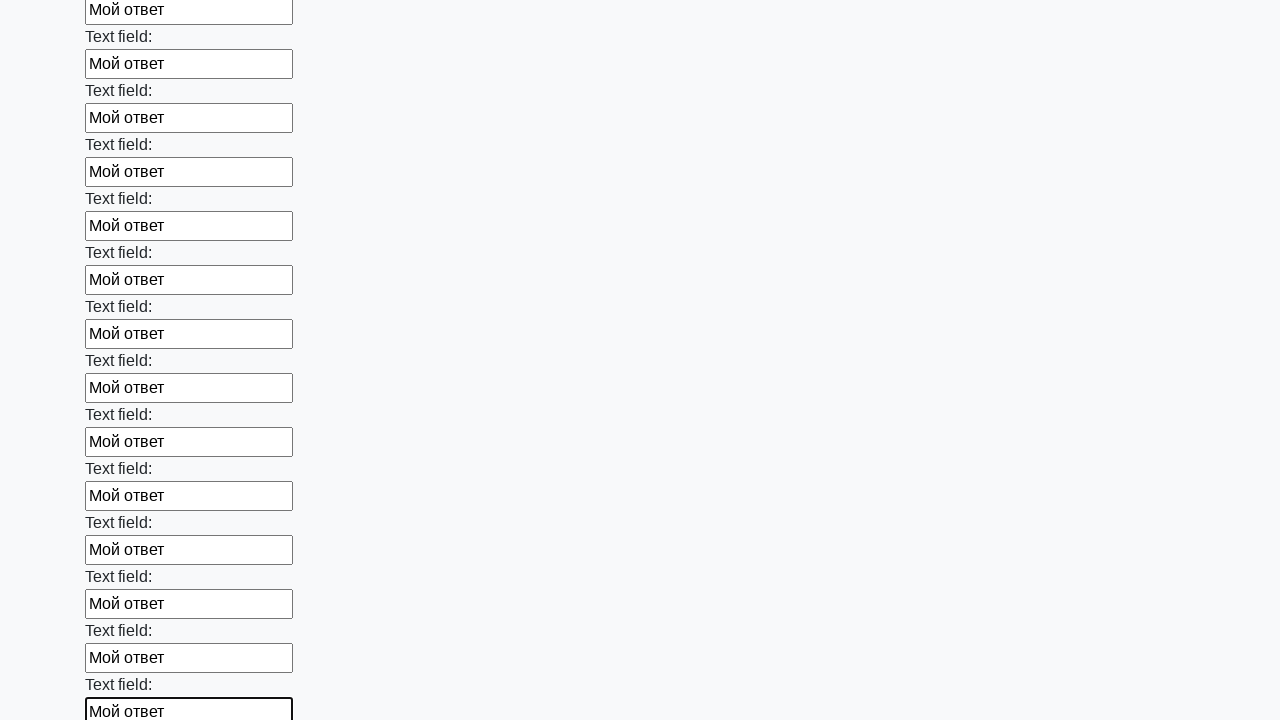

Filled a text input field with 'Мой ответ' on [type="text"] >> nth=66
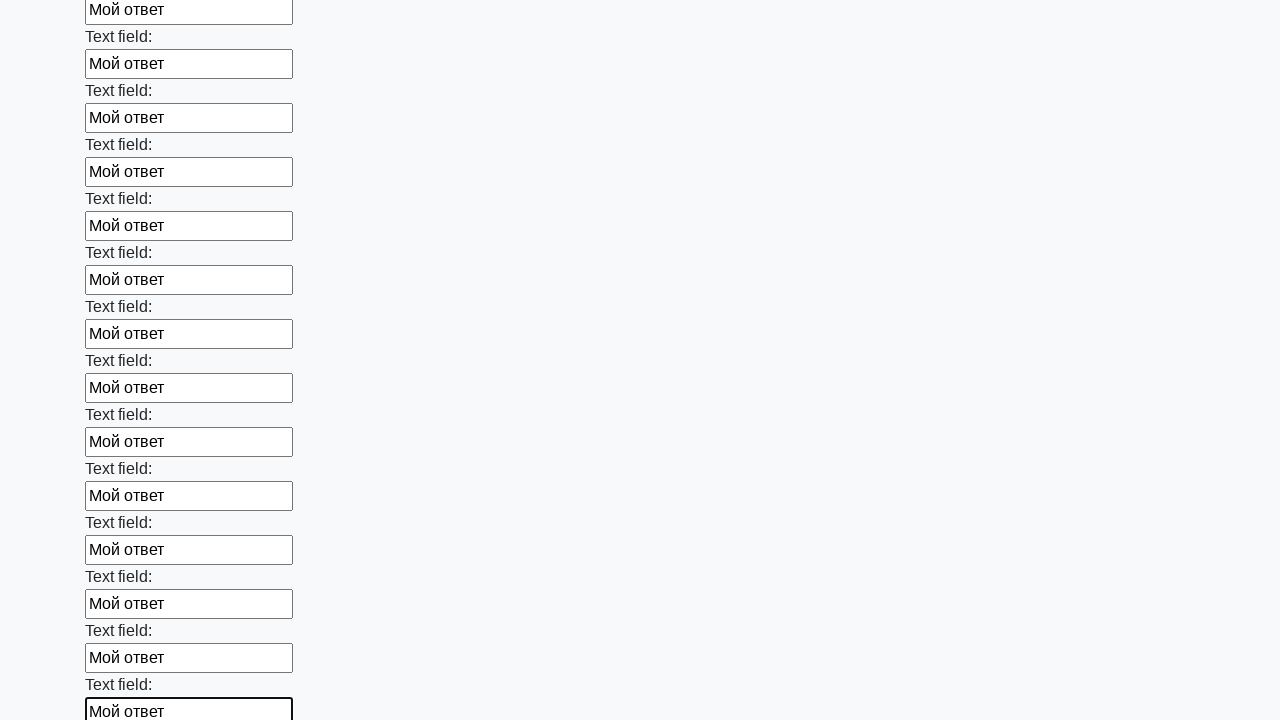

Filled a text input field with 'Мой ответ' on [type="text"] >> nth=67
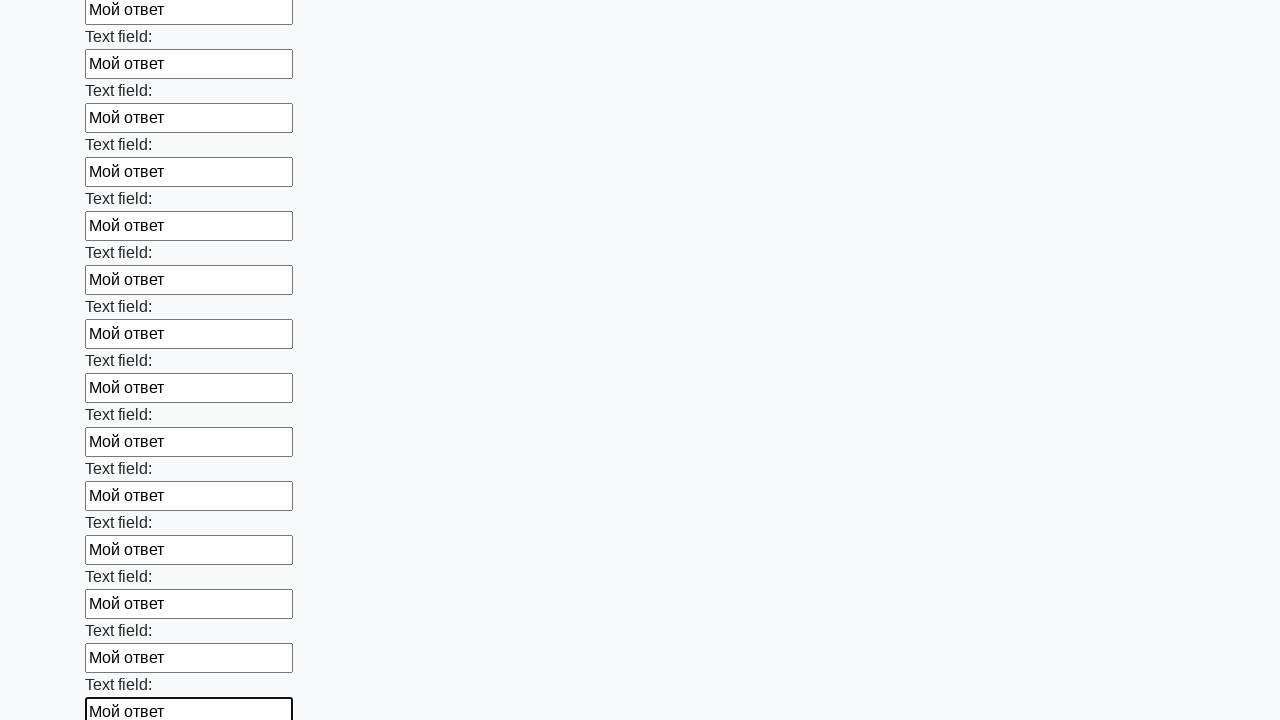

Filled a text input field with 'Мой ответ' on [type="text"] >> nth=68
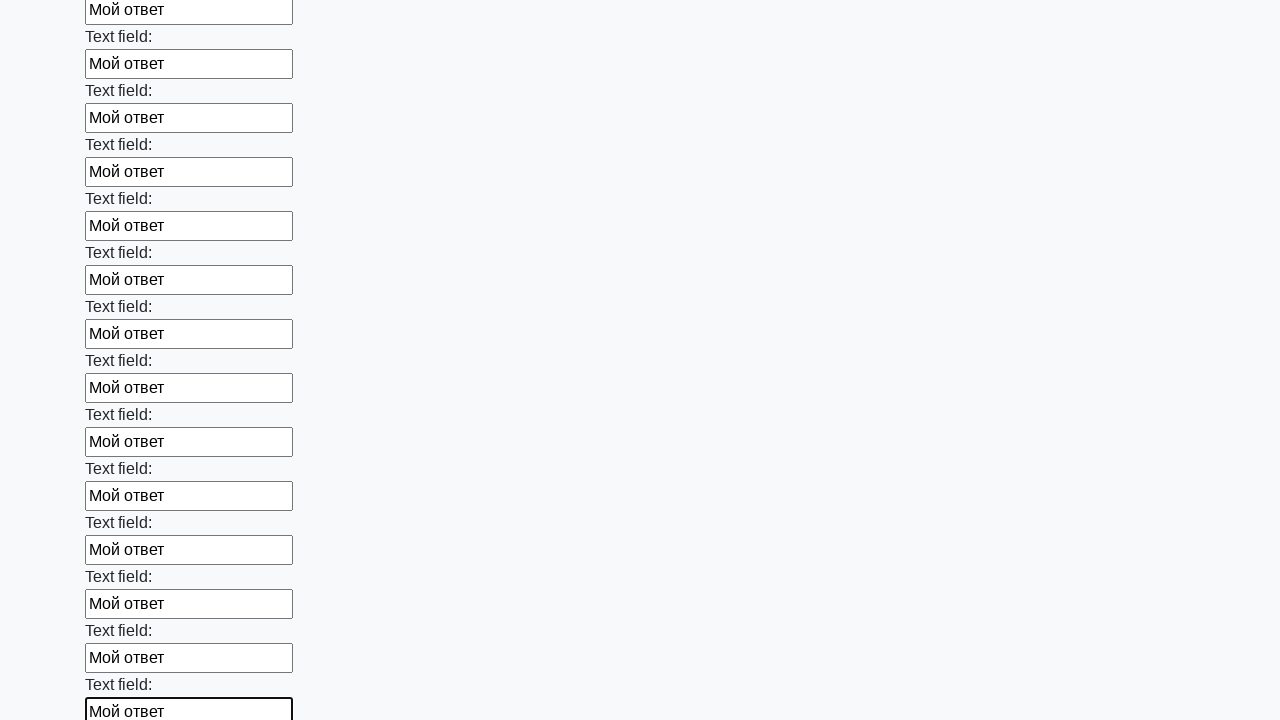

Filled a text input field with 'Мой ответ' on [type="text"] >> nth=69
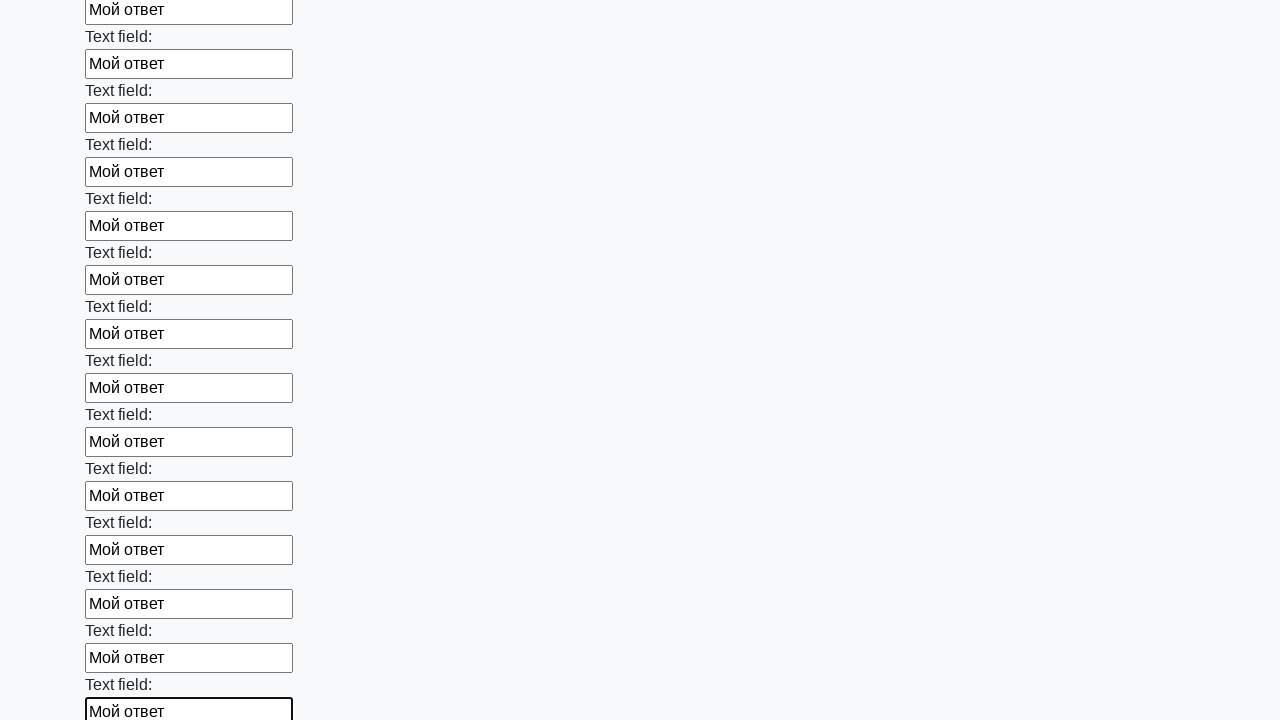

Filled a text input field with 'Мой ответ' on [type="text"] >> nth=70
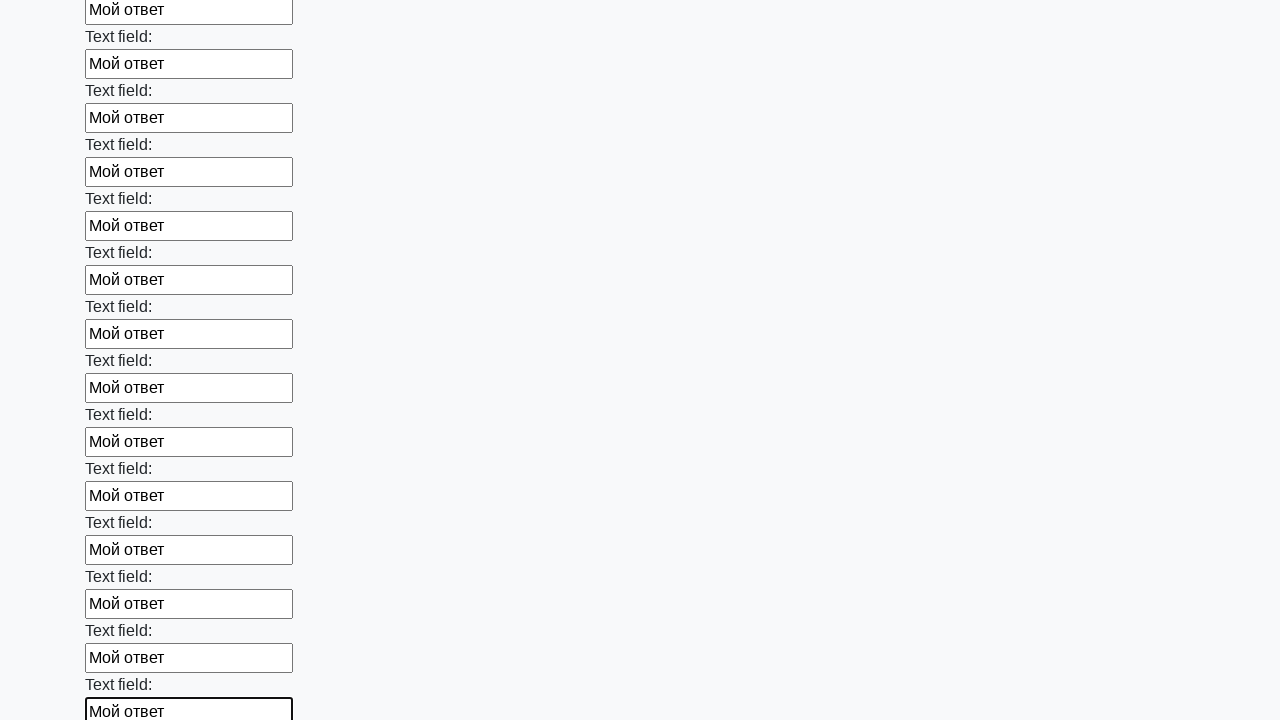

Filled a text input field with 'Мой ответ' on [type="text"] >> nth=71
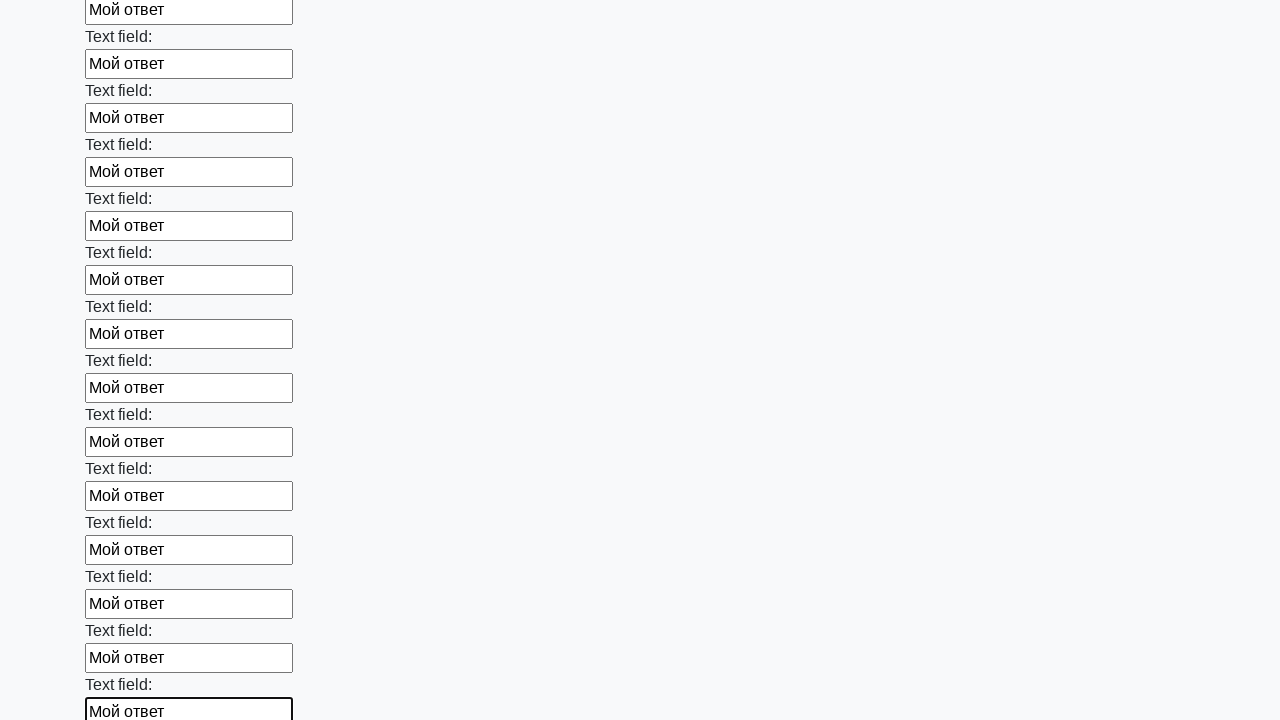

Filled a text input field with 'Мой ответ' on [type="text"] >> nth=72
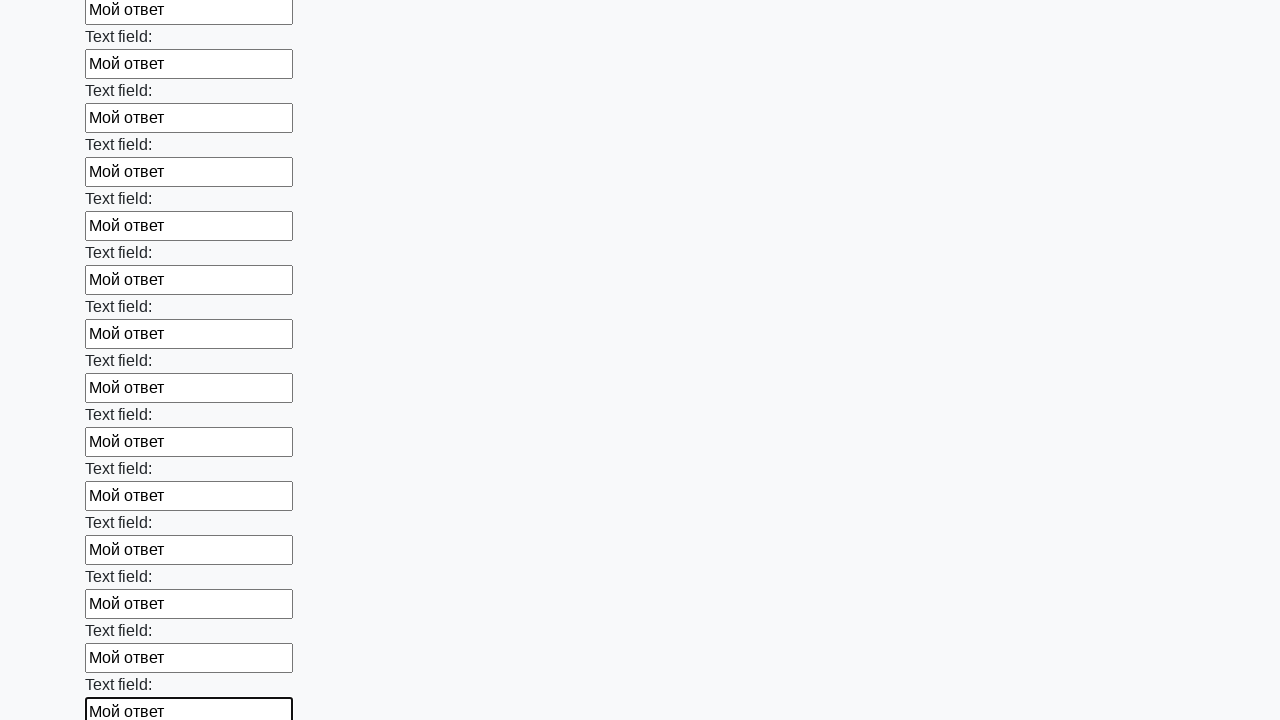

Filled a text input field with 'Мой ответ' on [type="text"] >> nth=73
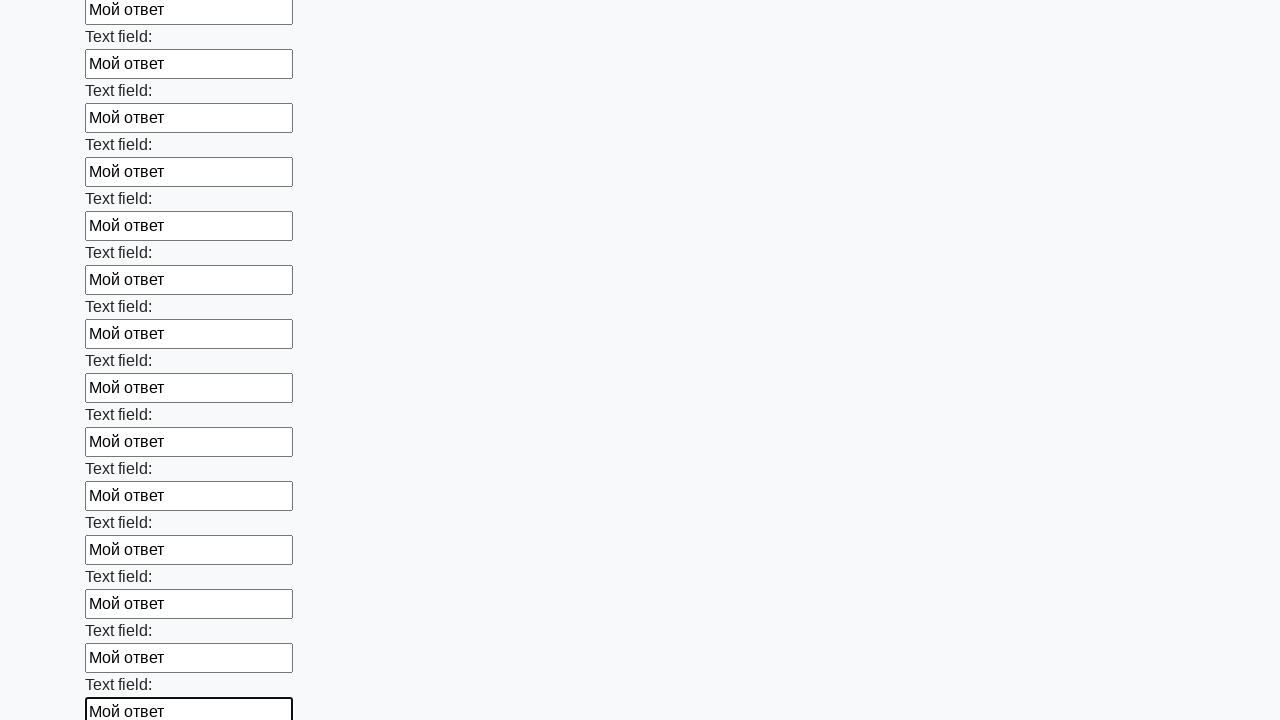

Filled a text input field with 'Мой ответ' on [type="text"] >> nth=74
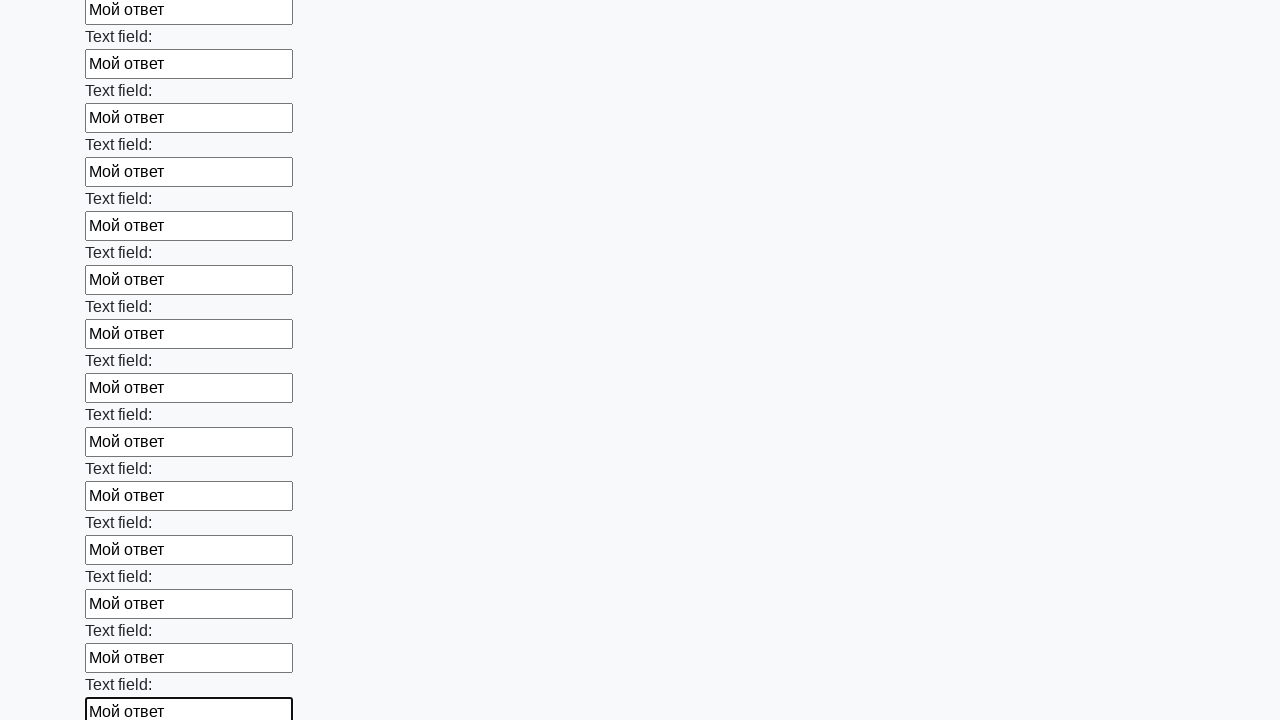

Filled a text input field with 'Мой ответ' on [type="text"] >> nth=75
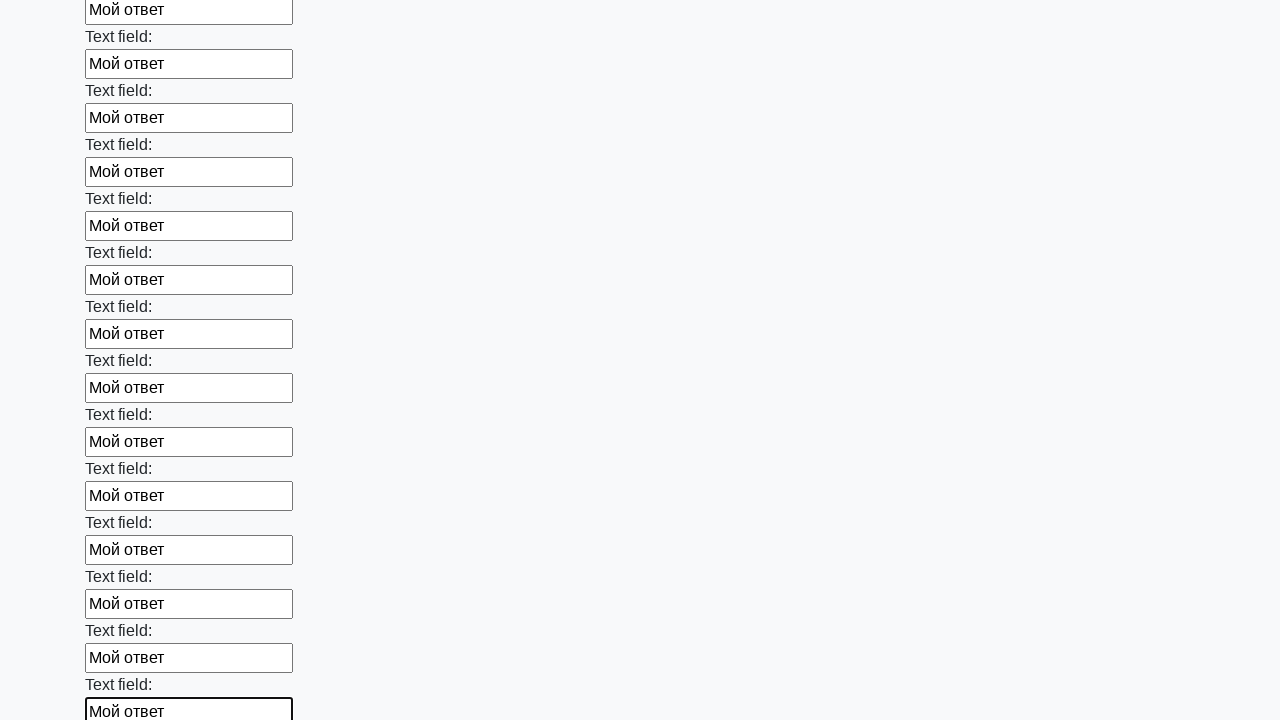

Filled a text input field with 'Мой ответ' on [type="text"] >> nth=76
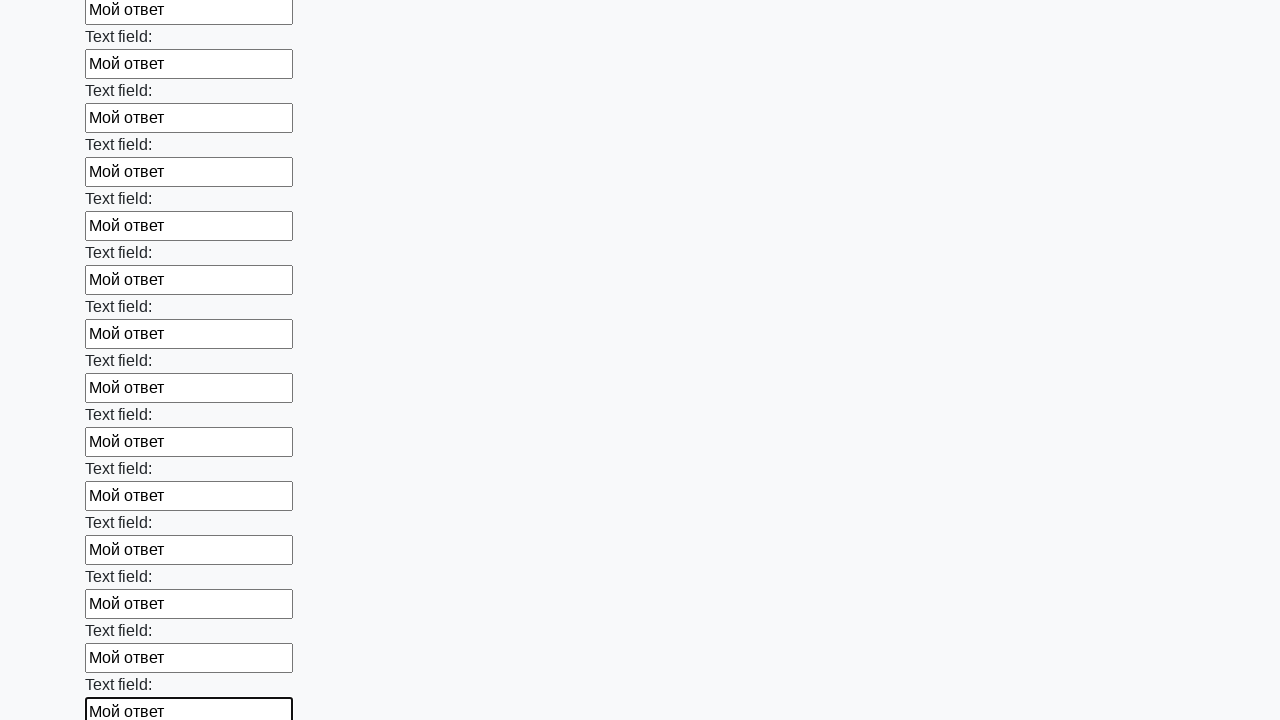

Filled a text input field with 'Мой ответ' on [type="text"] >> nth=77
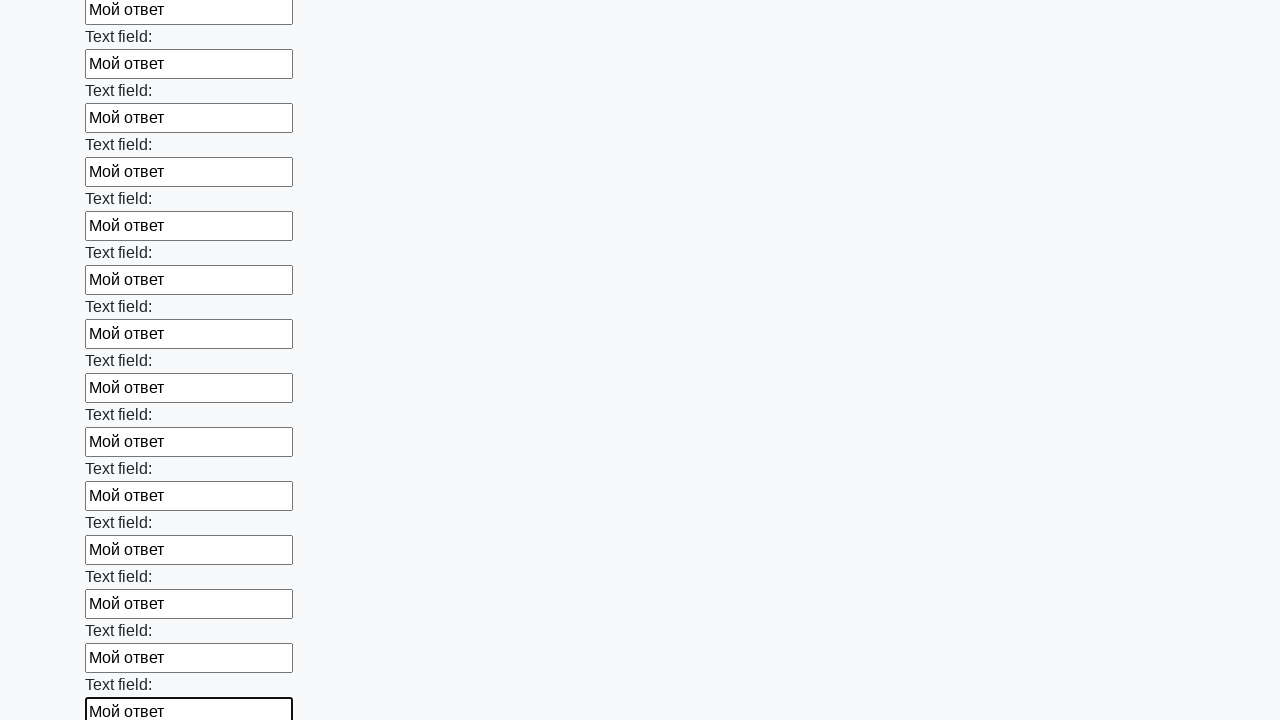

Filled a text input field with 'Мой ответ' on [type="text"] >> nth=78
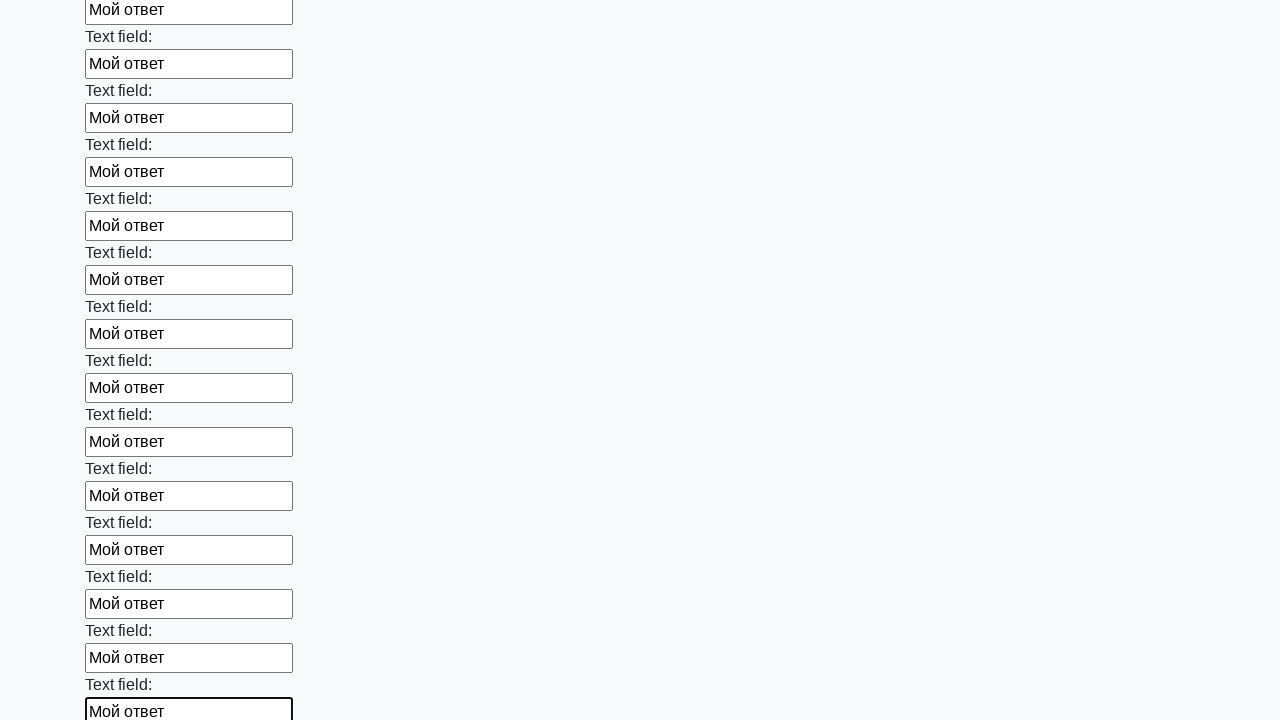

Filled a text input field with 'Мой ответ' on [type="text"] >> nth=79
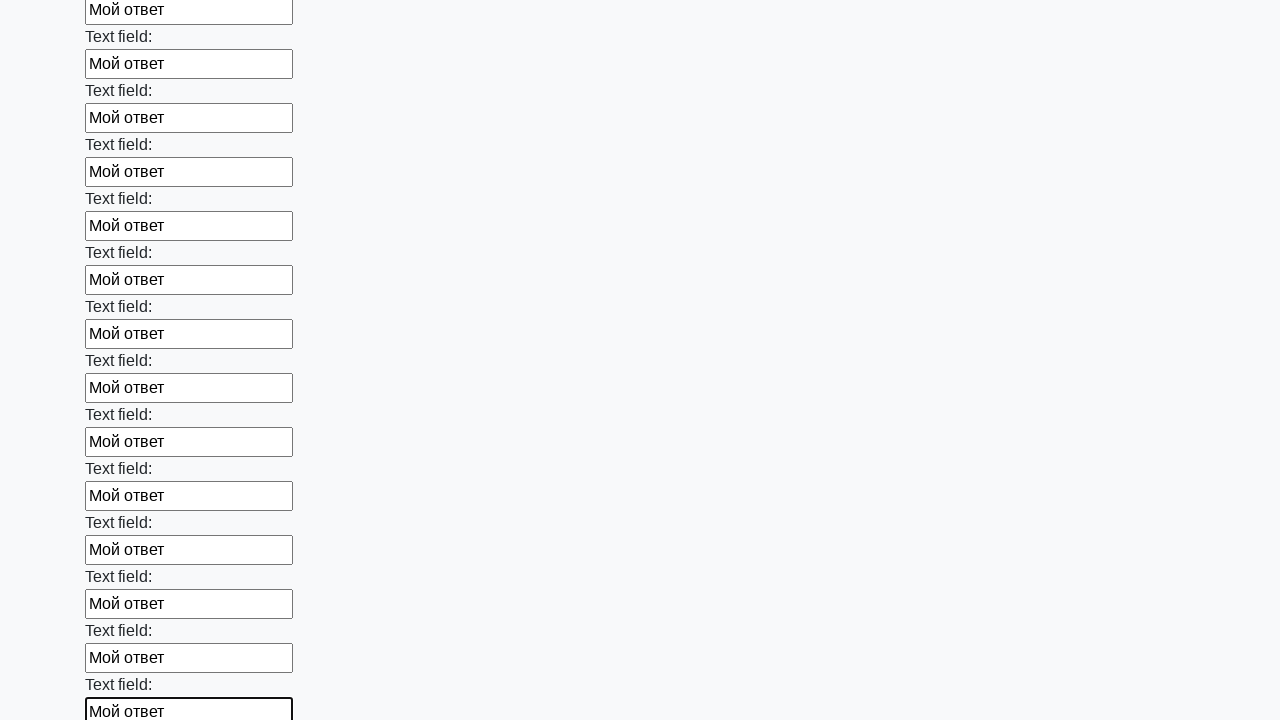

Filled a text input field with 'Мой ответ' on [type="text"] >> nth=80
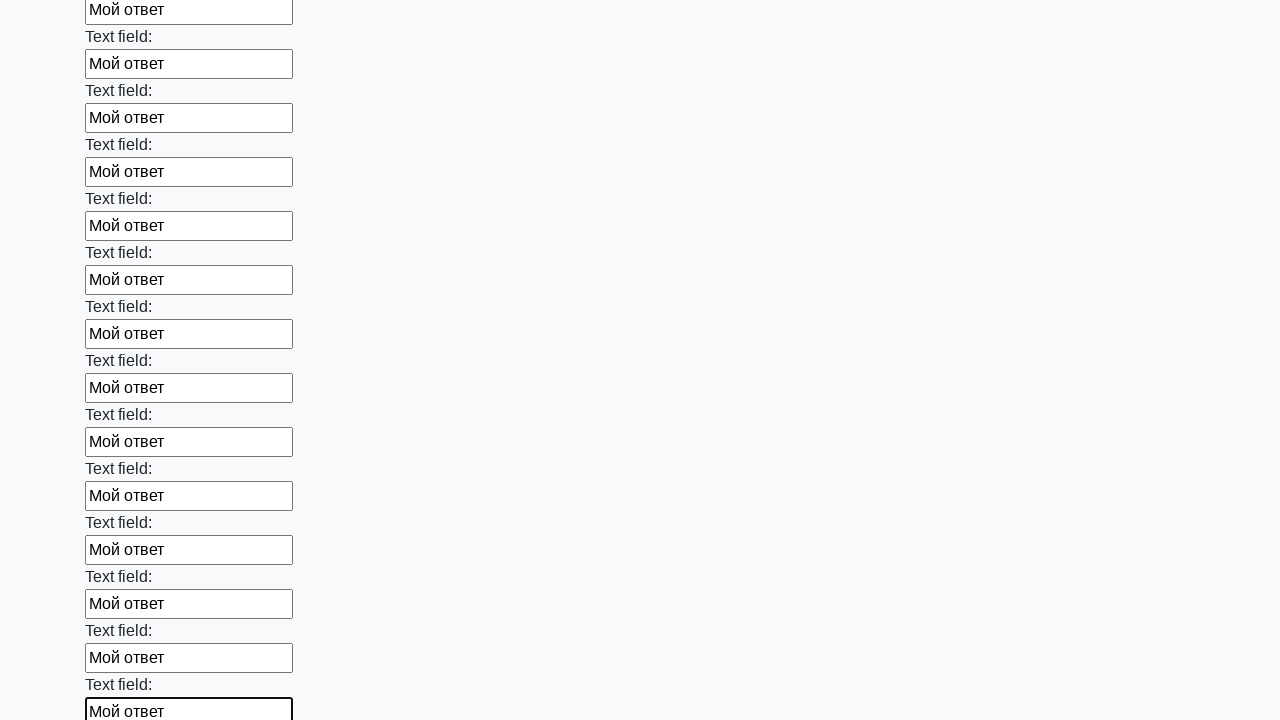

Filled a text input field with 'Мой ответ' on [type="text"] >> nth=81
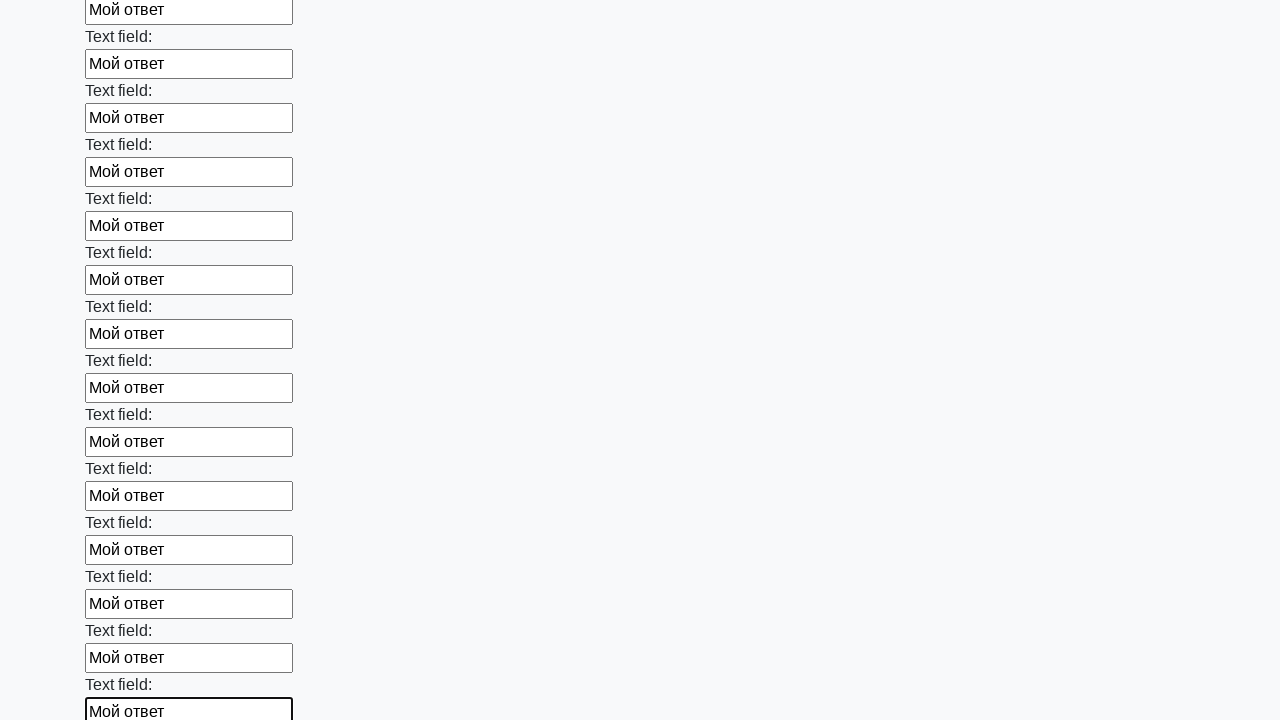

Filled a text input field with 'Мой ответ' on [type="text"] >> nth=82
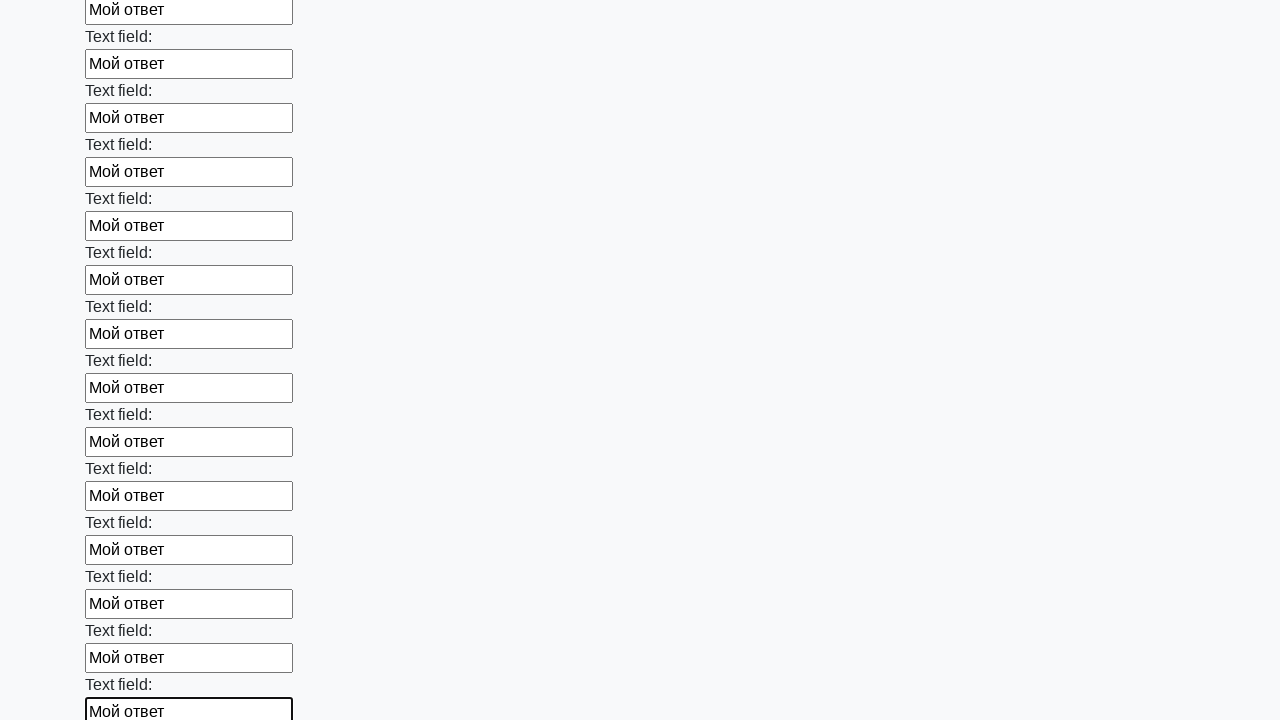

Filled a text input field with 'Мой ответ' on [type="text"] >> nth=83
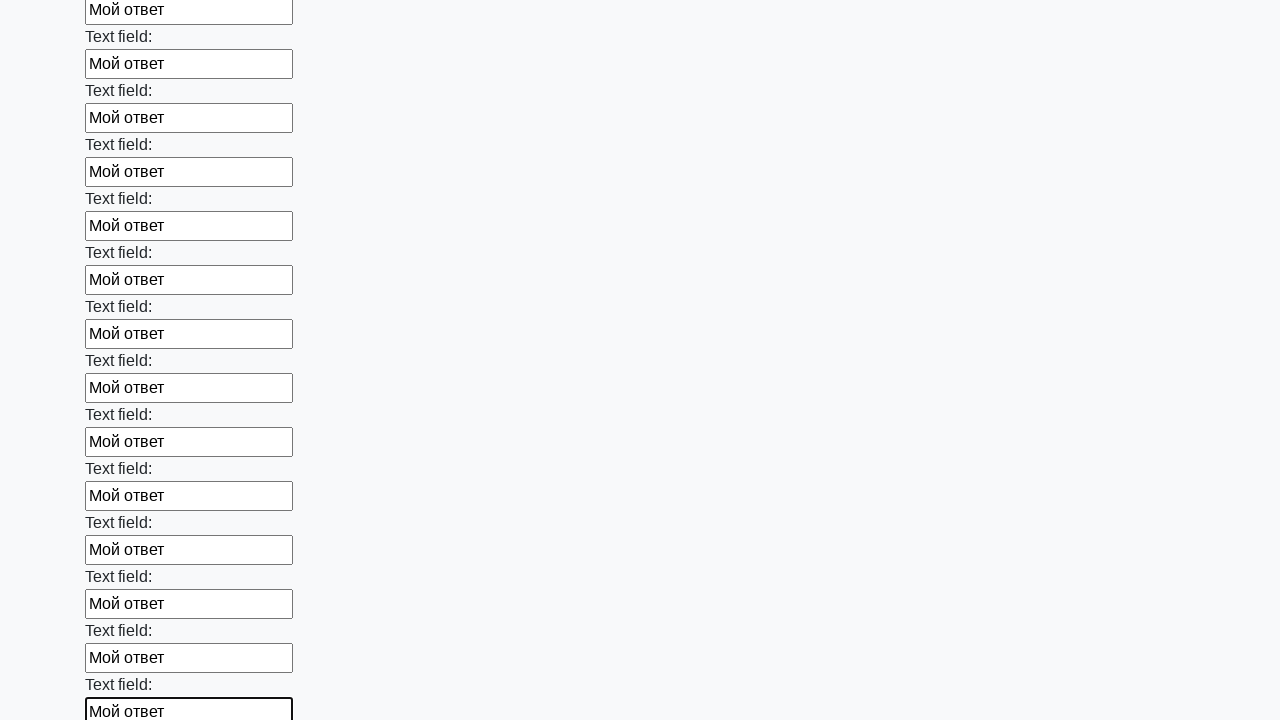

Filled a text input field with 'Мой ответ' on [type="text"] >> nth=84
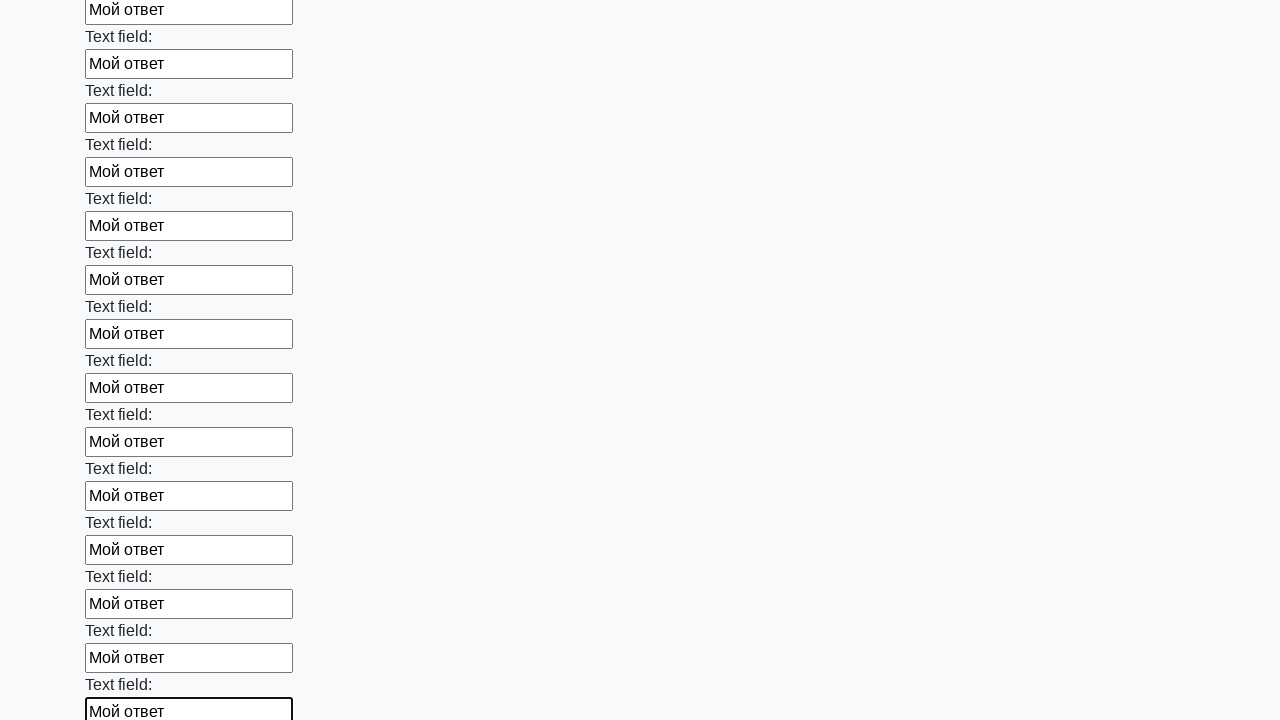

Filled a text input field with 'Мой ответ' on [type="text"] >> nth=85
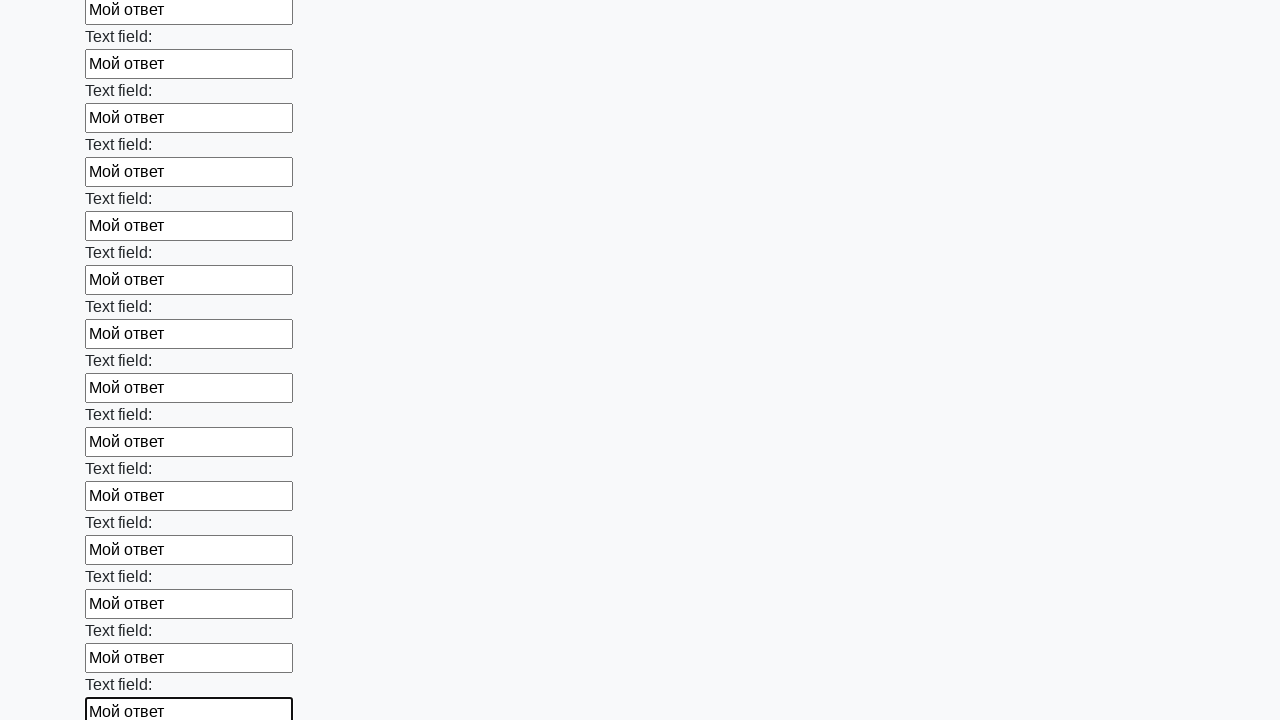

Filled a text input field with 'Мой ответ' on [type="text"] >> nth=86
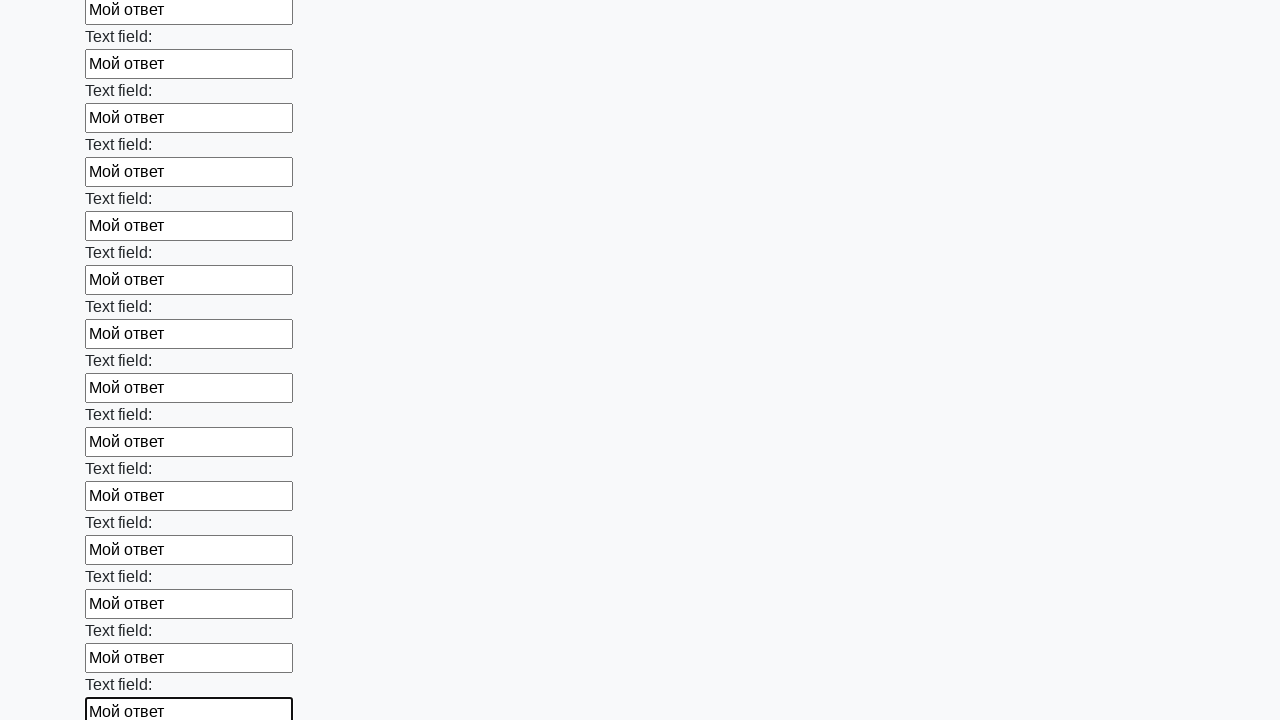

Filled a text input field with 'Мой ответ' on [type="text"] >> nth=87
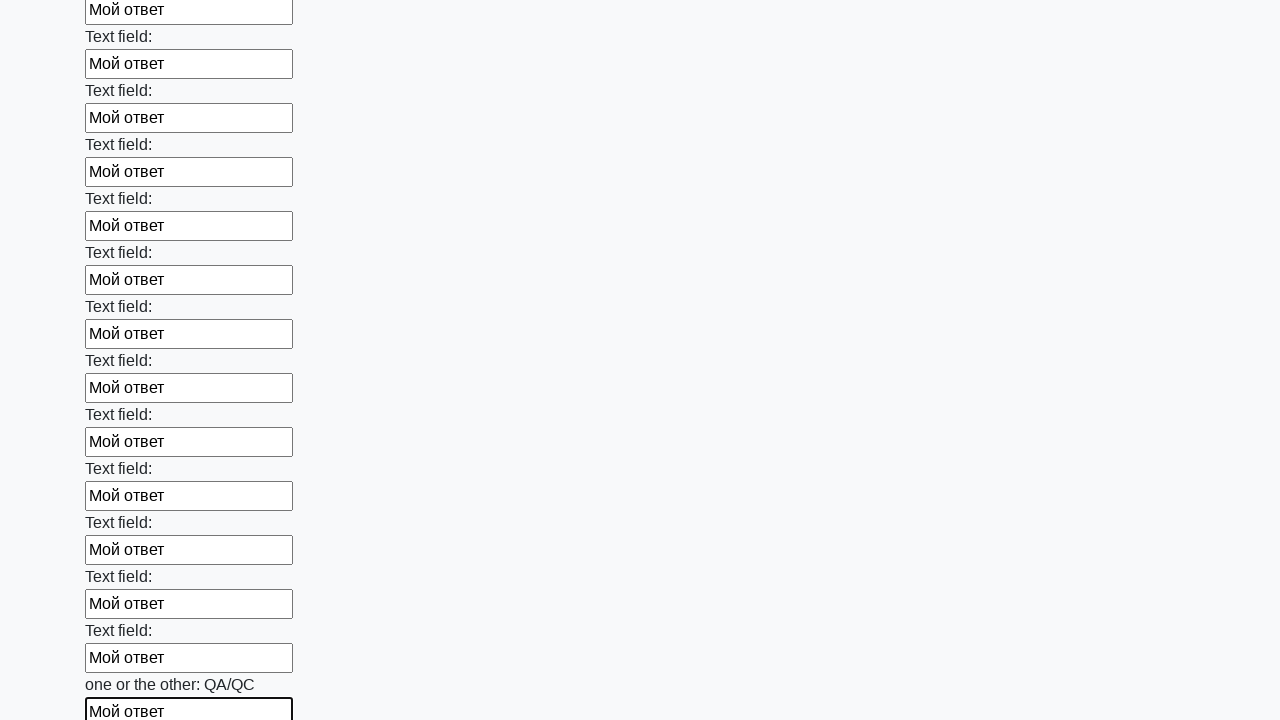

Filled a text input field with 'Мой ответ' on [type="text"] >> nth=88
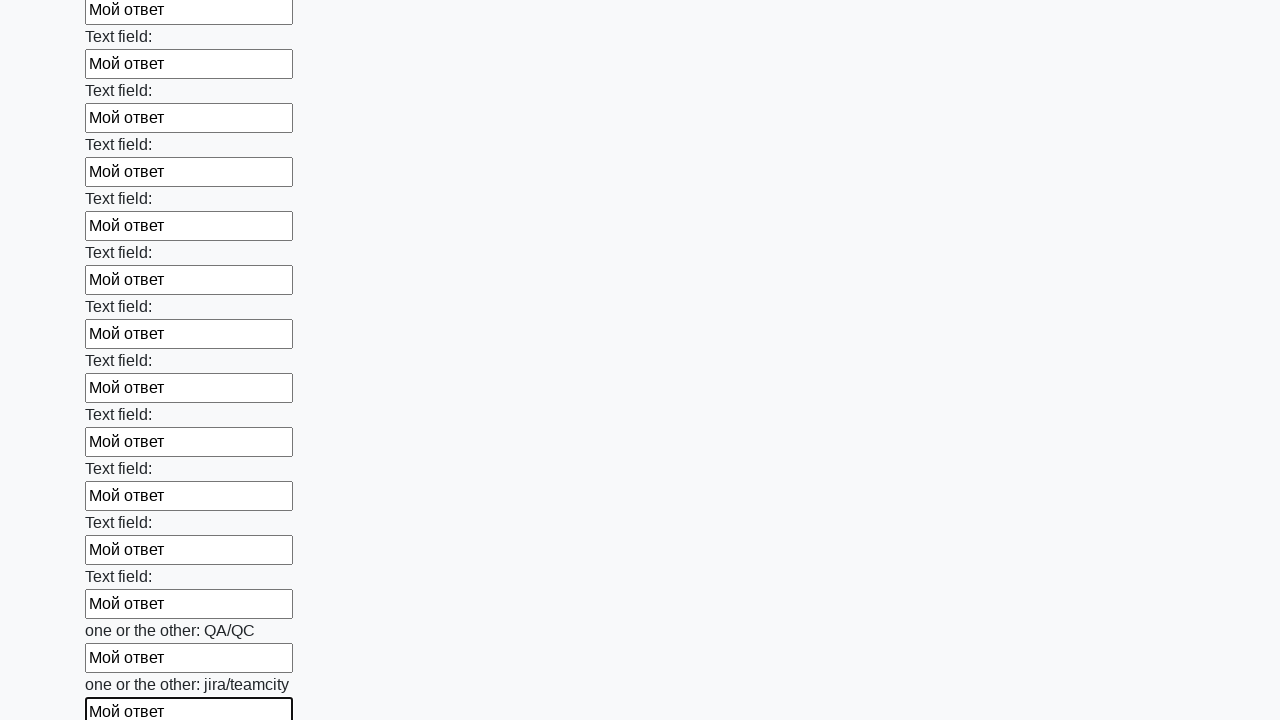

Filled a text input field with 'Мой ответ' on [type="text"] >> nth=89
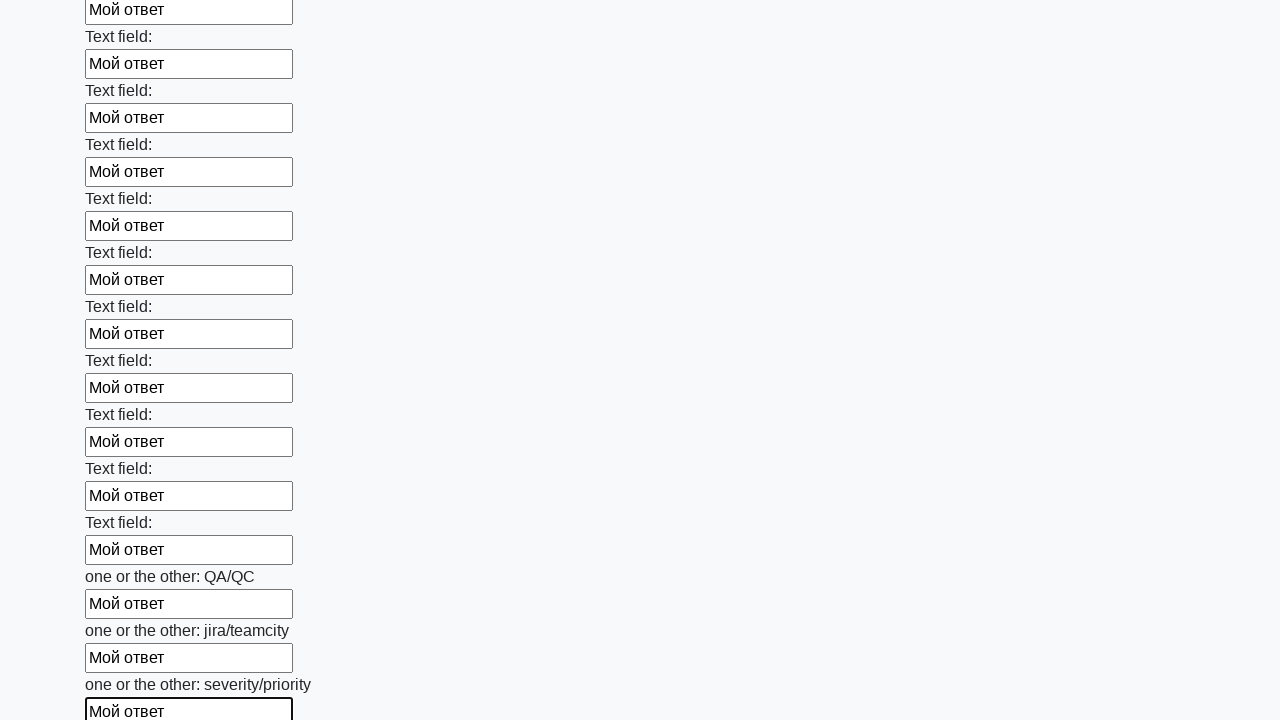

Filled a text input field with 'Мой ответ' on [type="text"] >> nth=90
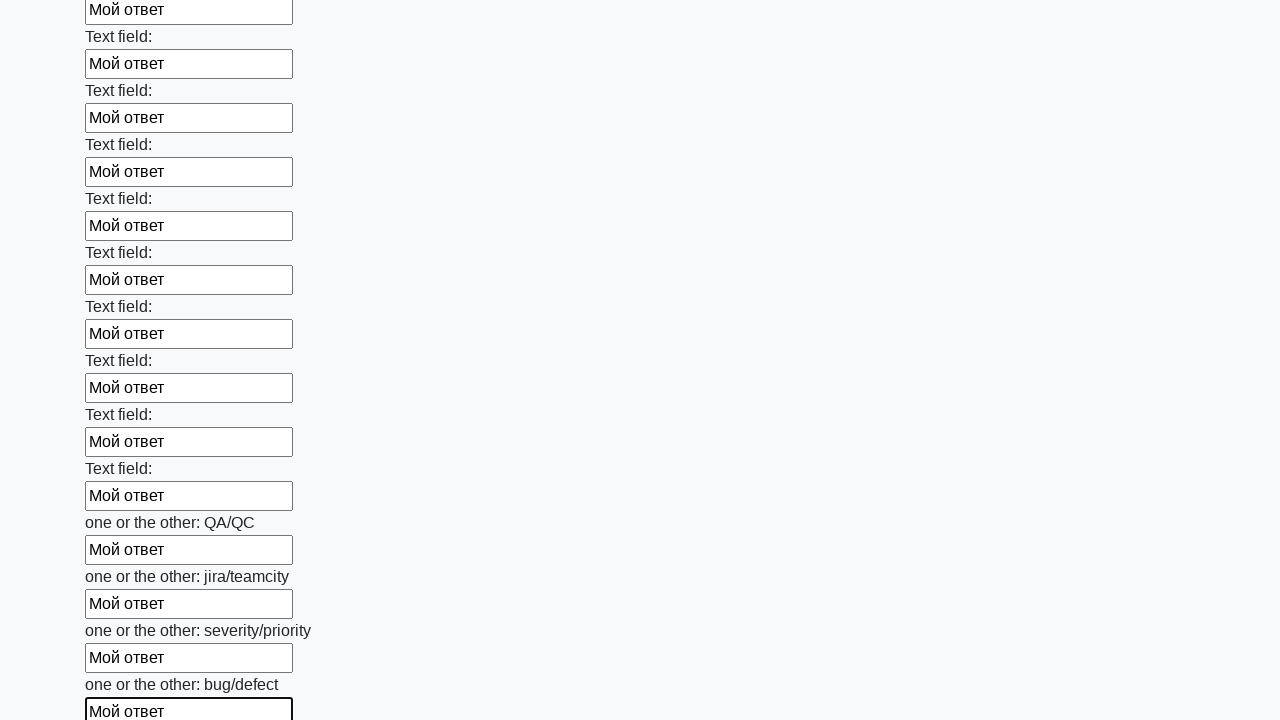

Filled a text input field with 'Мой ответ' on [type="text"] >> nth=91
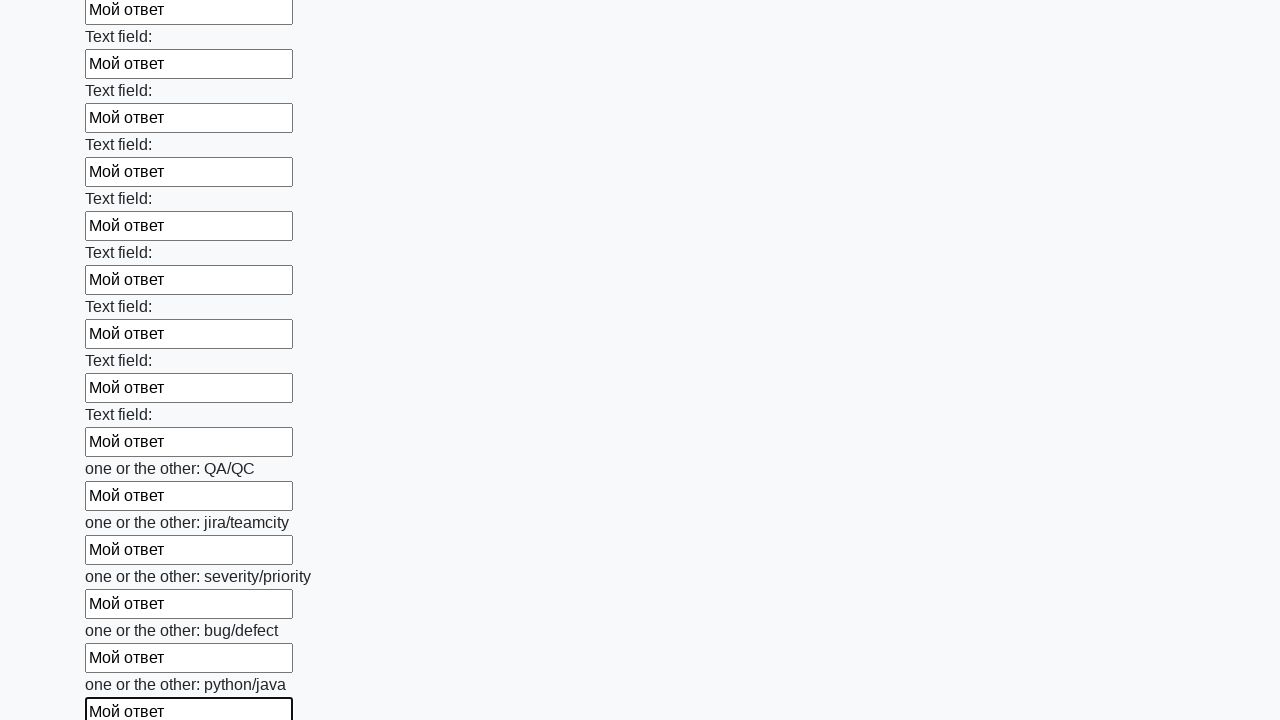

Filled a text input field with 'Мой ответ' on [type="text"] >> nth=92
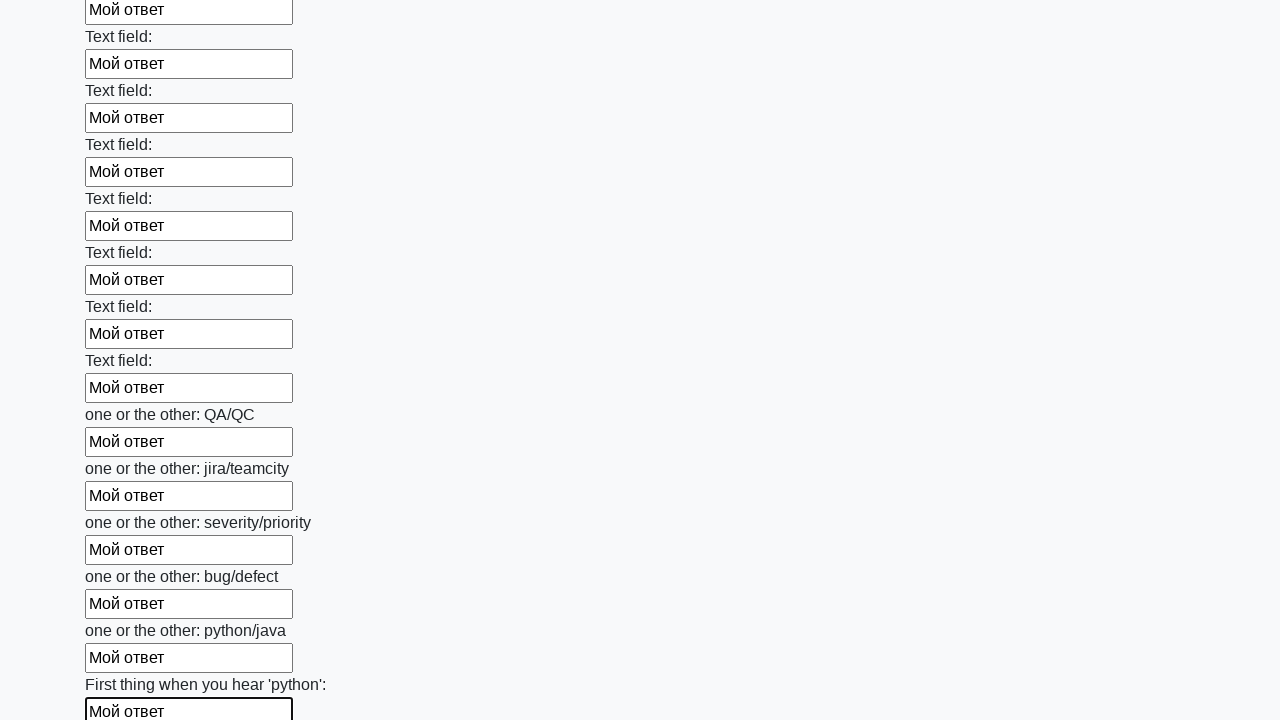

Filled a text input field with 'Мой ответ' on [type="text"] >> nth=93
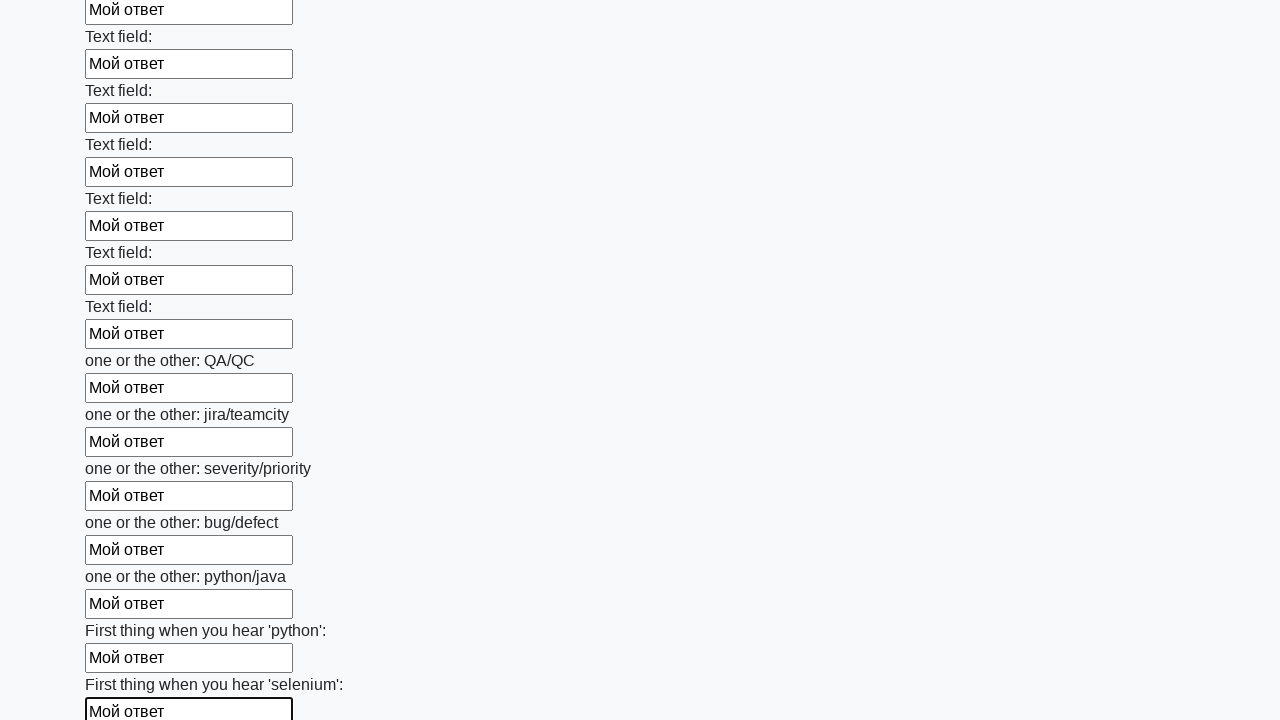

Filled a text input field with 'Мой ответ' on [type="text"] >> nth=94
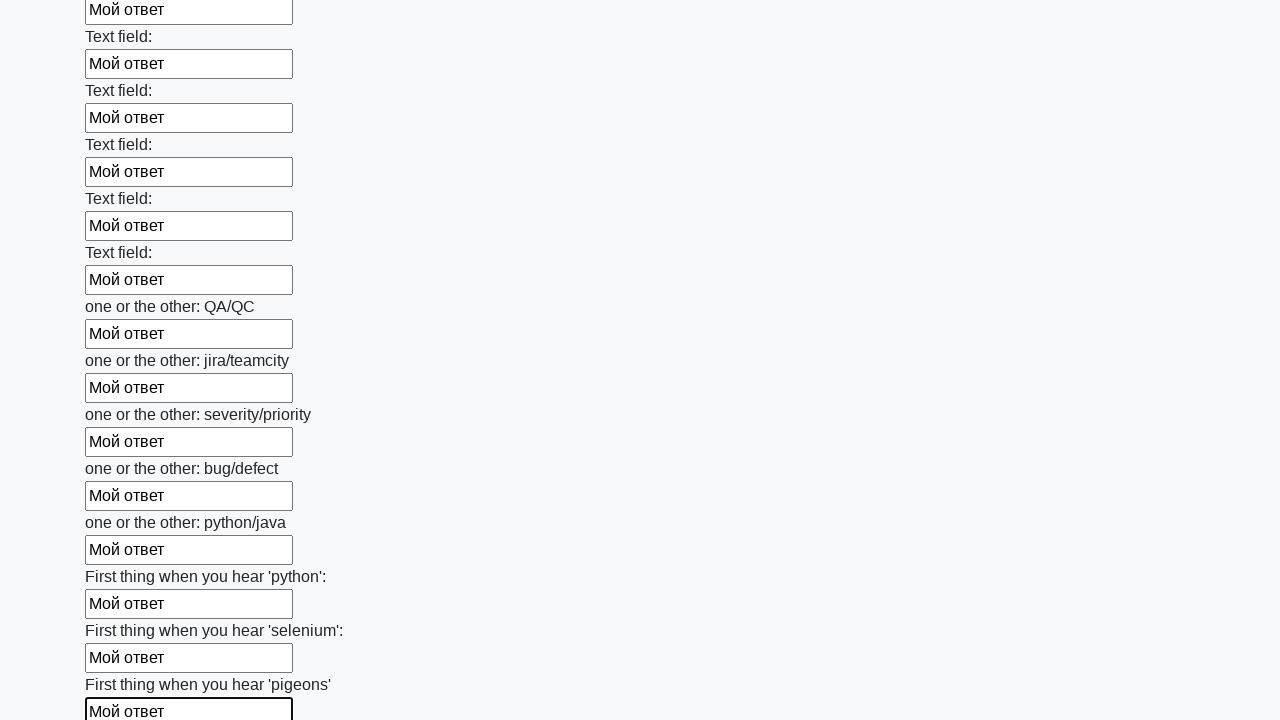

Filled a text input field with 'Мой ответ' on [type="text"] >> nth=95
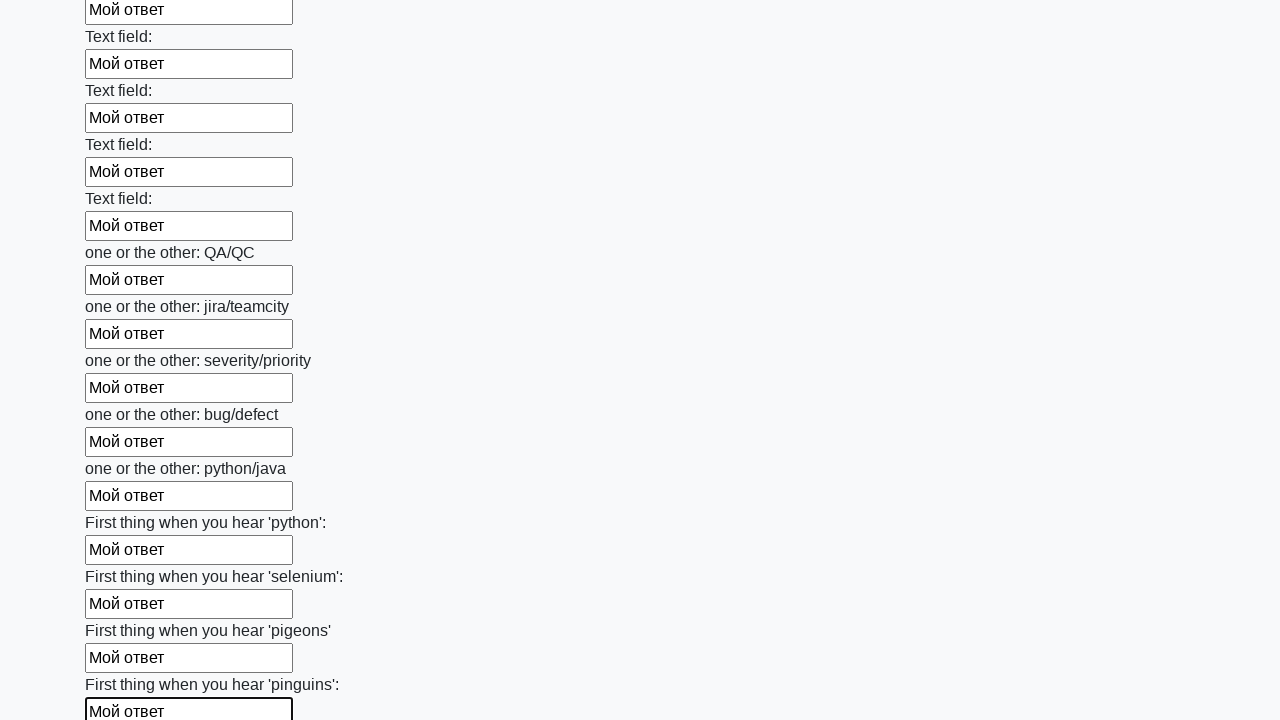

Filled a text input field with 'Мой ответ' on [type="text"] >> nth=96
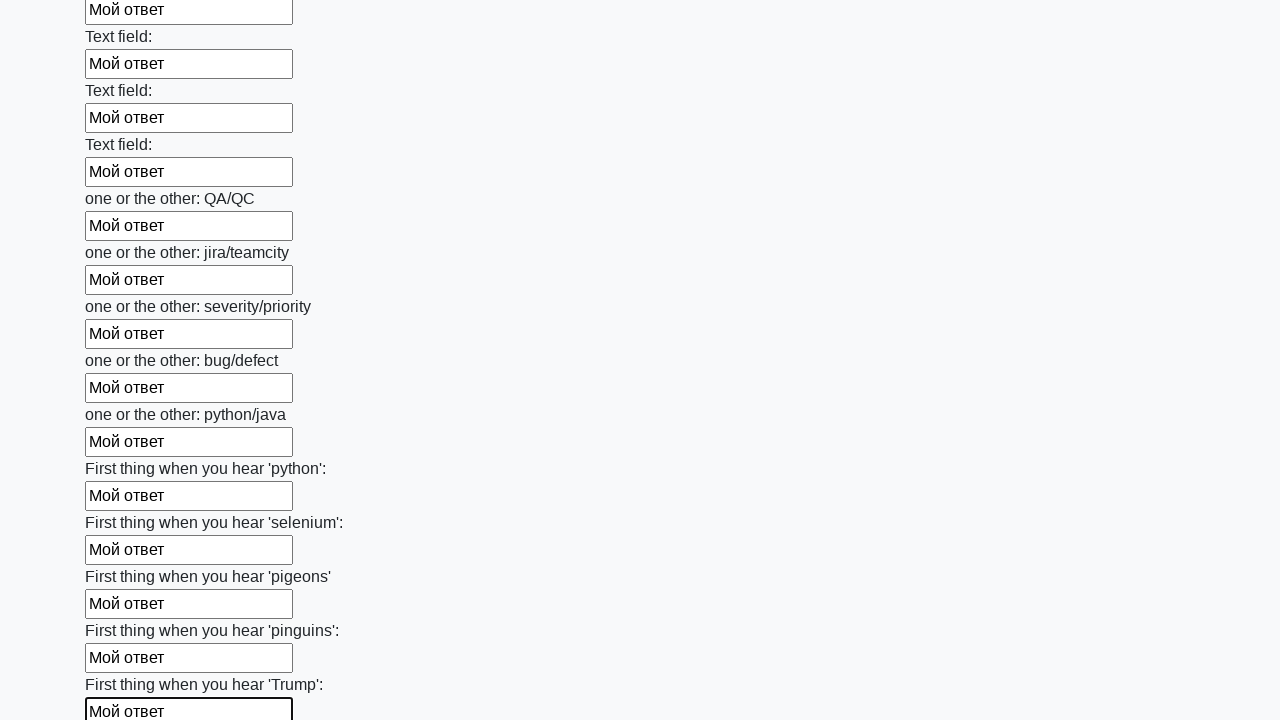

Filled a text input field with 'Мой ответ' on [type="text"] >> nth=97
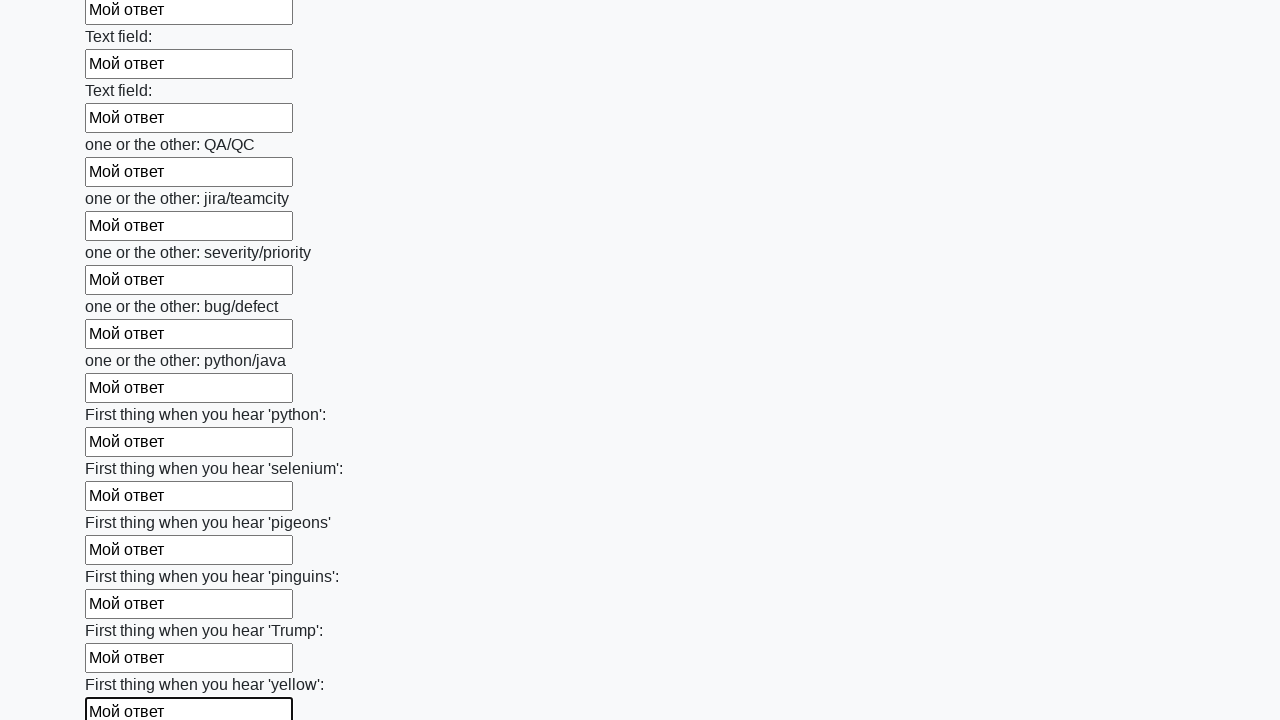

Filled a text input field with 'Мой ответ' on [type="text"] >> nth=98
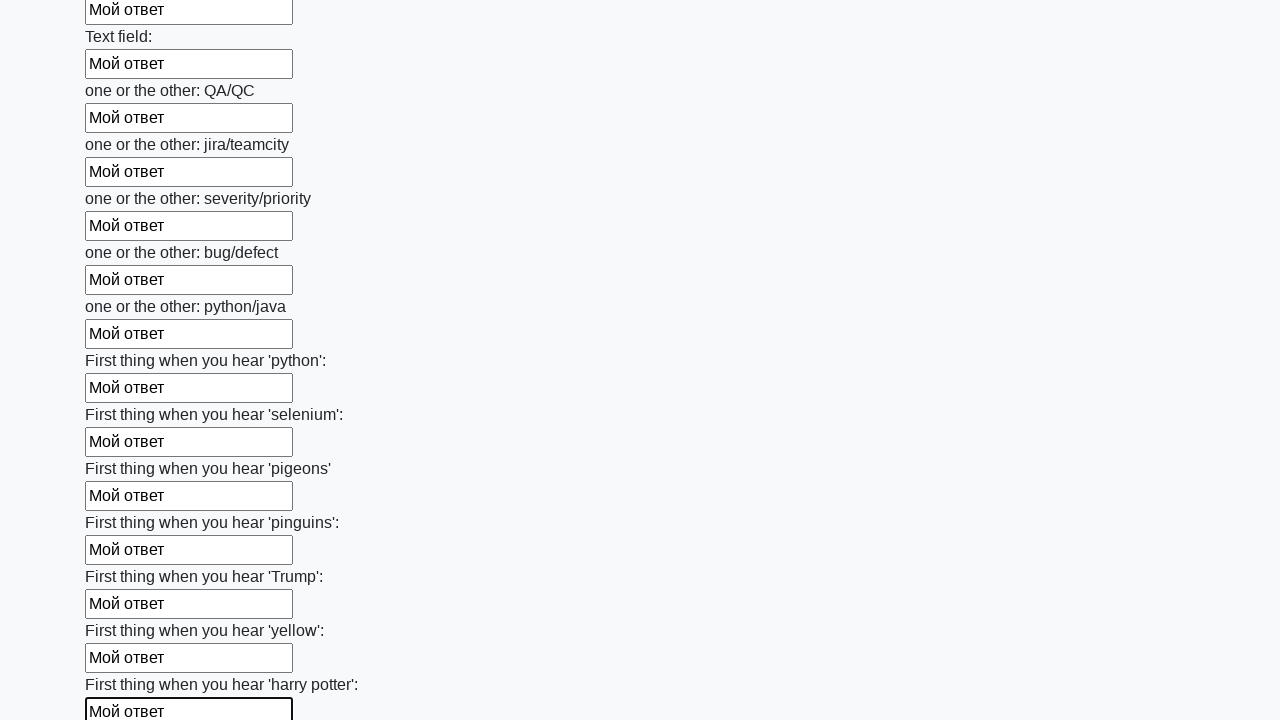

Filled a text input field with 'Мой ответ' on [type="text"] >> nth=99
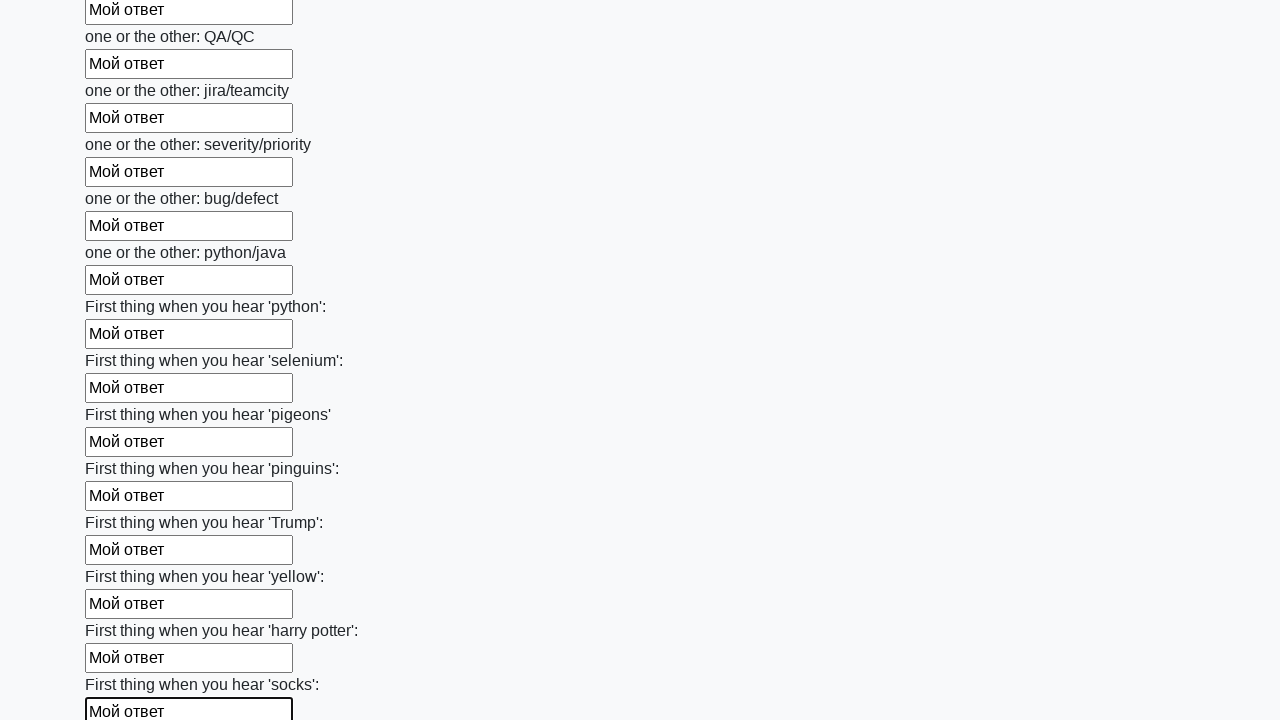

Clicked the submit button to submit the form at (123, 611) on button.btn
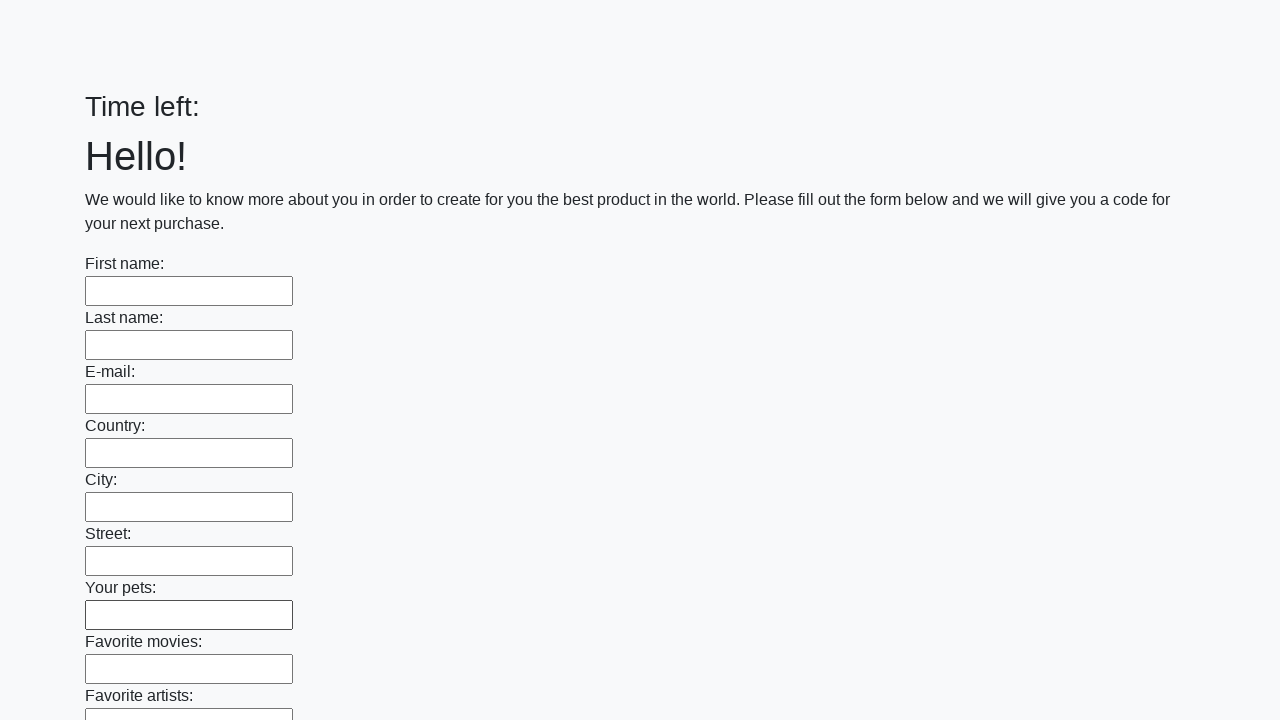

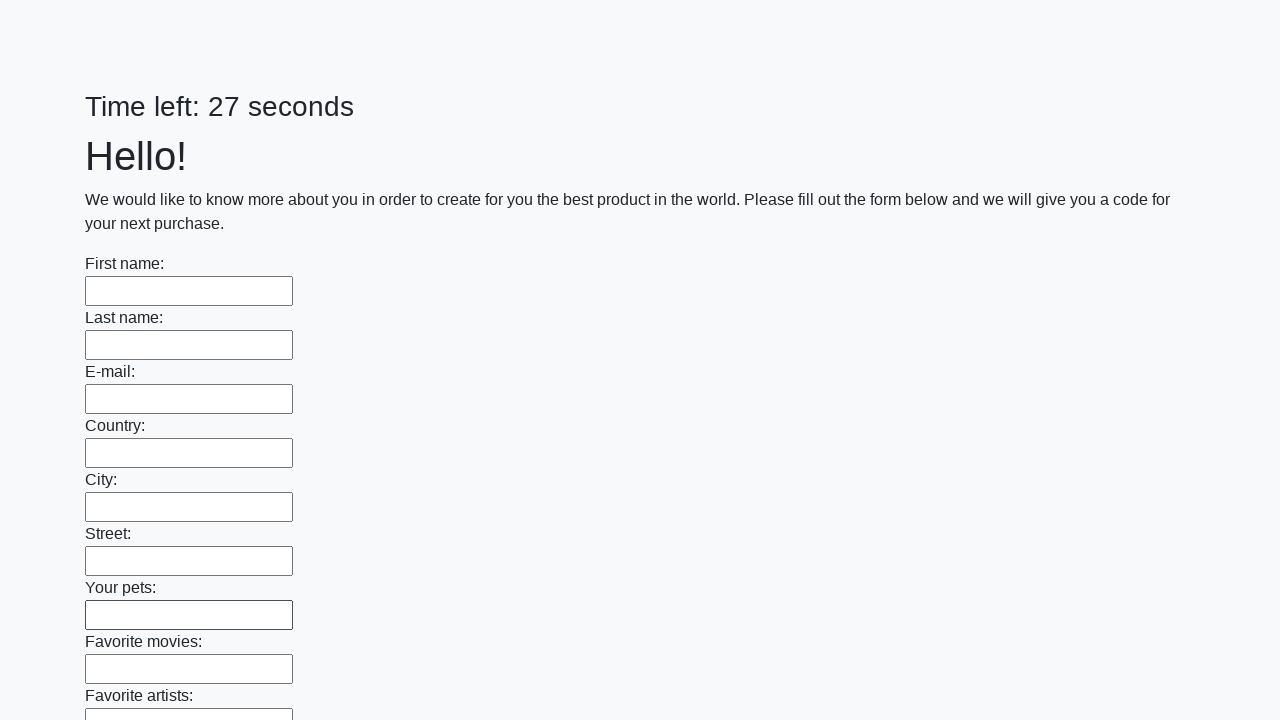